Tests infinite scroll by scrolling down the page until finding specific text "Eius" and verifying it's visible

Starting URL: https://the-internet.herokuapp.com/infinite_scroll

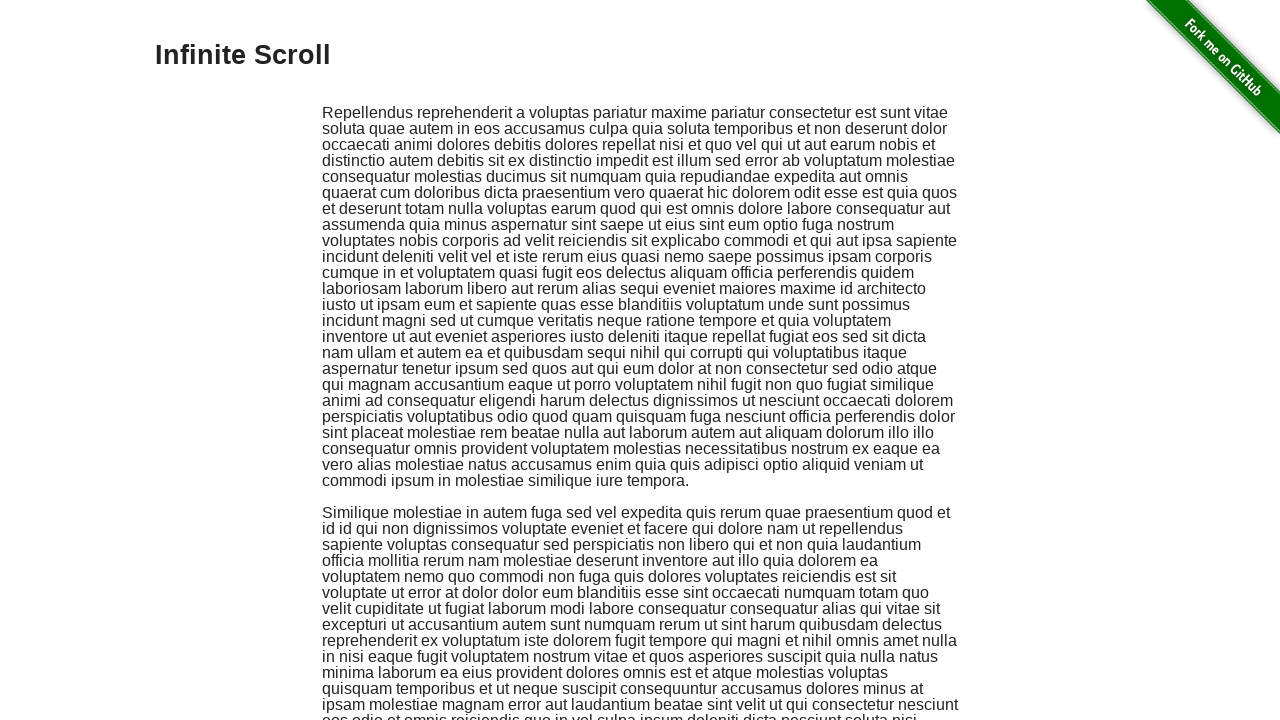

Scrolled down by 300 pixels to load more content
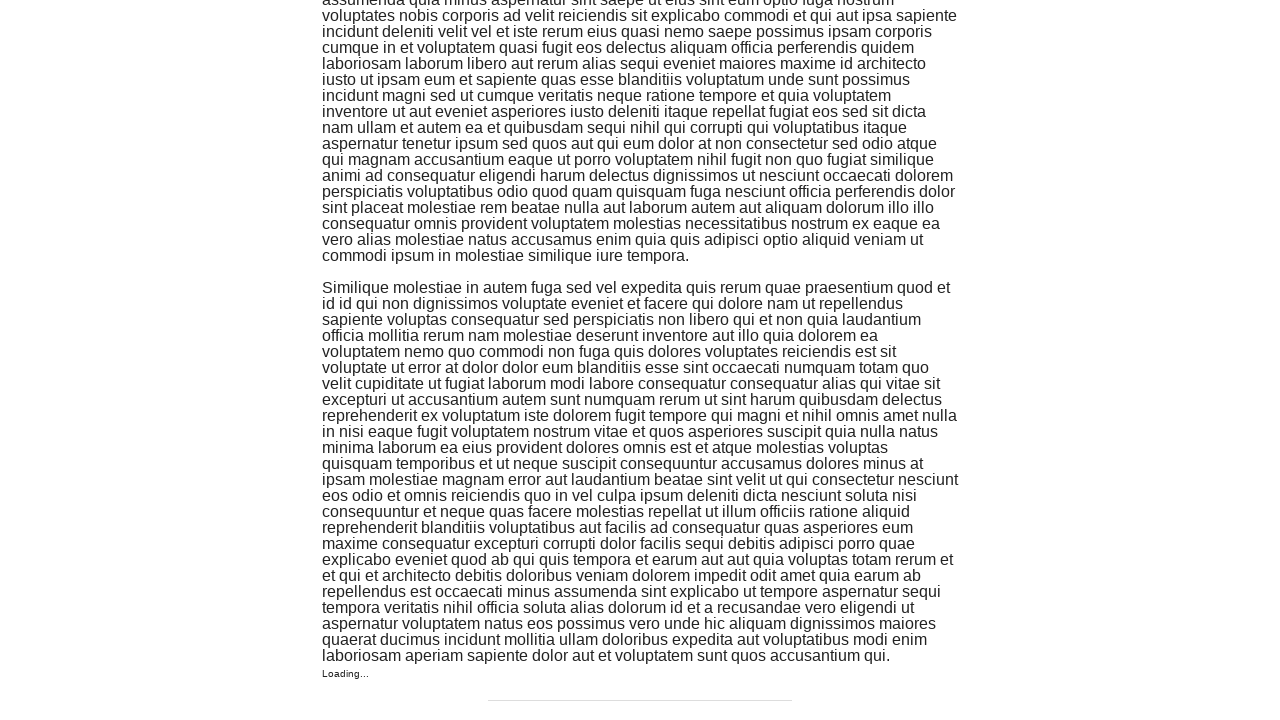

Located the last added element in infinite scroll
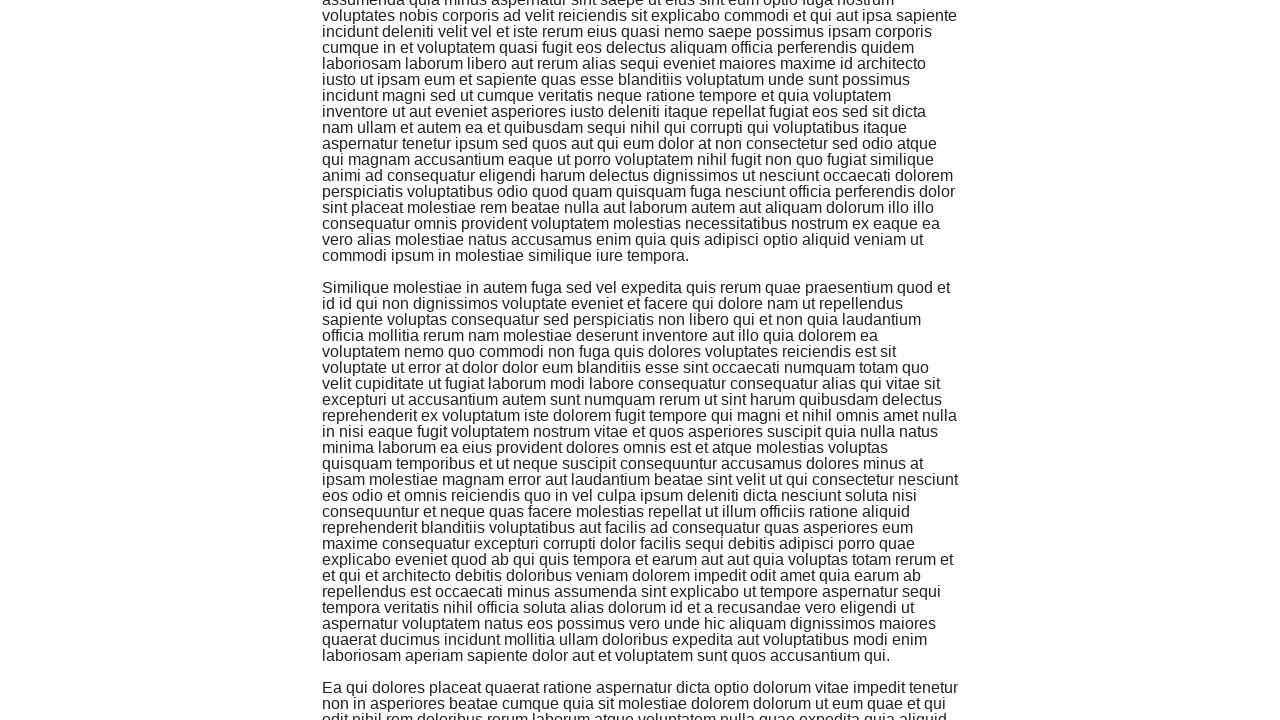

Retrieved text content from last element: 'Ea qui dolores placeat quaerat ratione aspernatur ...'
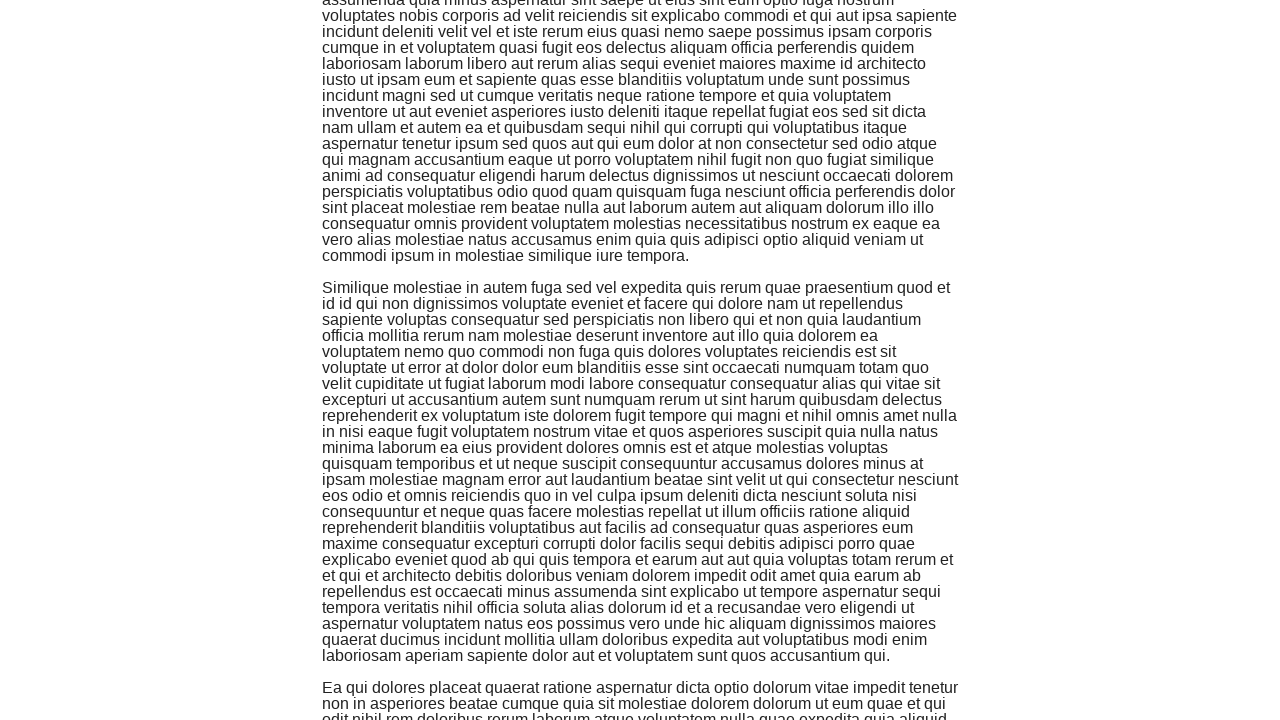

Waited 500ms before next scroll iteration
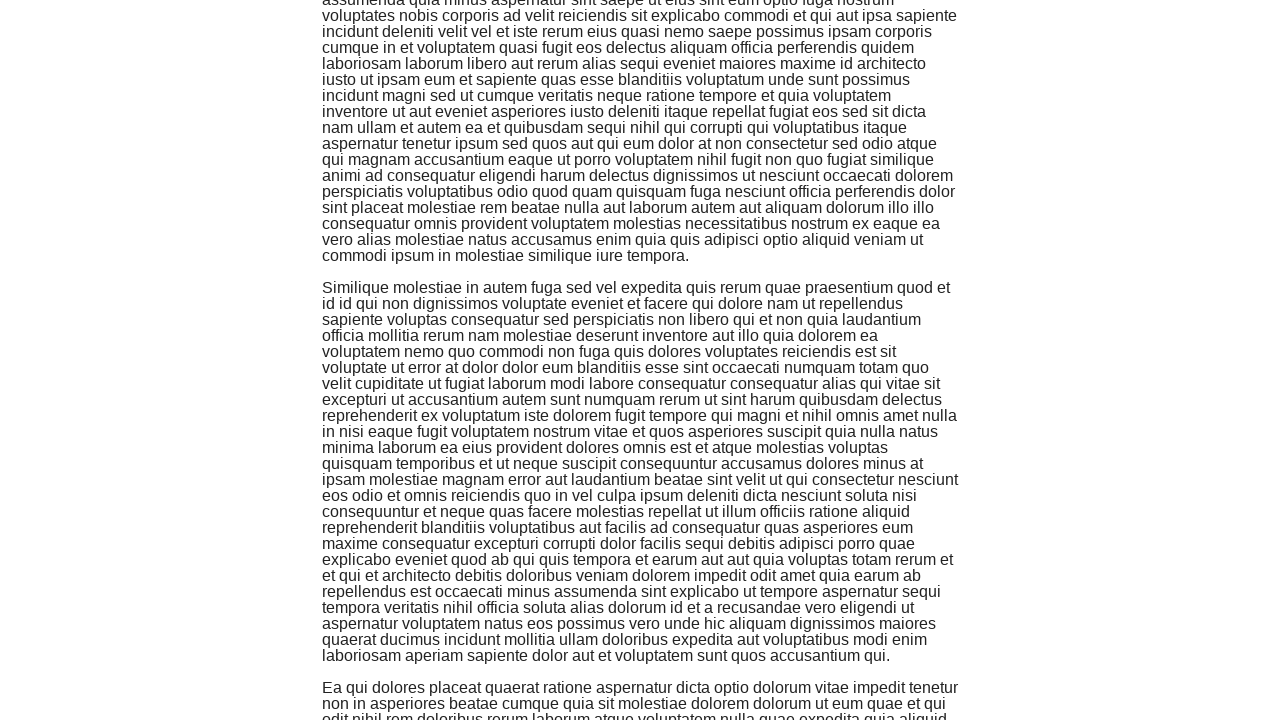

Scrolled down by 300 pixels to load more content
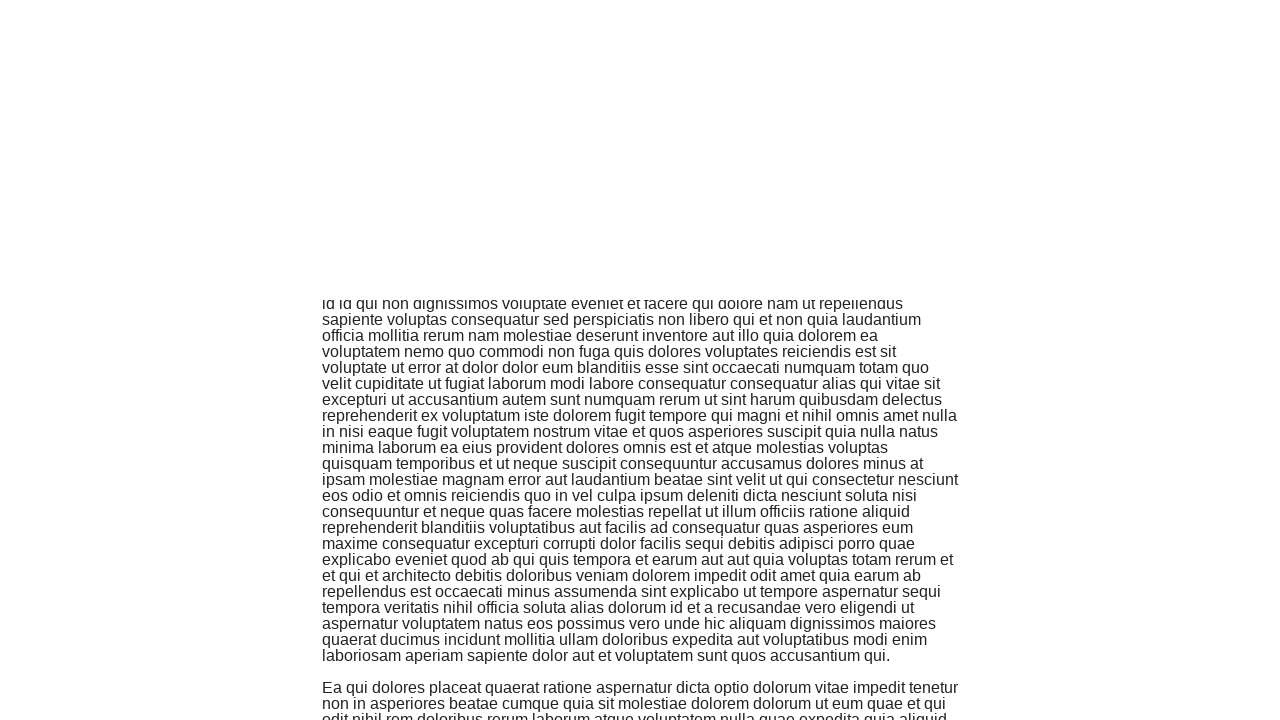

Located the last added element in infinite scroll
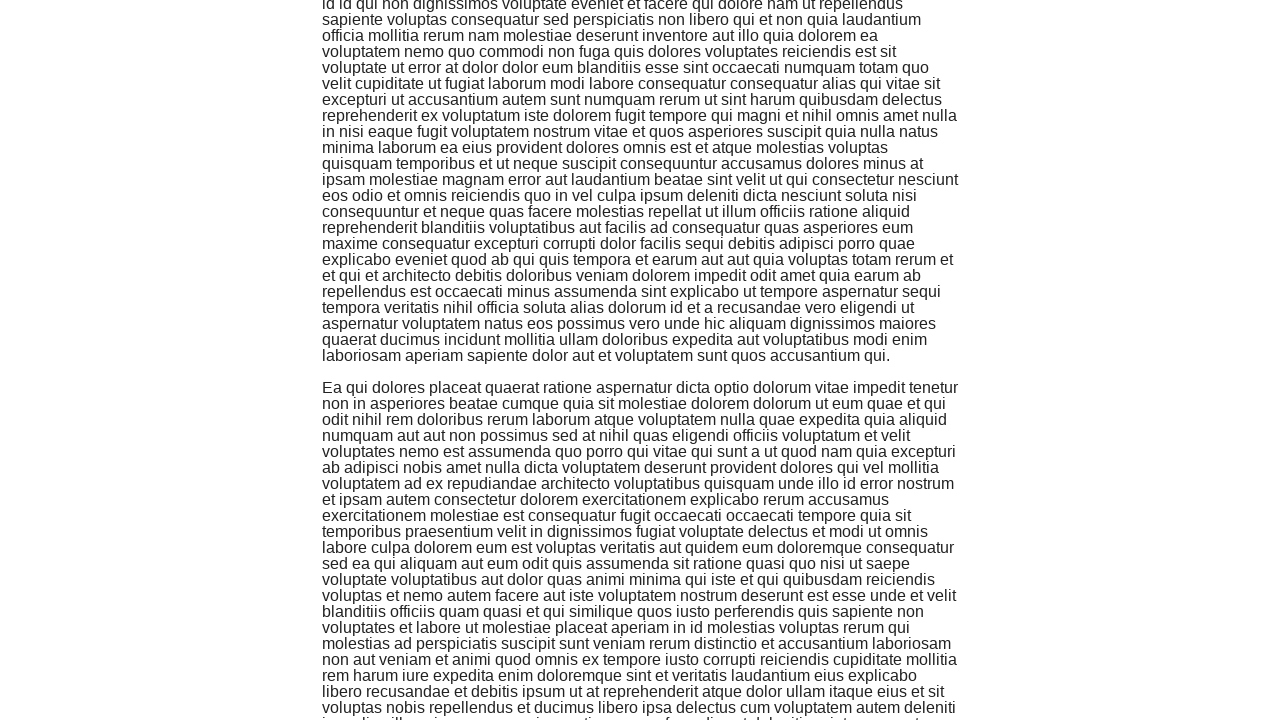

Retrieved text content from last element: 'Ea qui dolores placeat quaerat ratione aspernatur ...'
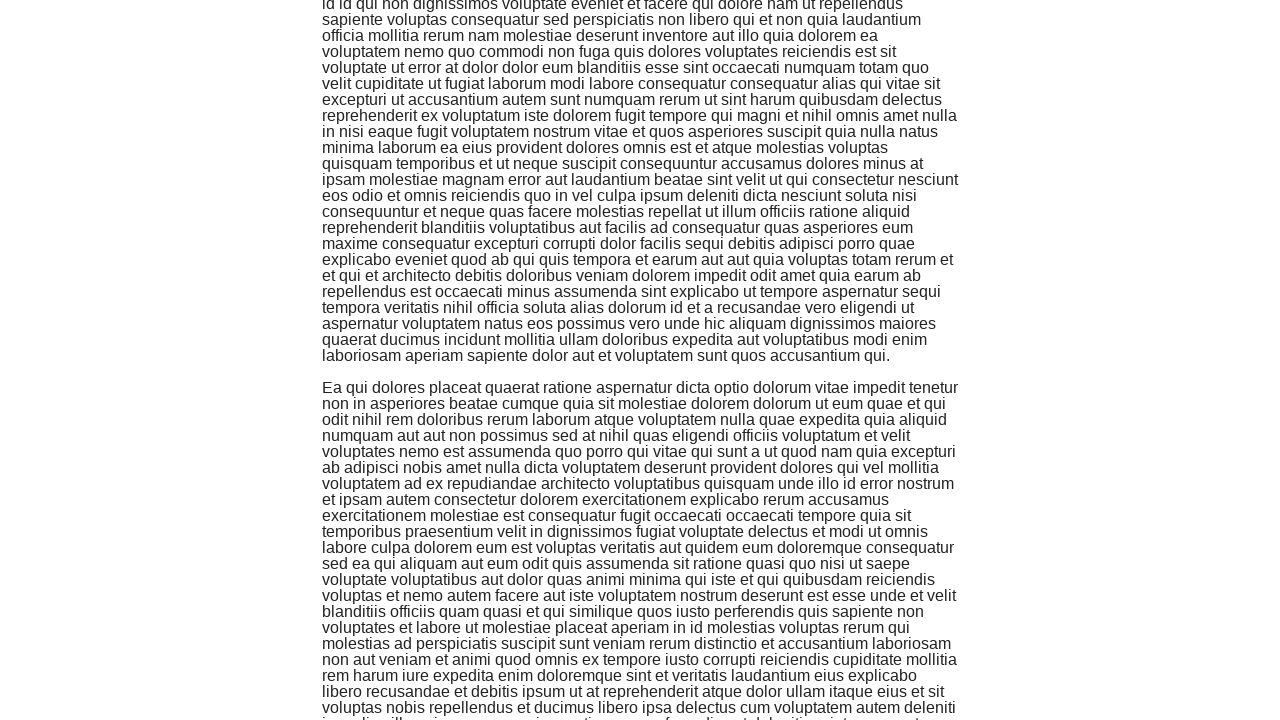

Waited 500ms before next scroll iteration
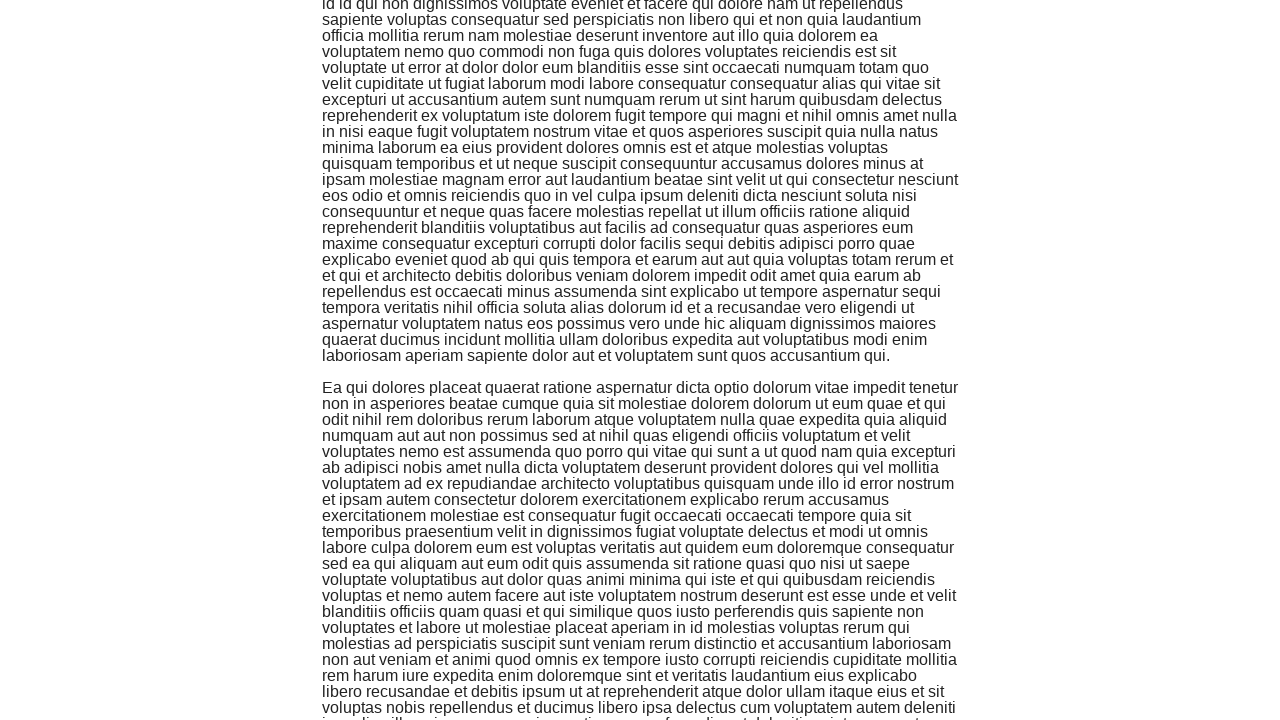

Scrolled down by 300 pixels to load more content
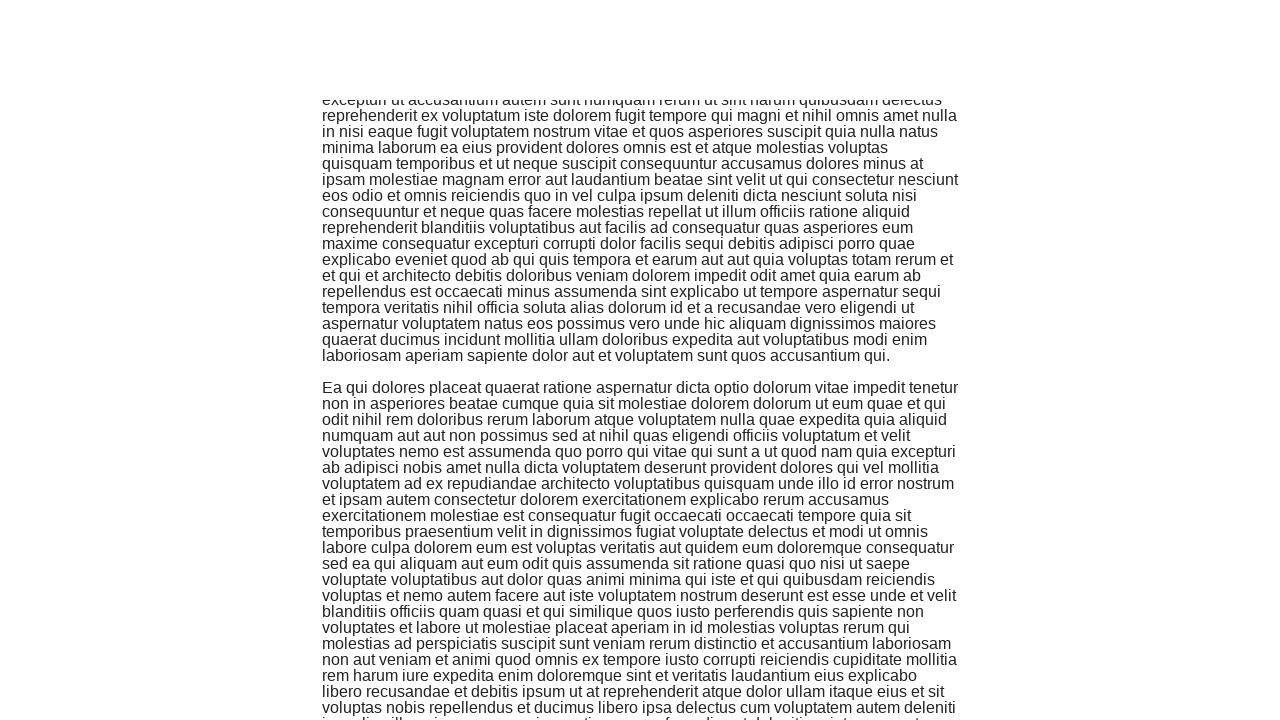

Located the last added element in infinite scroll
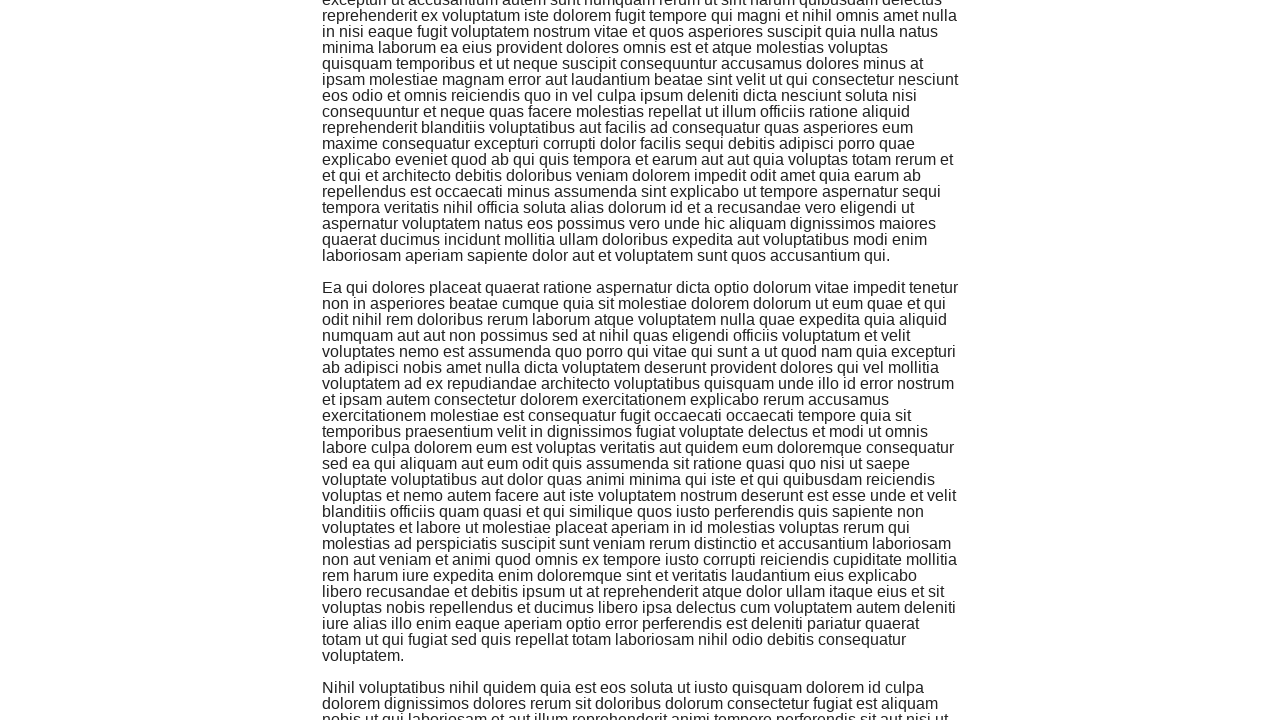

Retrieved text content from last element: 'Nihil voluptatibus nihil quidem quia est eos solut...'
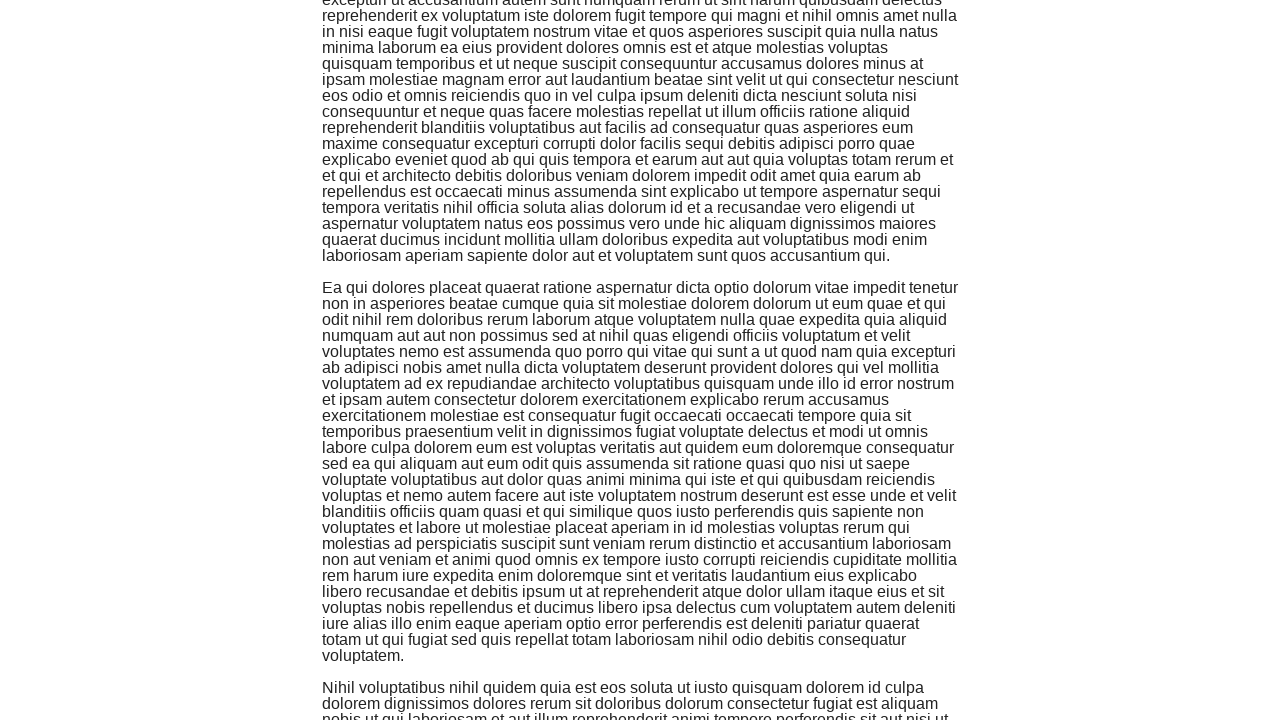

Waited 500ms before next scroll iteration
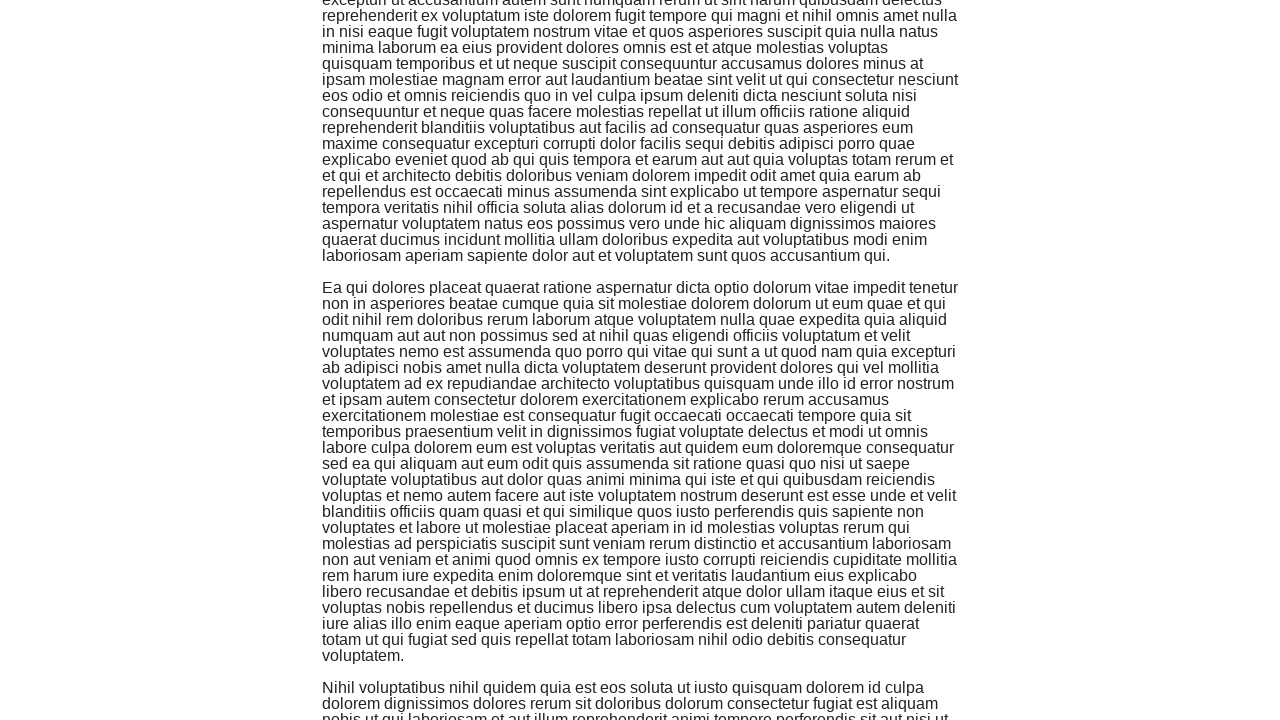

Scrolled down by 300 pixels to load more content
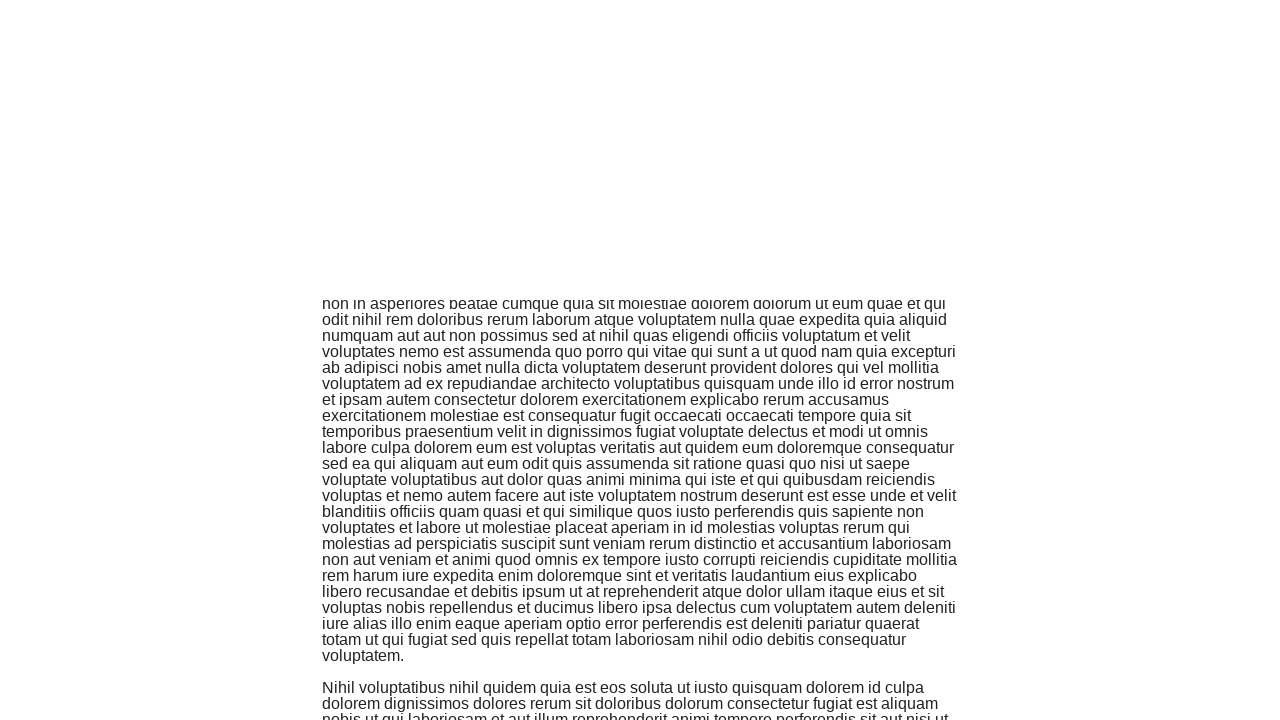

Located the last added element in infinite scroll
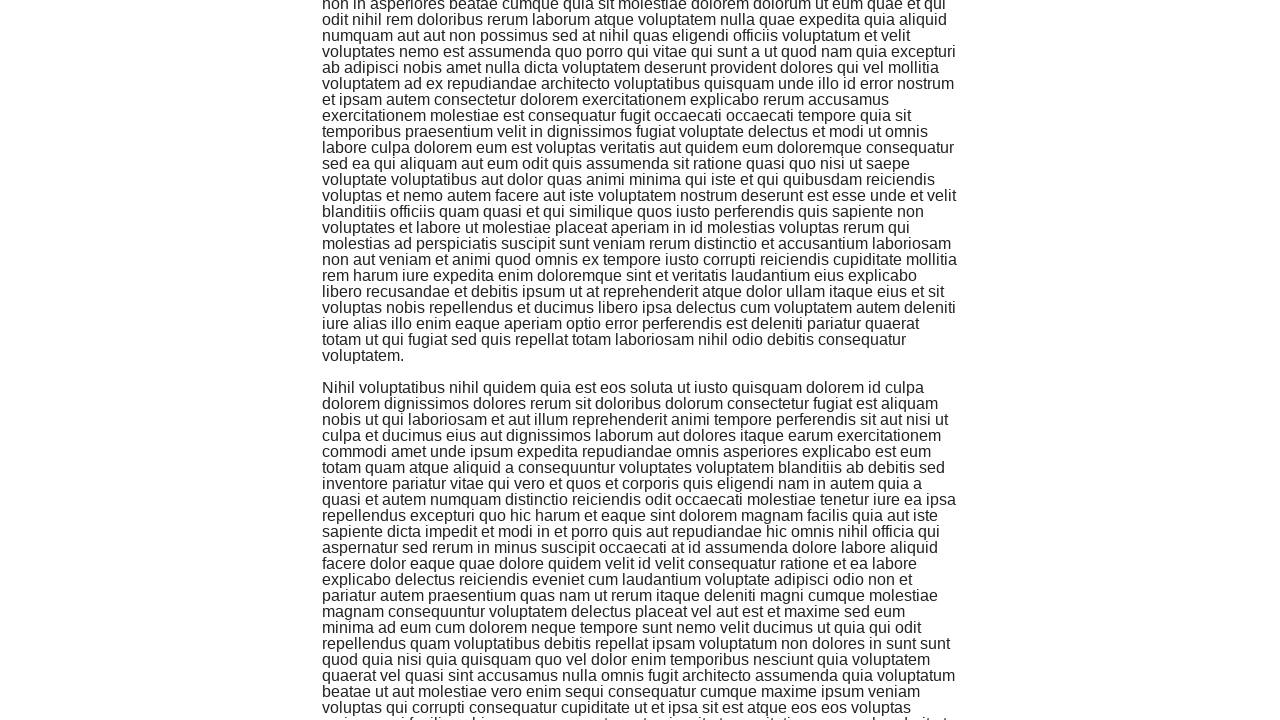

Retrieved text content from last element: 'Nihil voluptatibus nihil quidem quia est eos solut...'
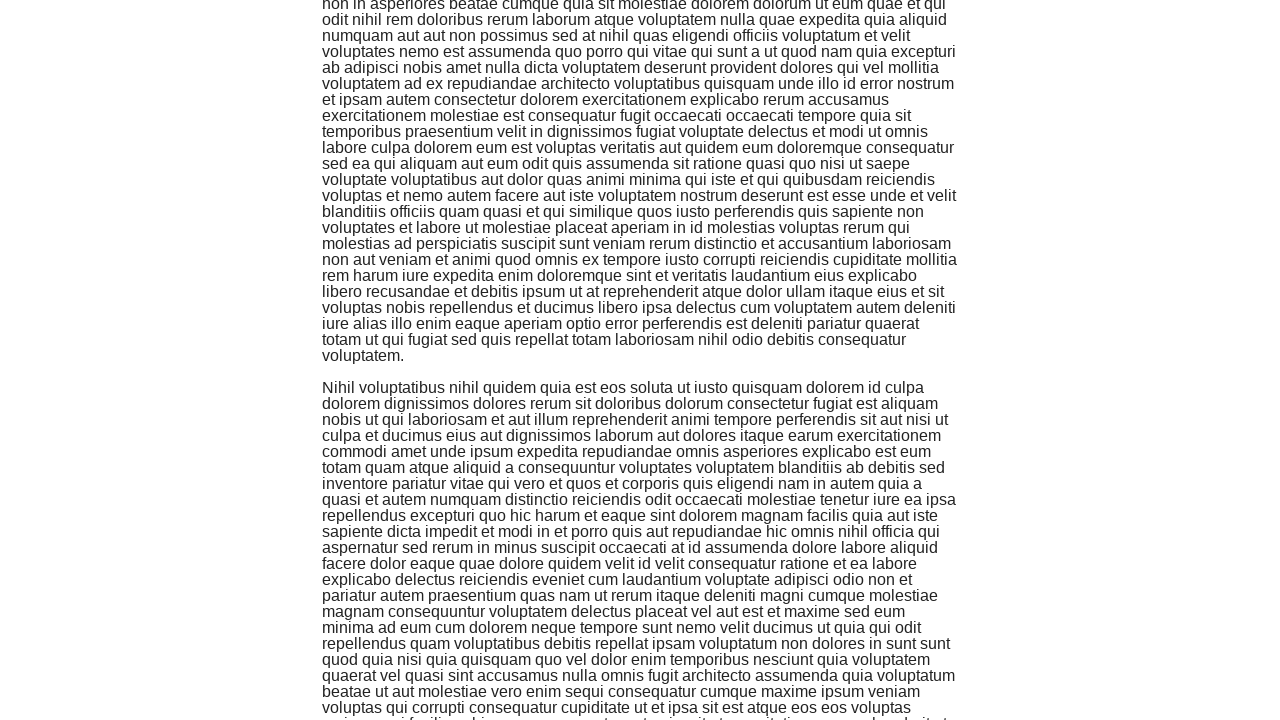

Waited 500ms before next scroll iteration
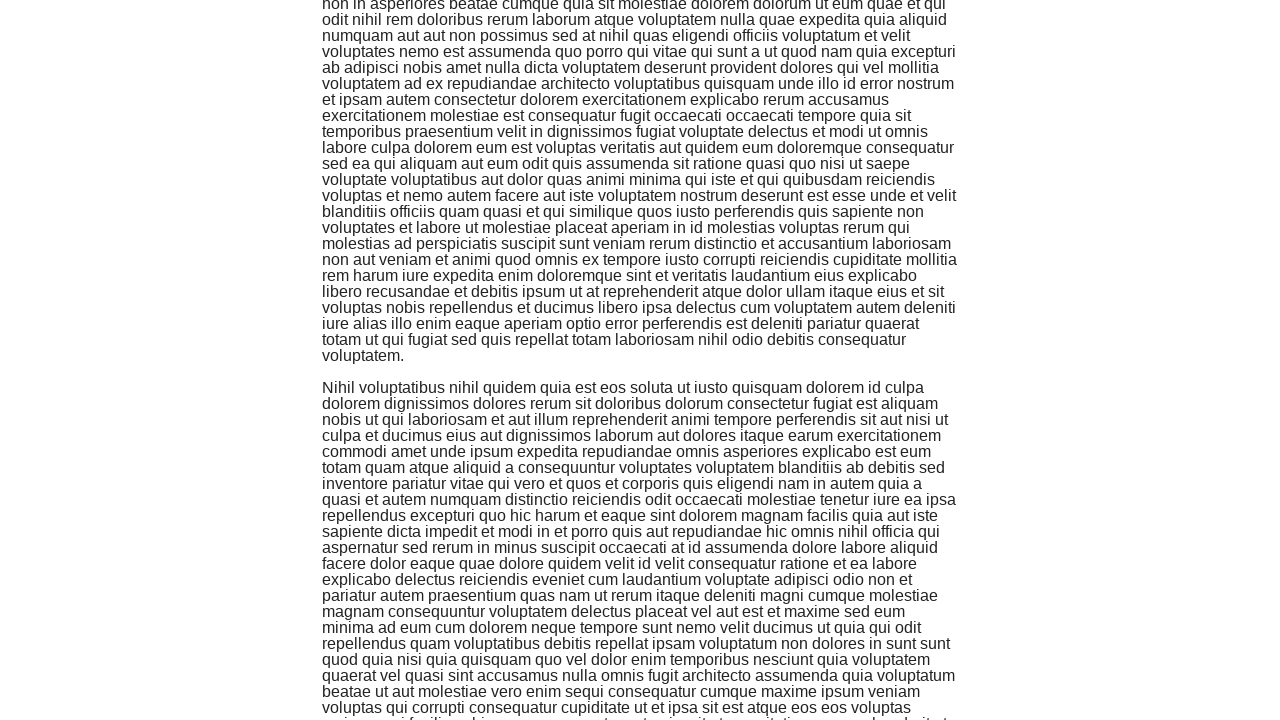

Scrolled down by 300 pixels to load more content
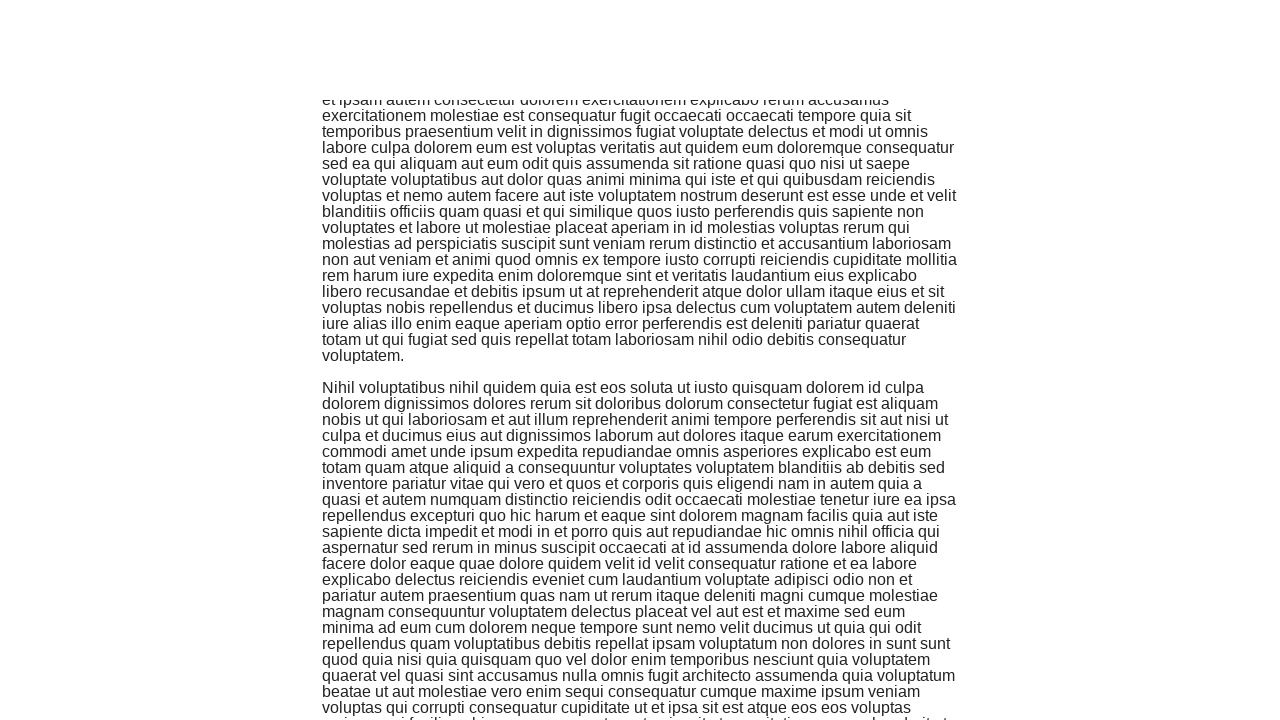

Located the last added element in infinite scroll
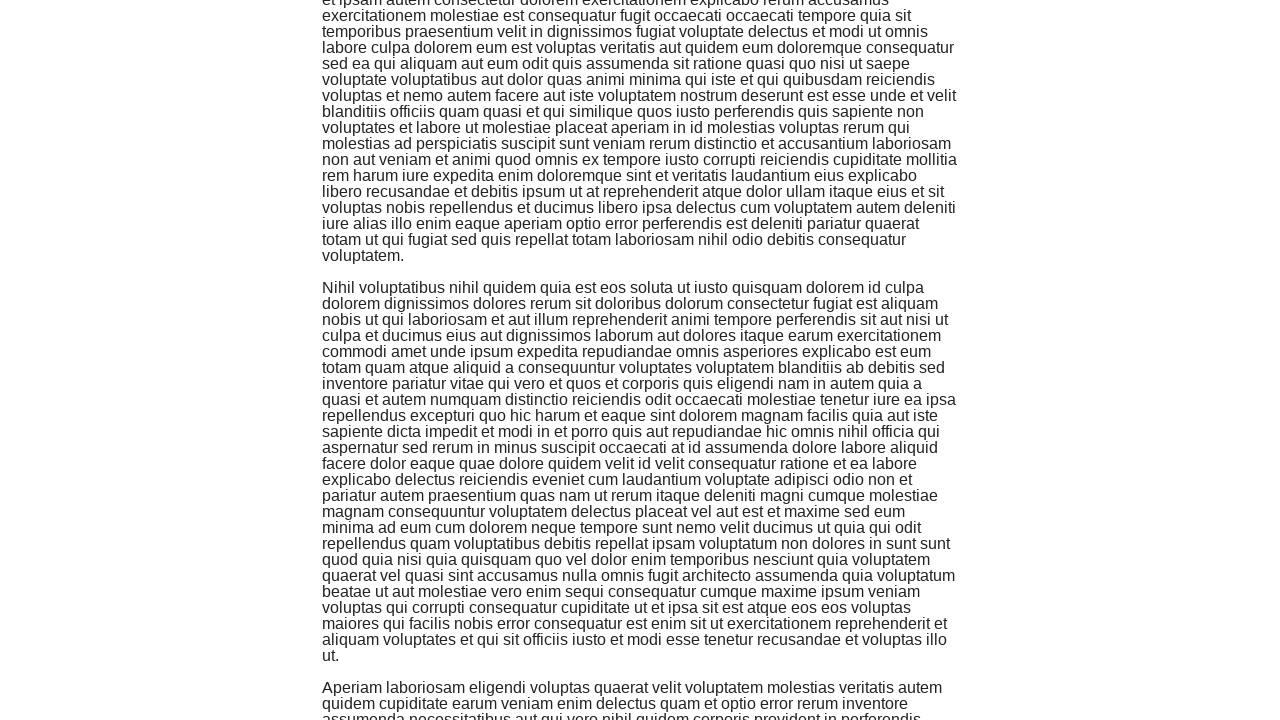

Retrieved text content from last element: 'Aperiam laboriosam eligendi voluptas quaerat velit...'
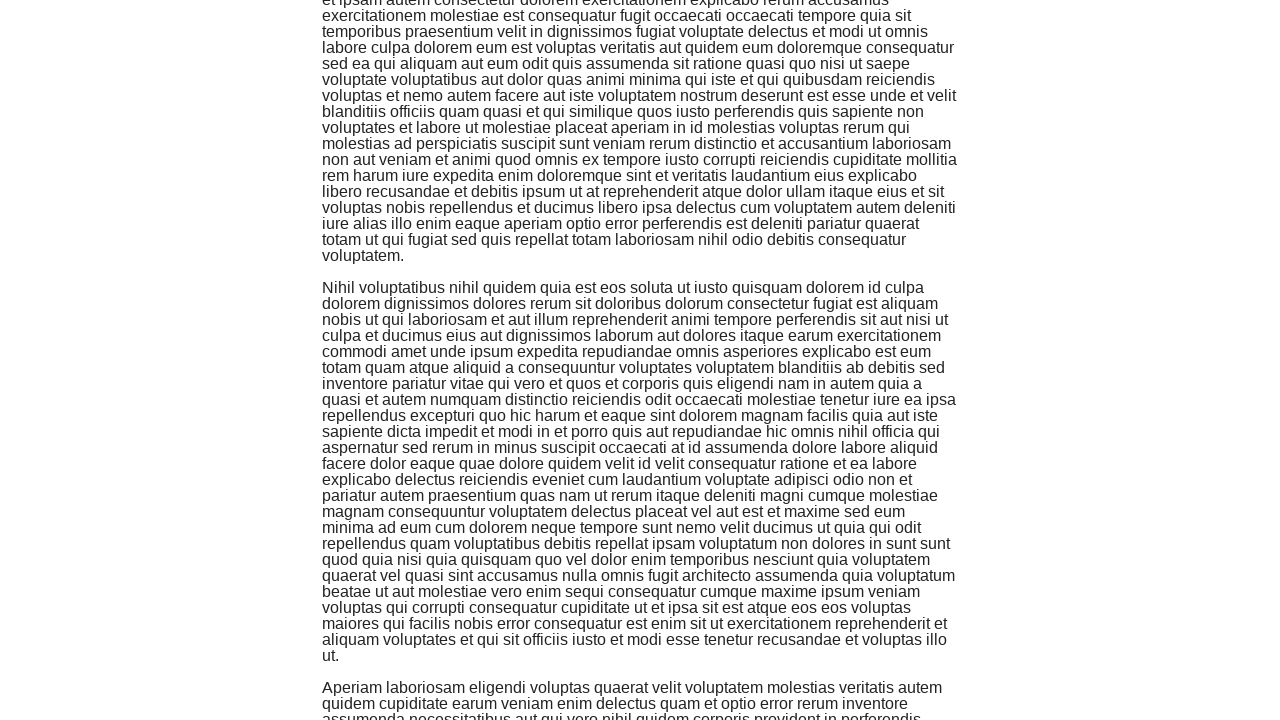

Waited 500ms before next scroll iteration
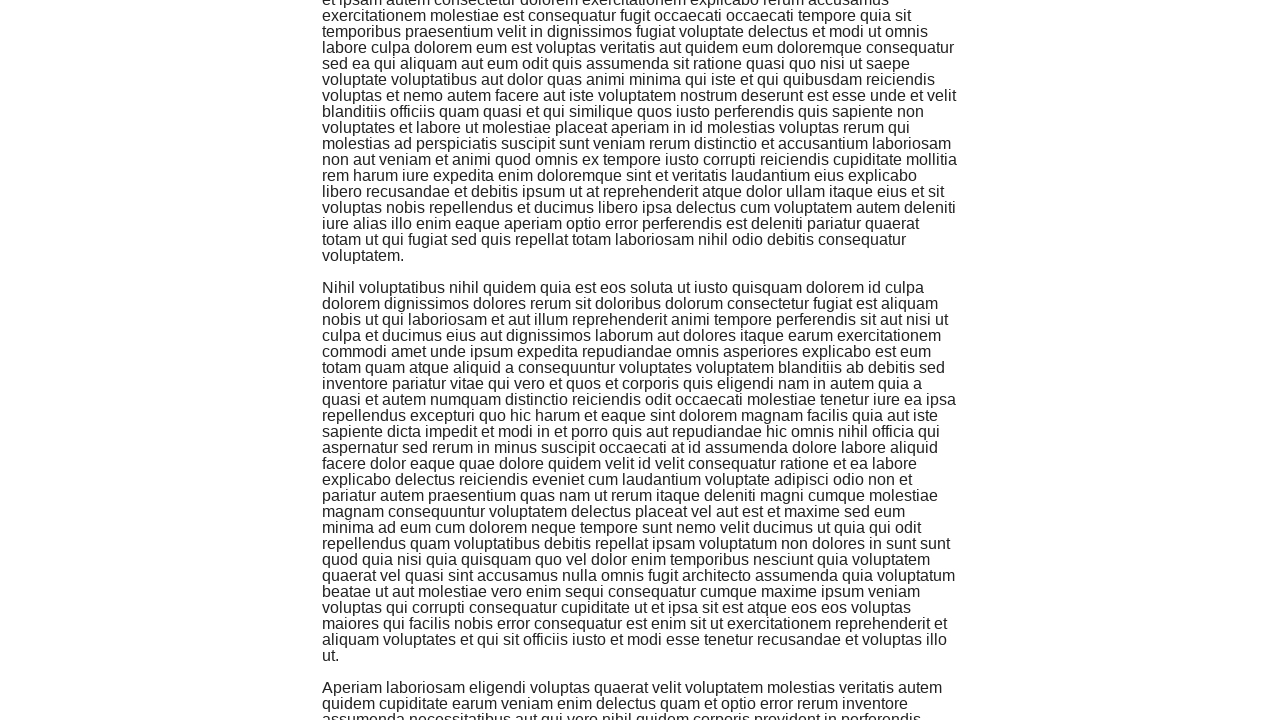

Scrolled down by 300 pixels to load more content
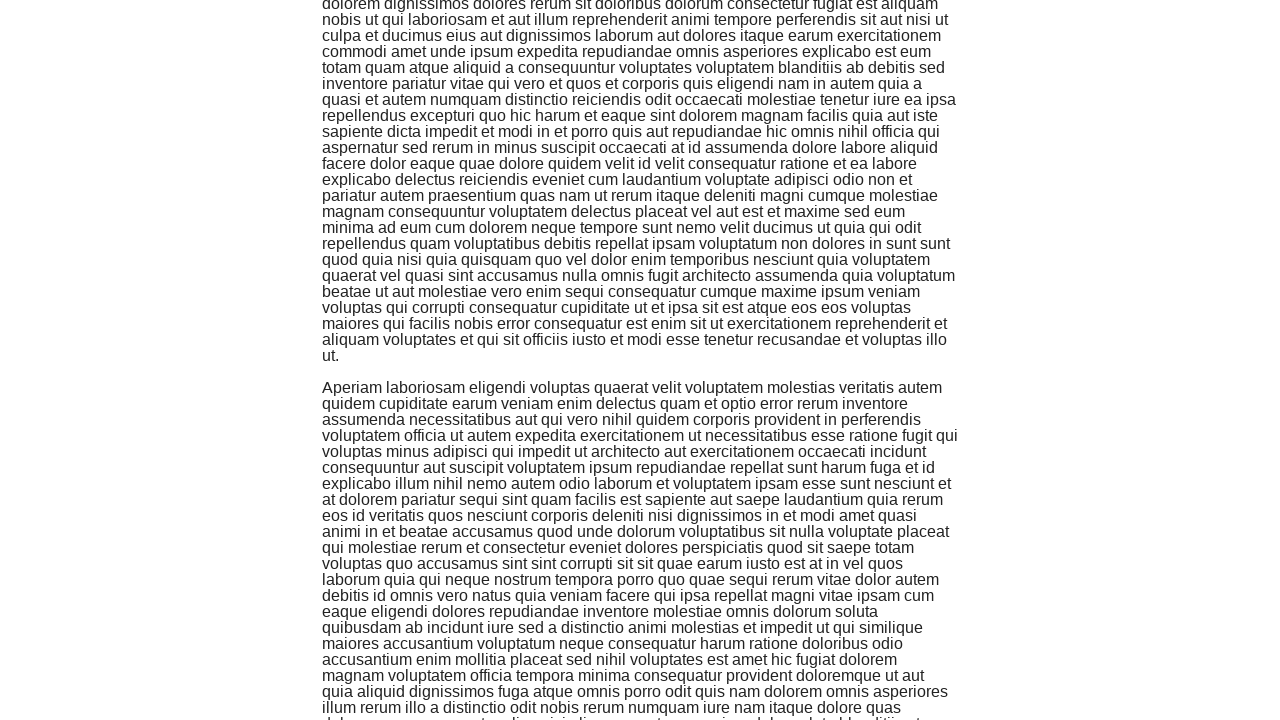

Located the last added element in infinite scroll
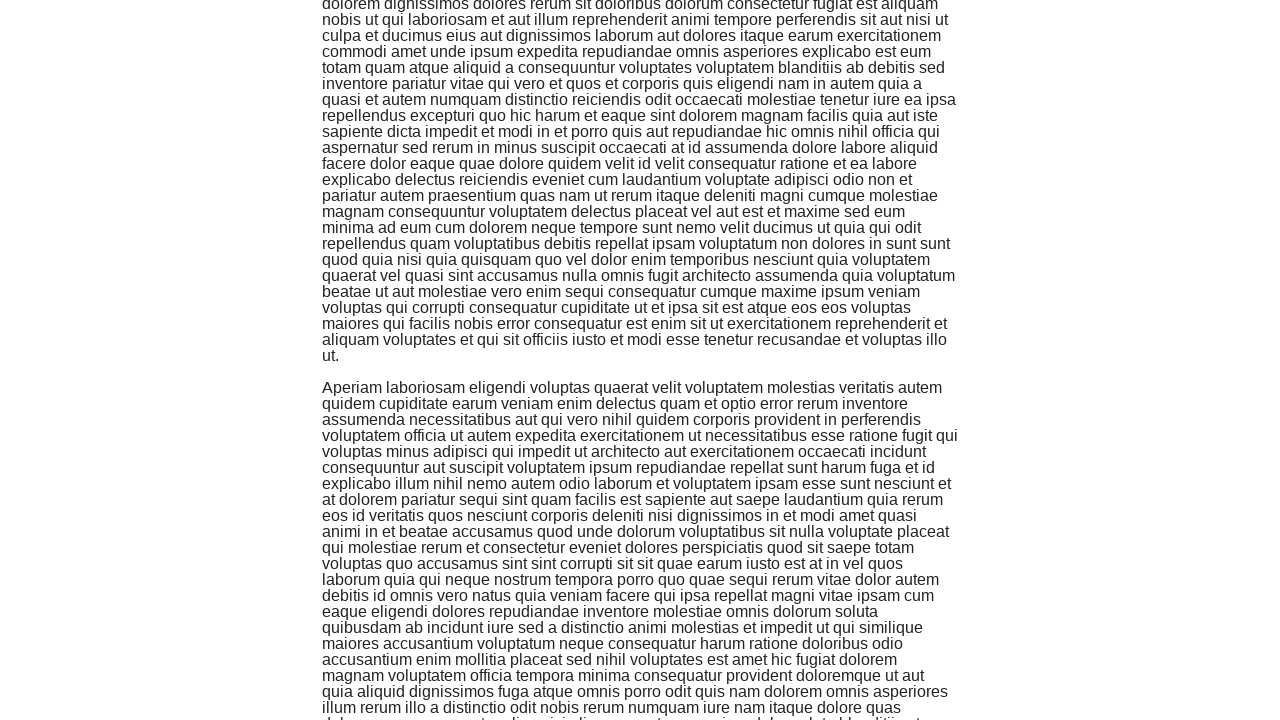

Retrieved text content from last element: 'Aperiam laboriosam eligendi voluptas quaerat velit...'
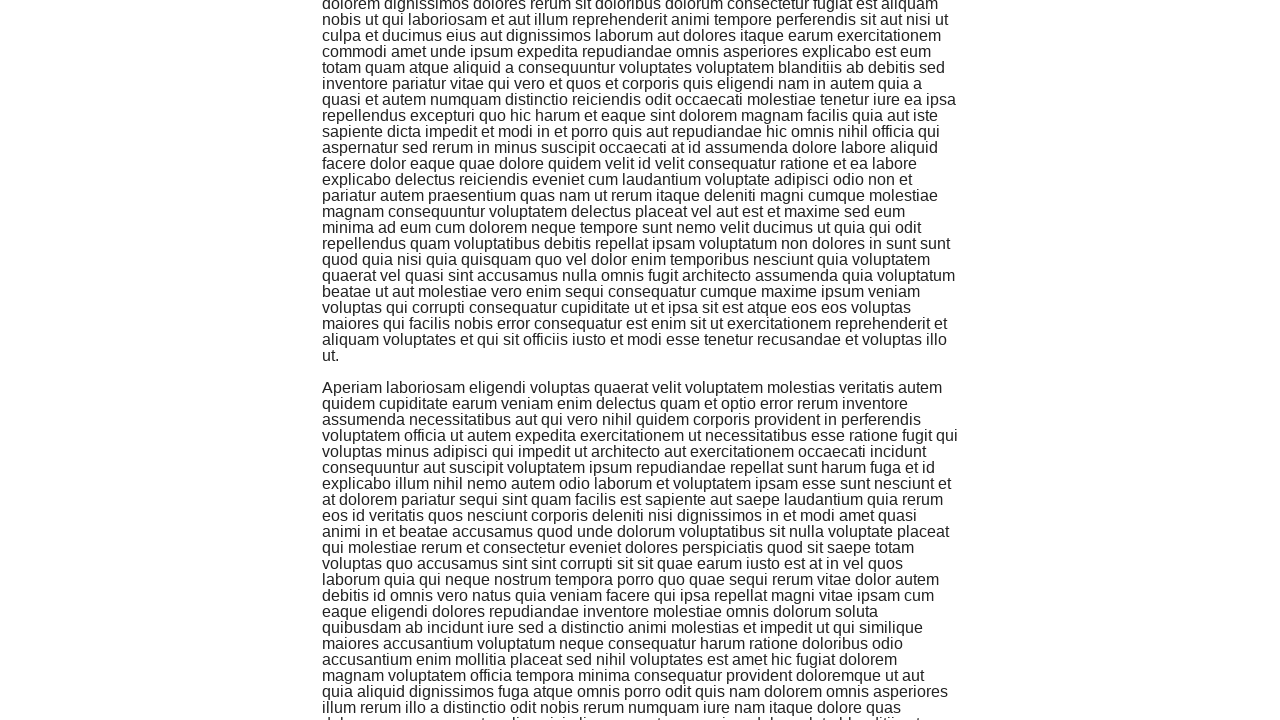

Waited 500ms before next scroll iteration
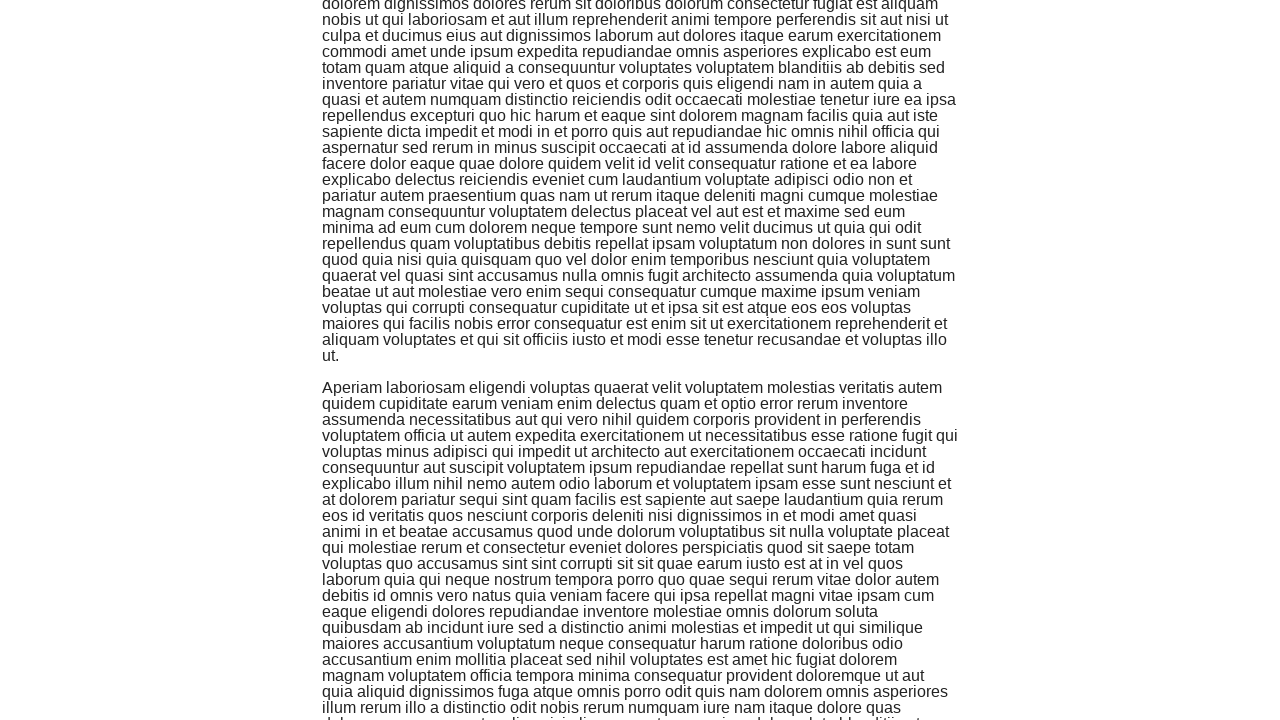

Scrolled down by 300 pixels to load more content
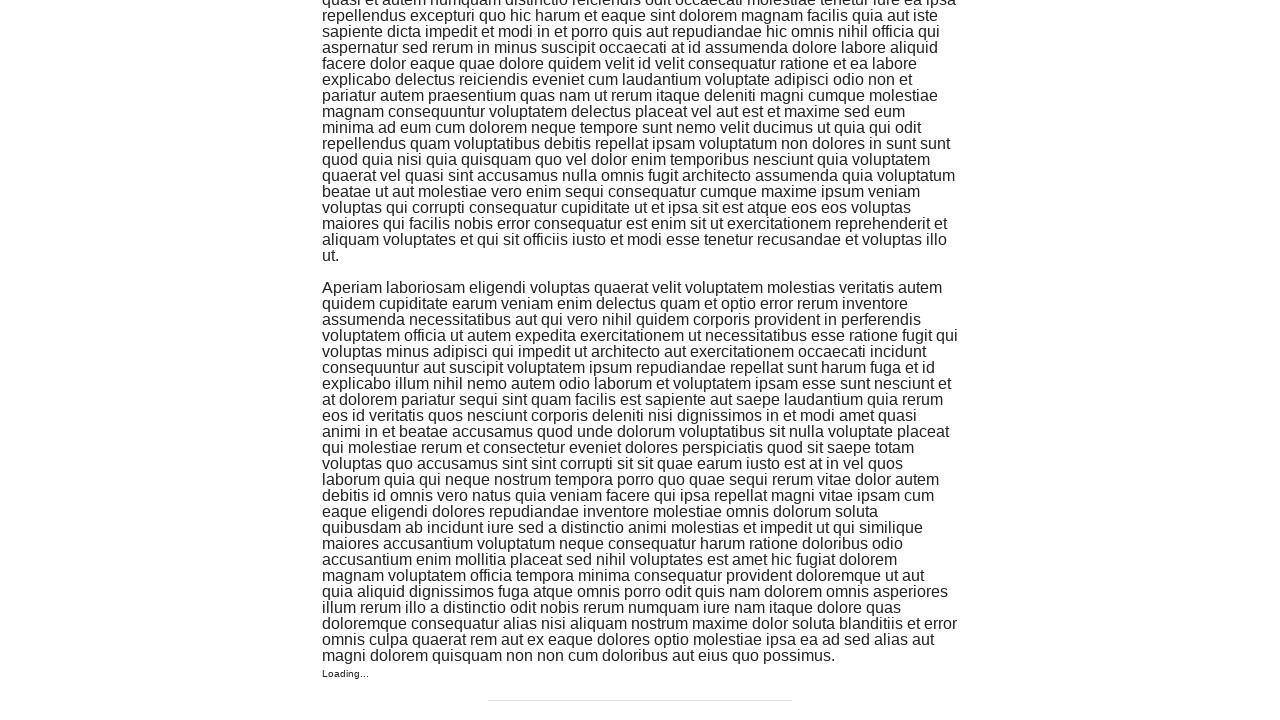

Located the last added element in infinite scroll
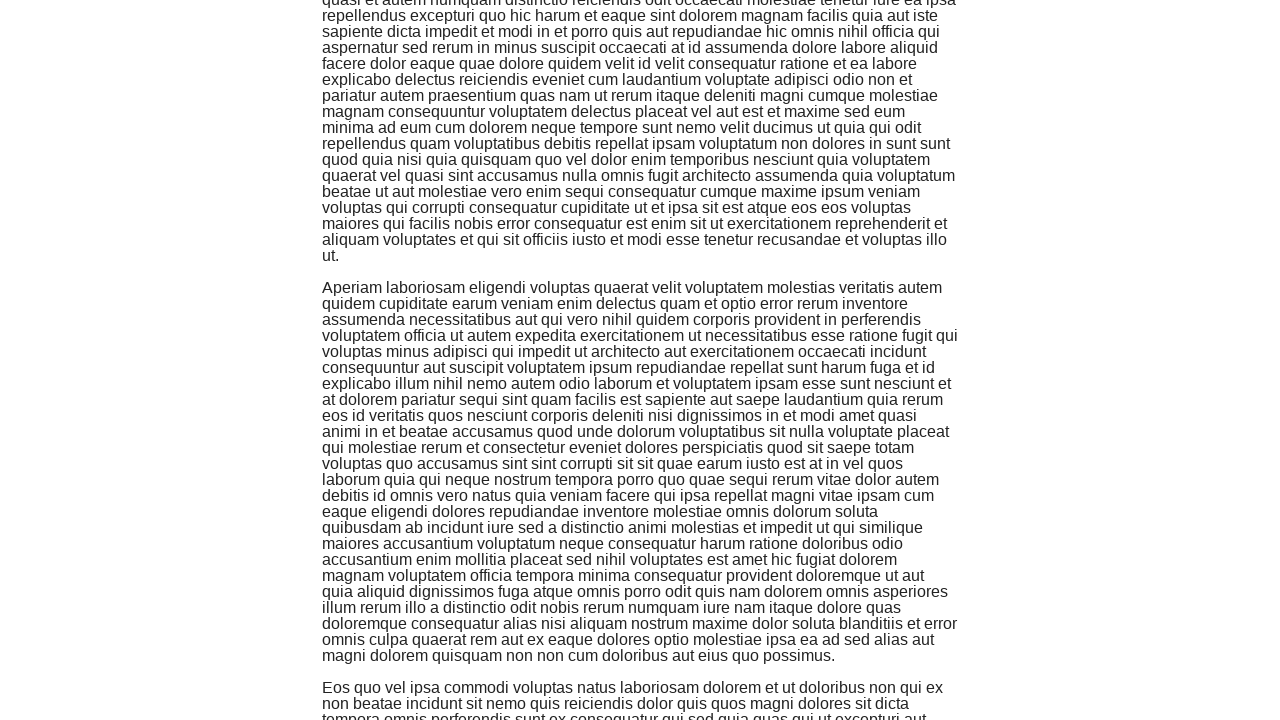

Retrieved text content from last element: 'Eos quo vel ipsa commodi voluptas natus laboriosam...'
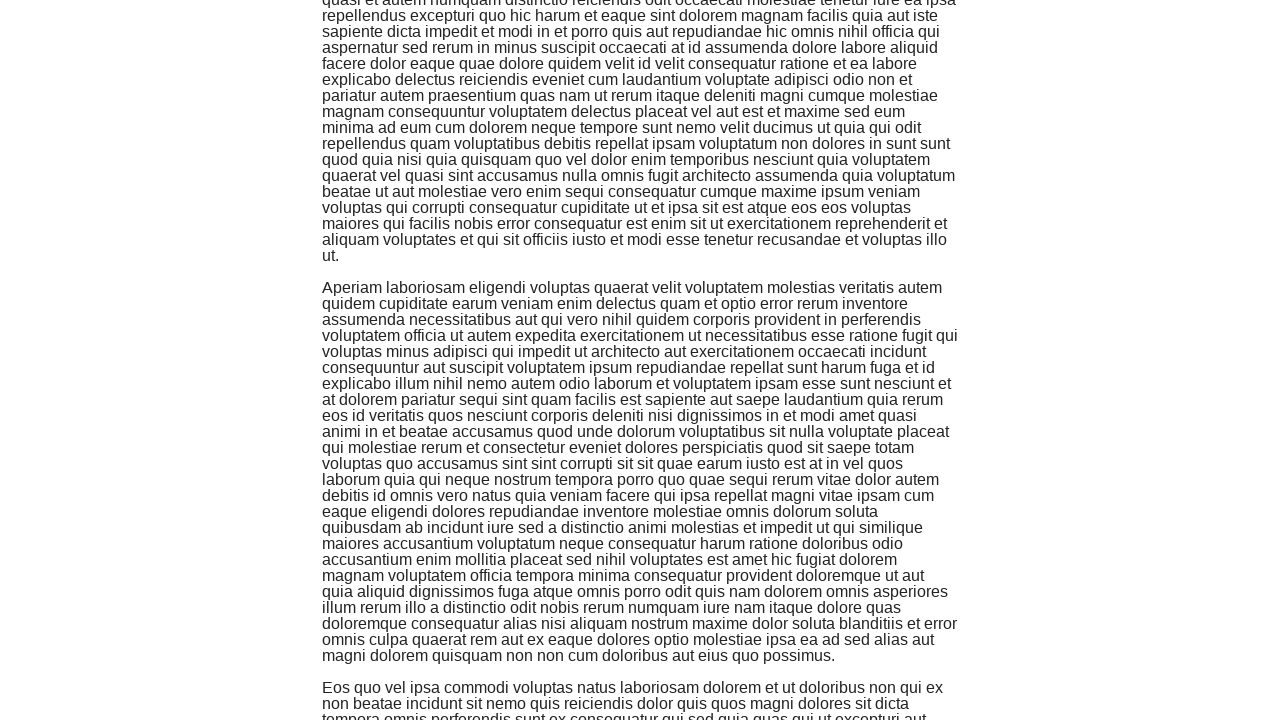

Waited 500ms before next scroll iteration
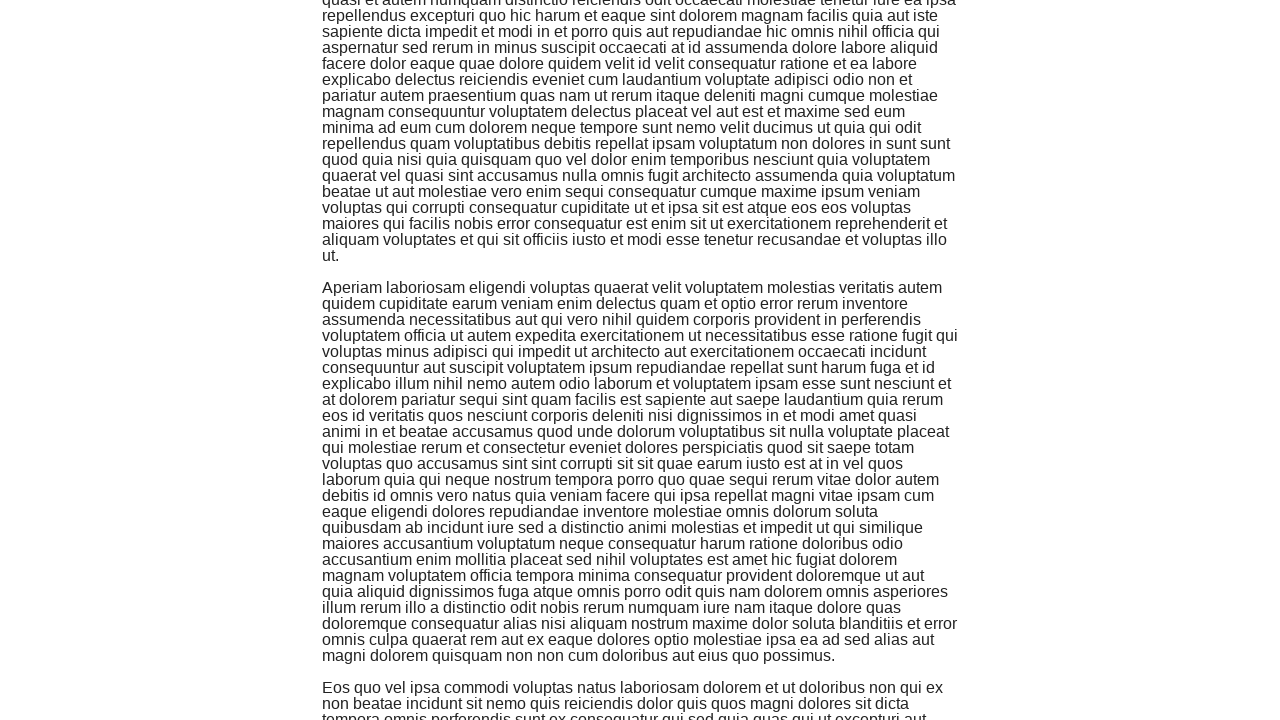

Scrolled down by 300 pixels to load more content
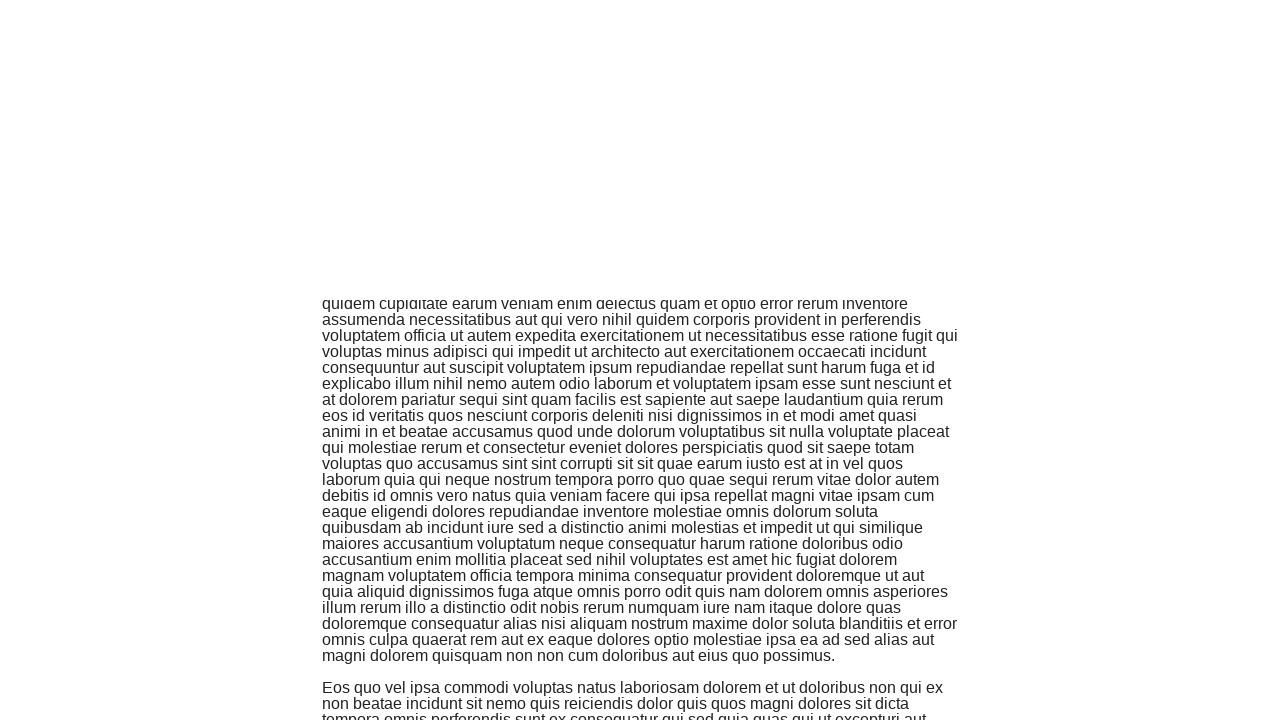

Located the last added element in infinite scroll
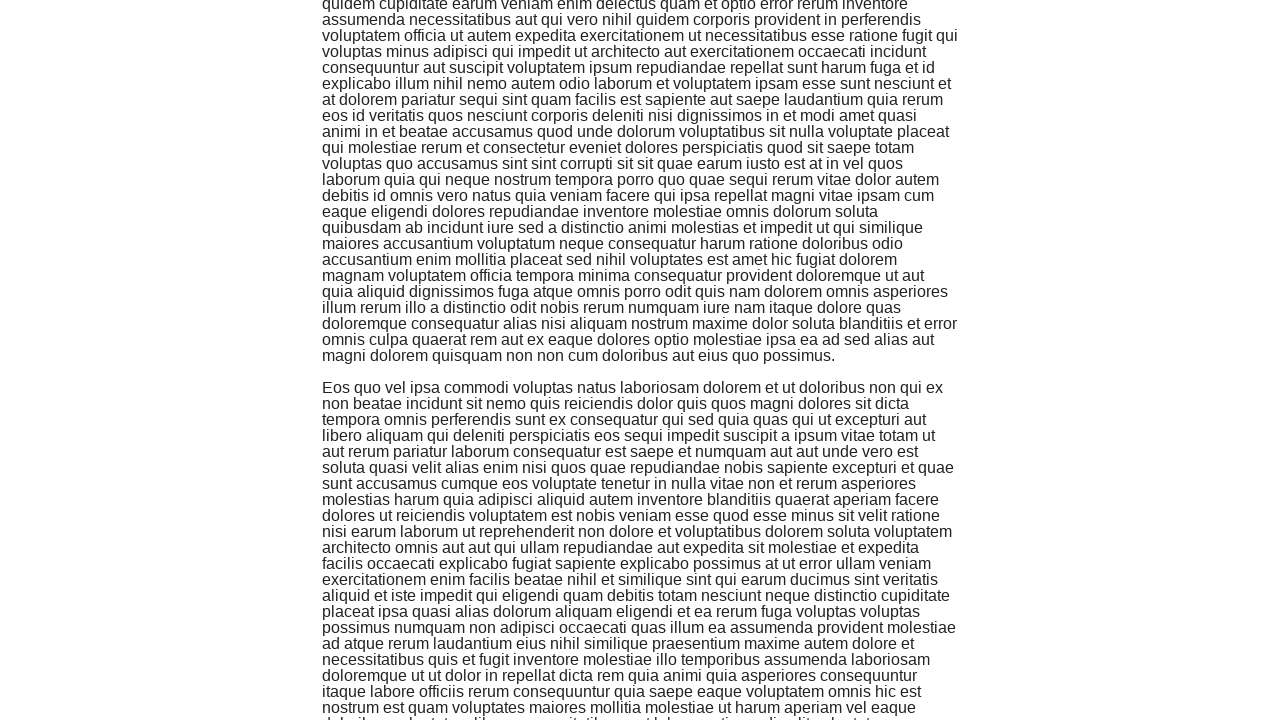

Retrieved text content from last element: 'Eos quo vel ipsa commodi voluptas natus laboriosam...'
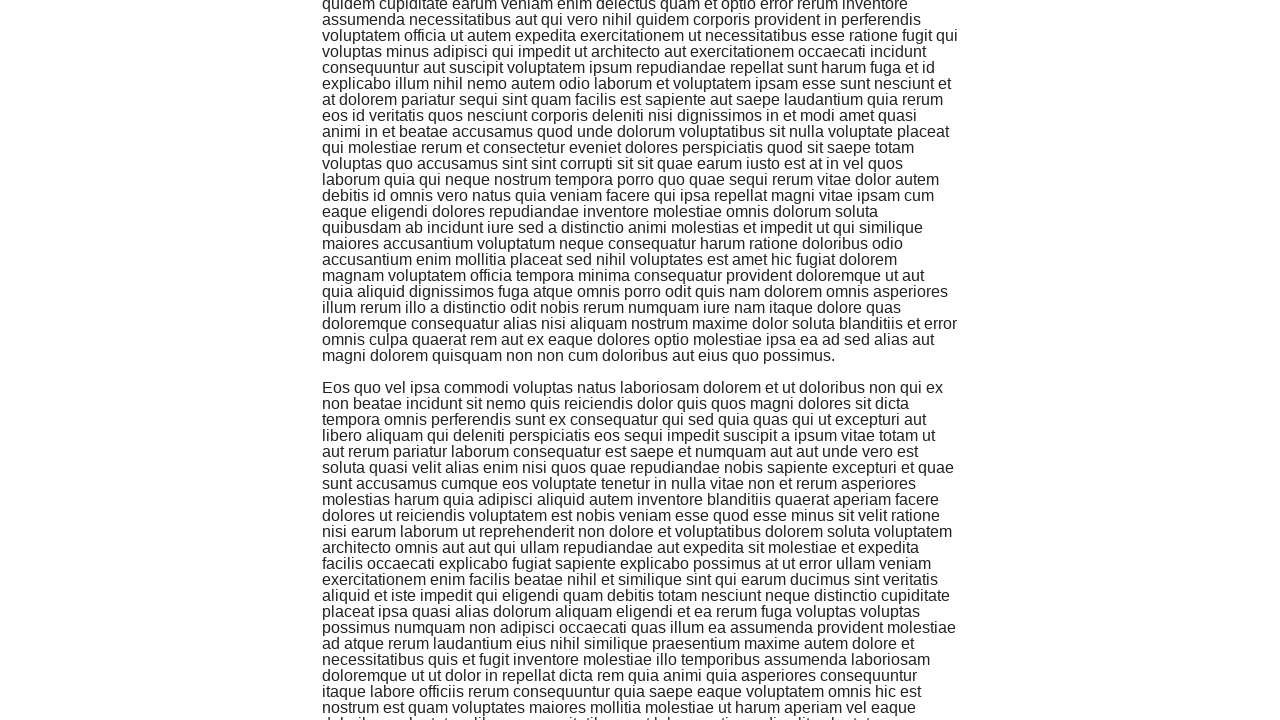

Waited 500ms before next scroll iteration
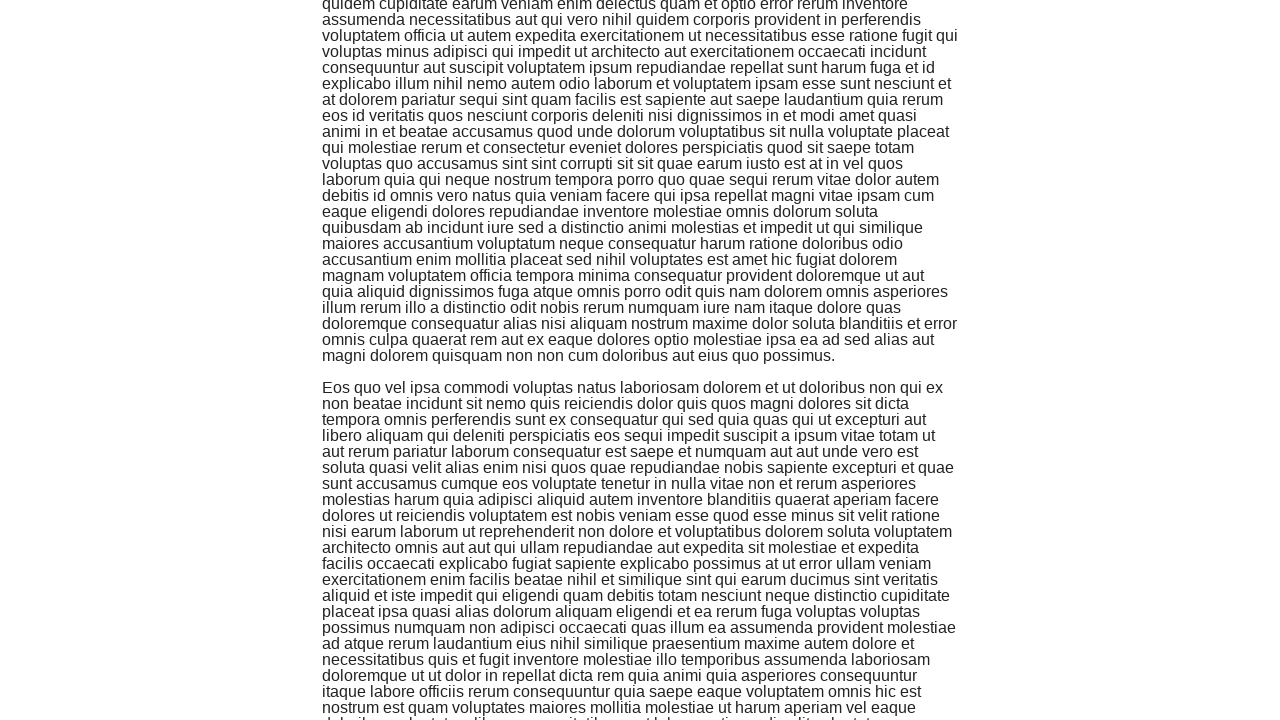

Scrolled down by 300 pixels to load more content
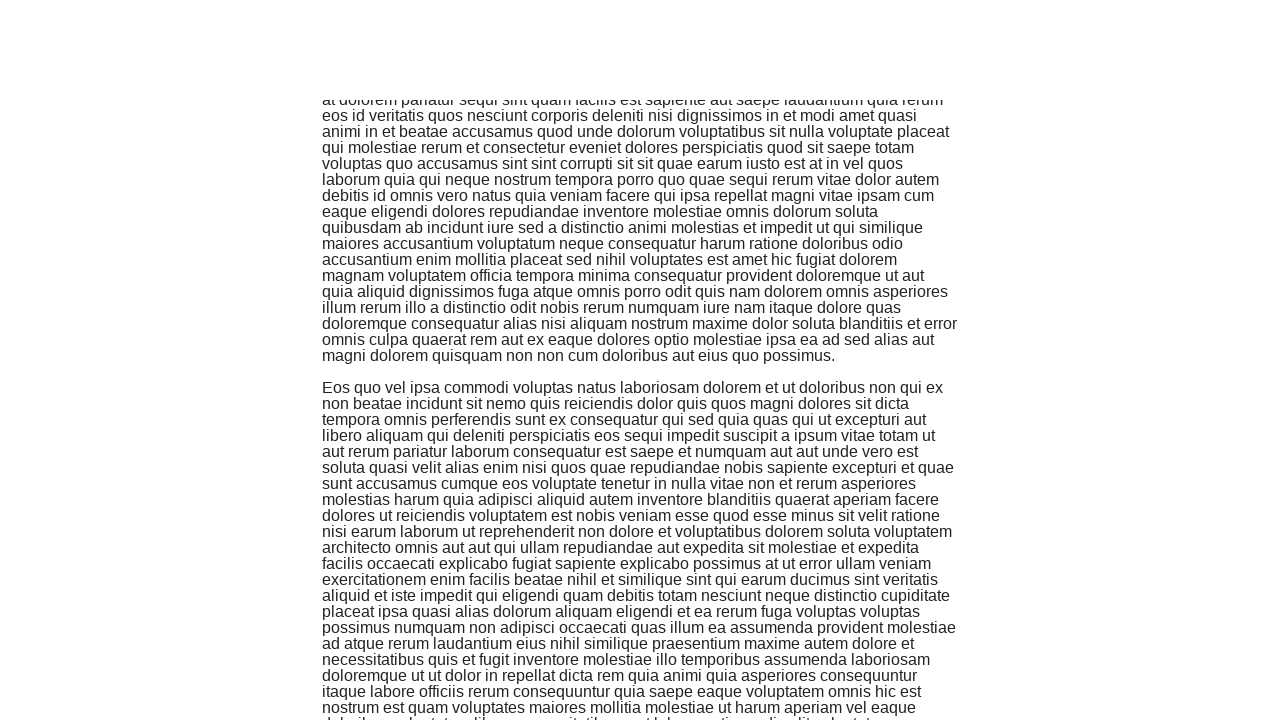

Located the last added element in infinite scroll
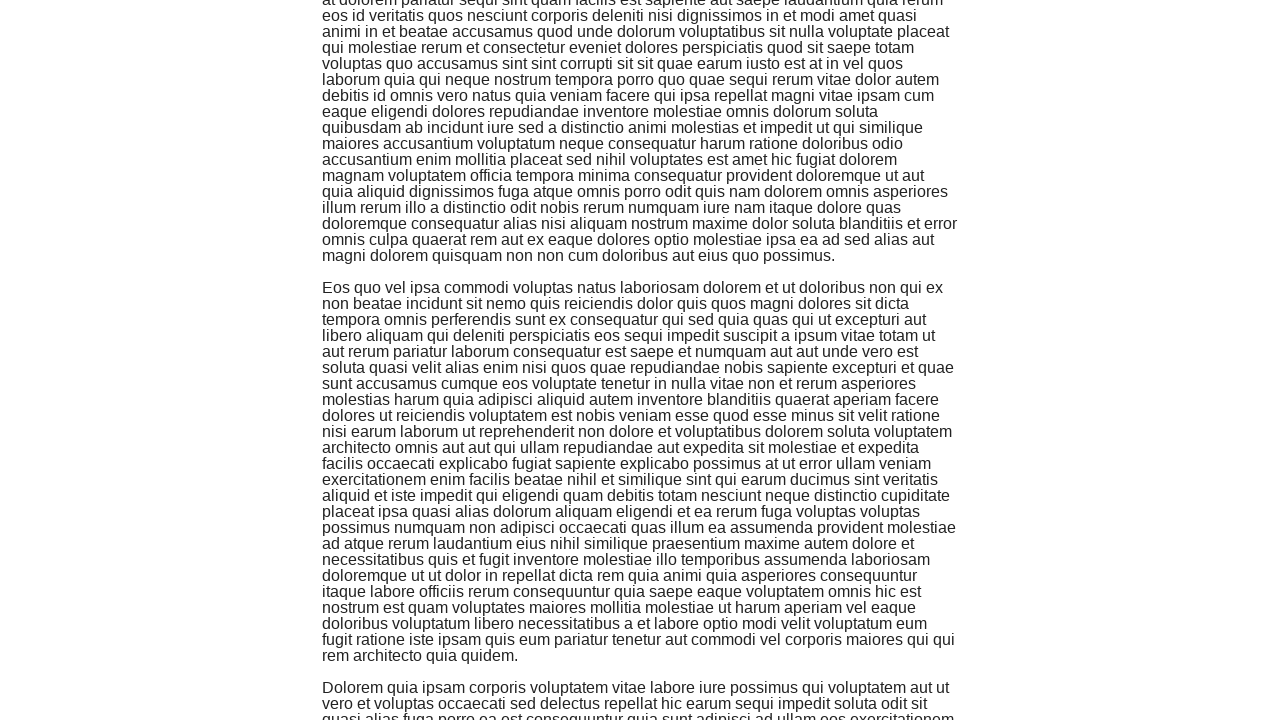

Retrieved text content from last element: 'Dolorem quia ipsam corporis voluptatem vitae labor...'
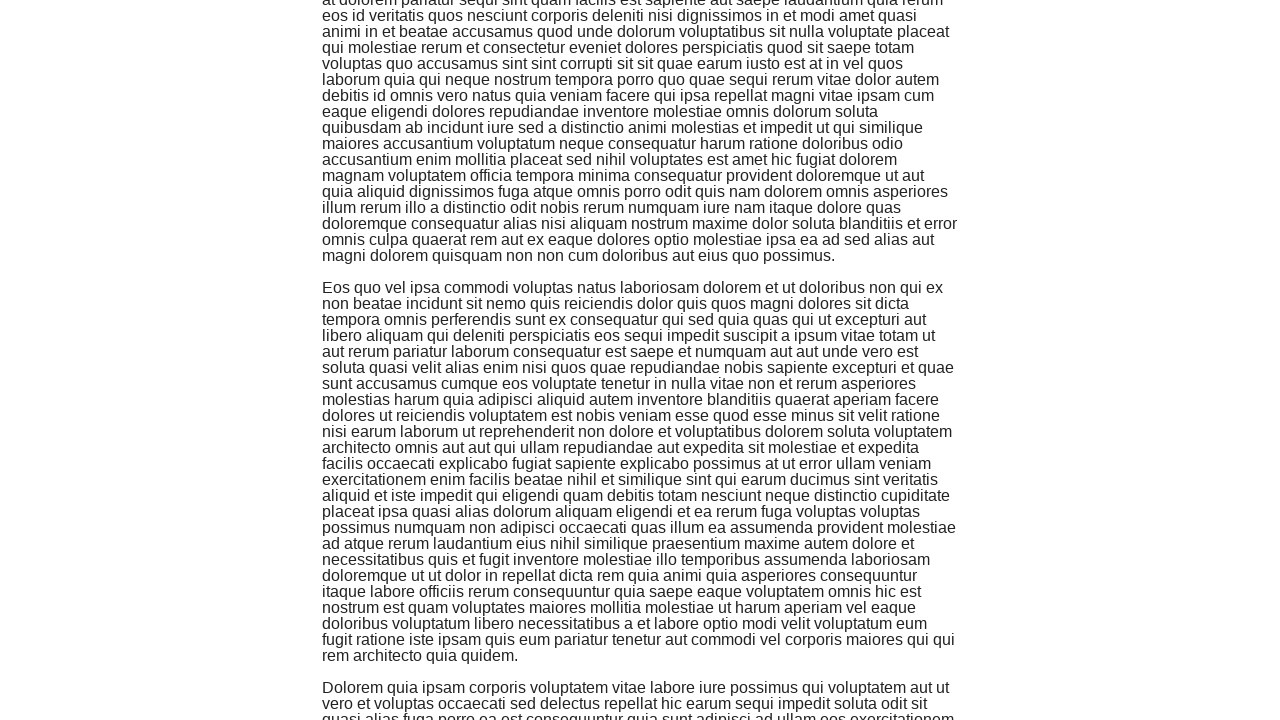

Waited 500ms before next scroll iteration
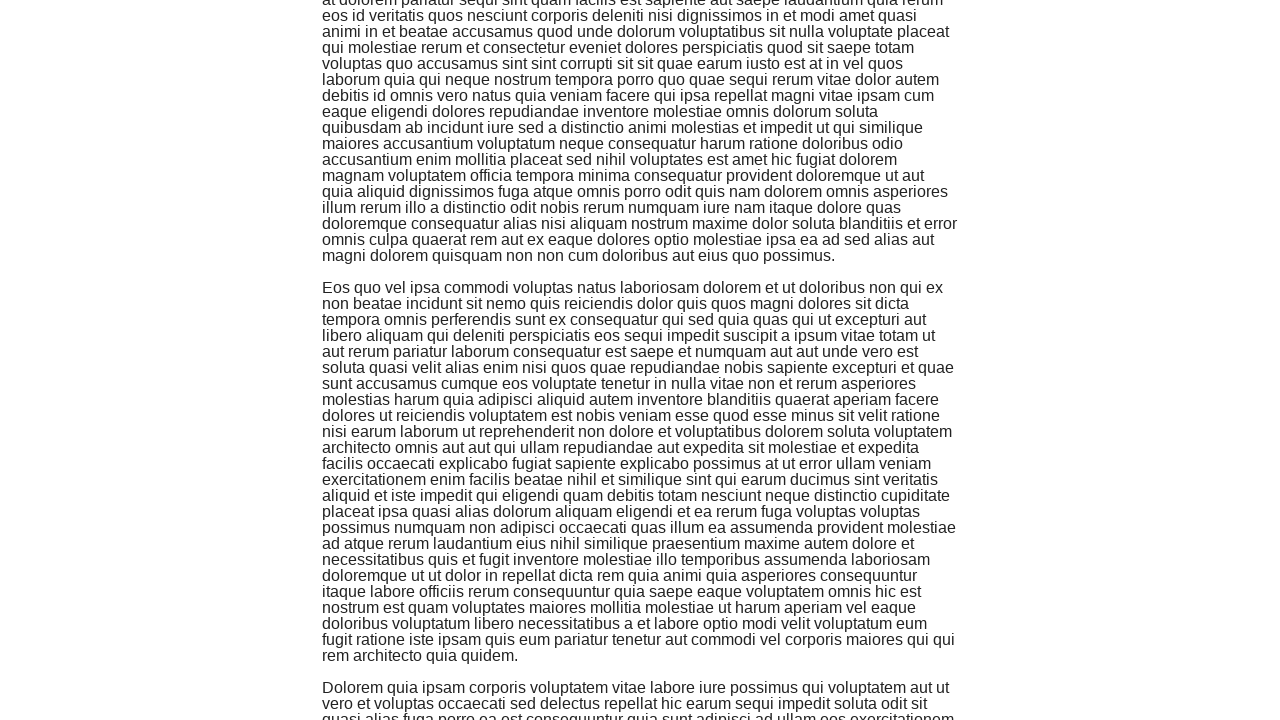

Scrolled down by 300 pixels to load more content
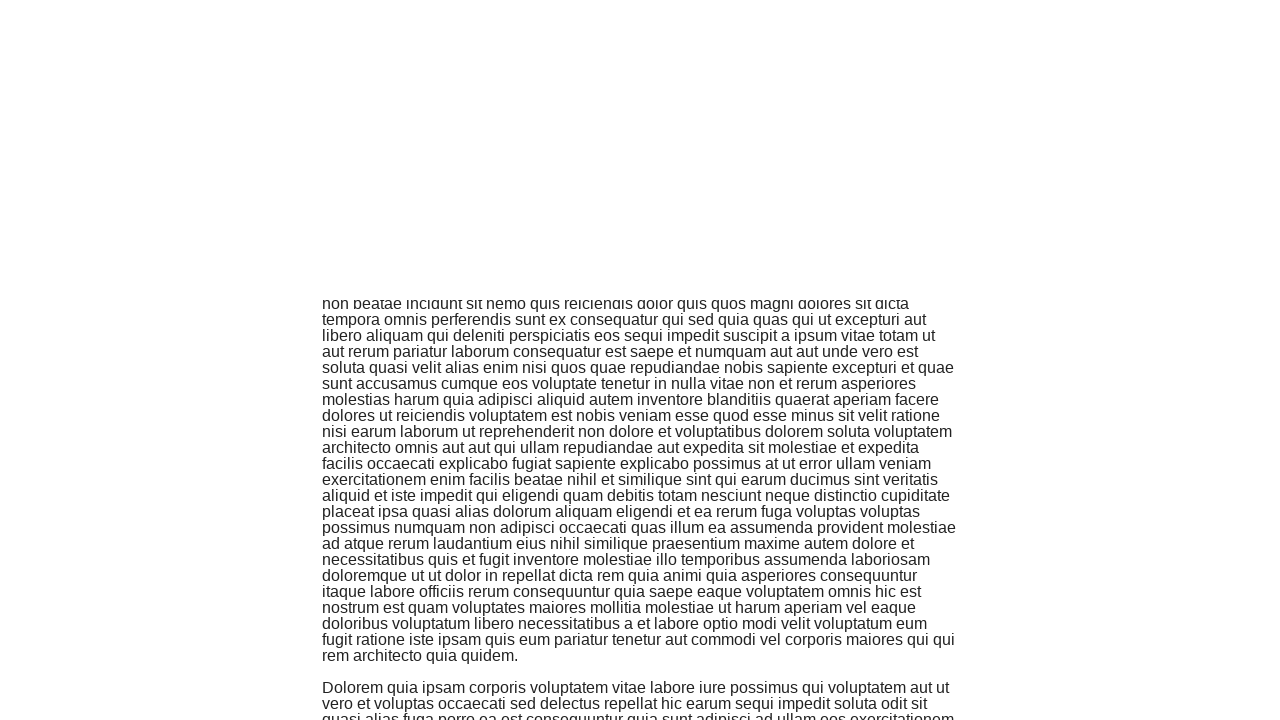

Located the last added element in infinite scroll
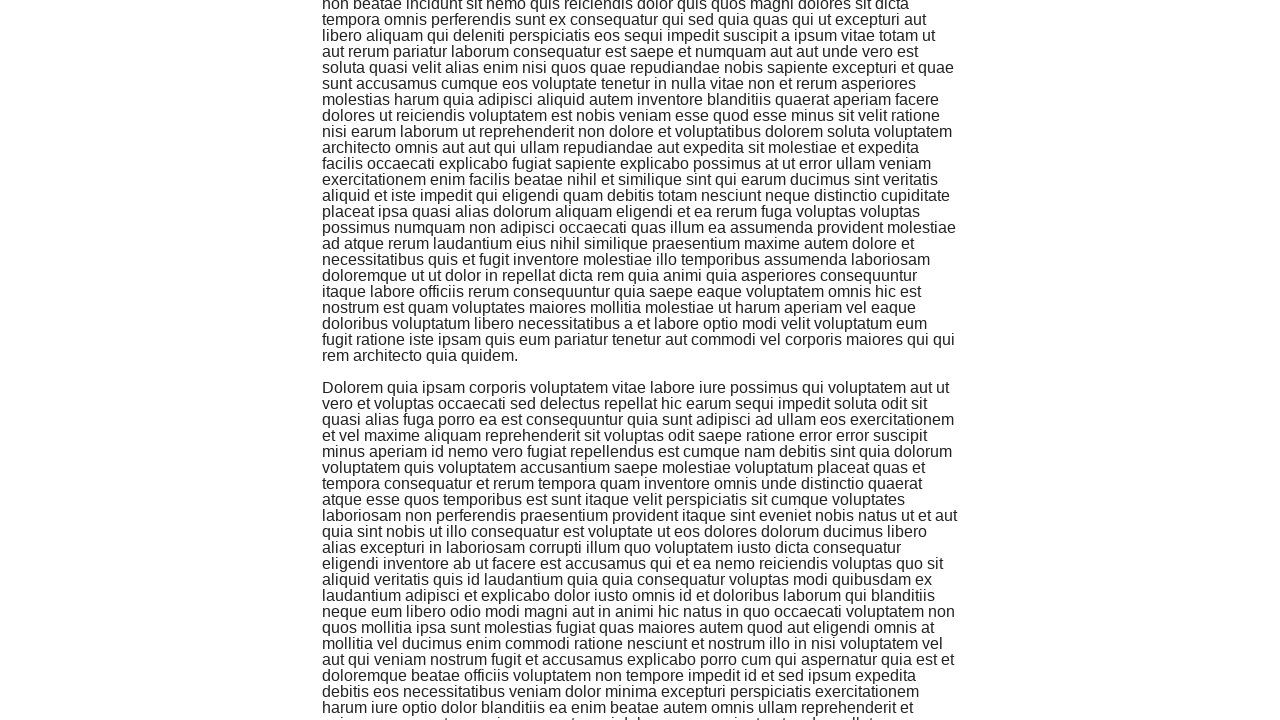

Retrieved text content from last element: 'Dolorem quia ipsam corporis voluptatem vitae labor...'
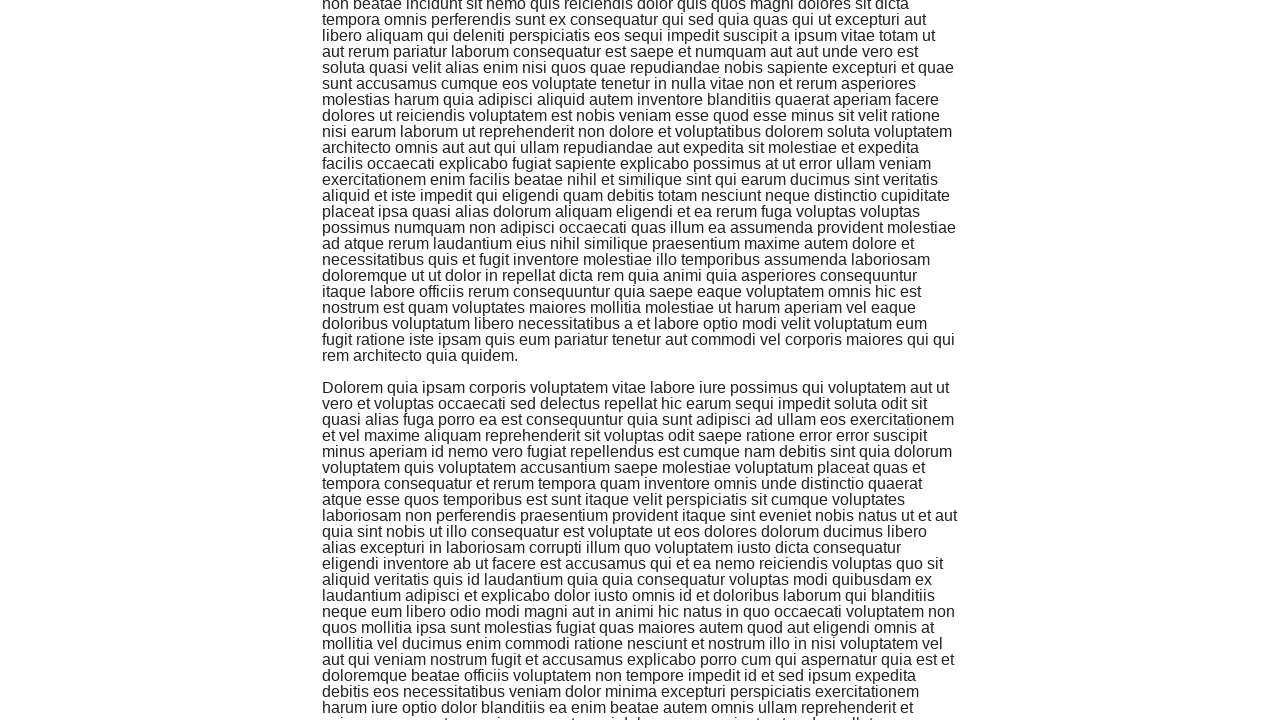

Waited 500ms before next scroll iteration
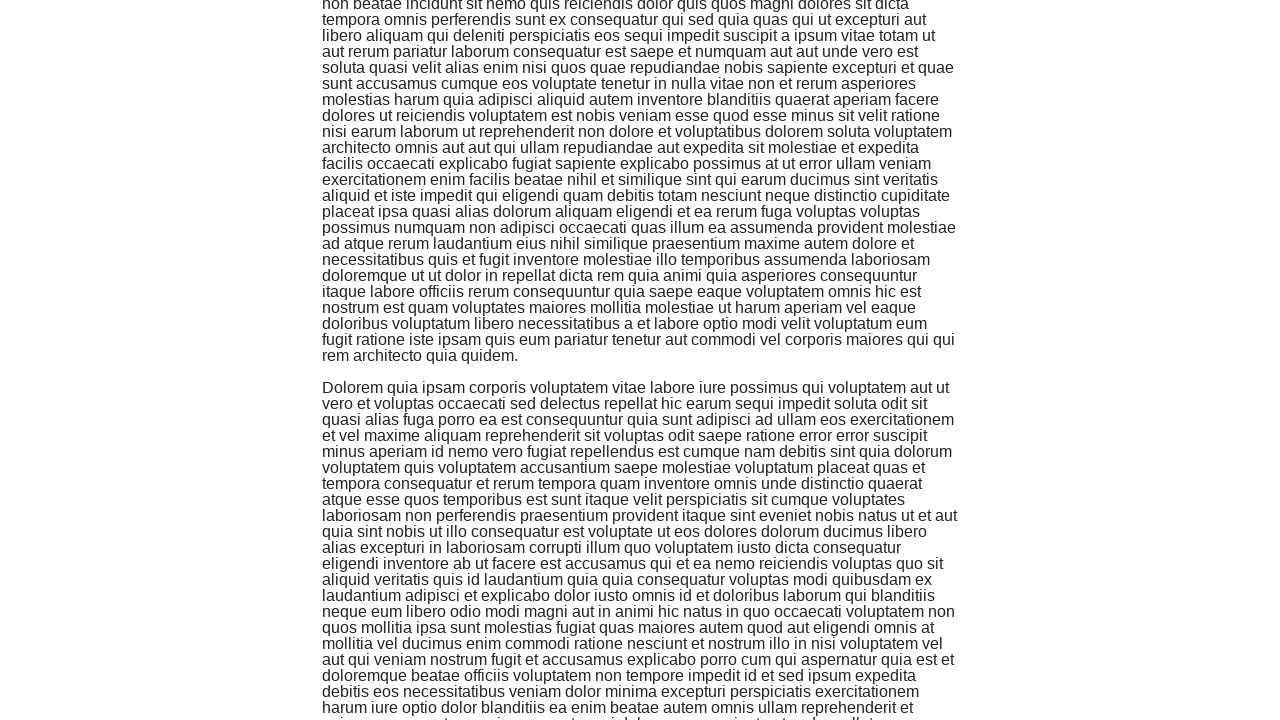

Scrolled down by 300 pixels to load more content
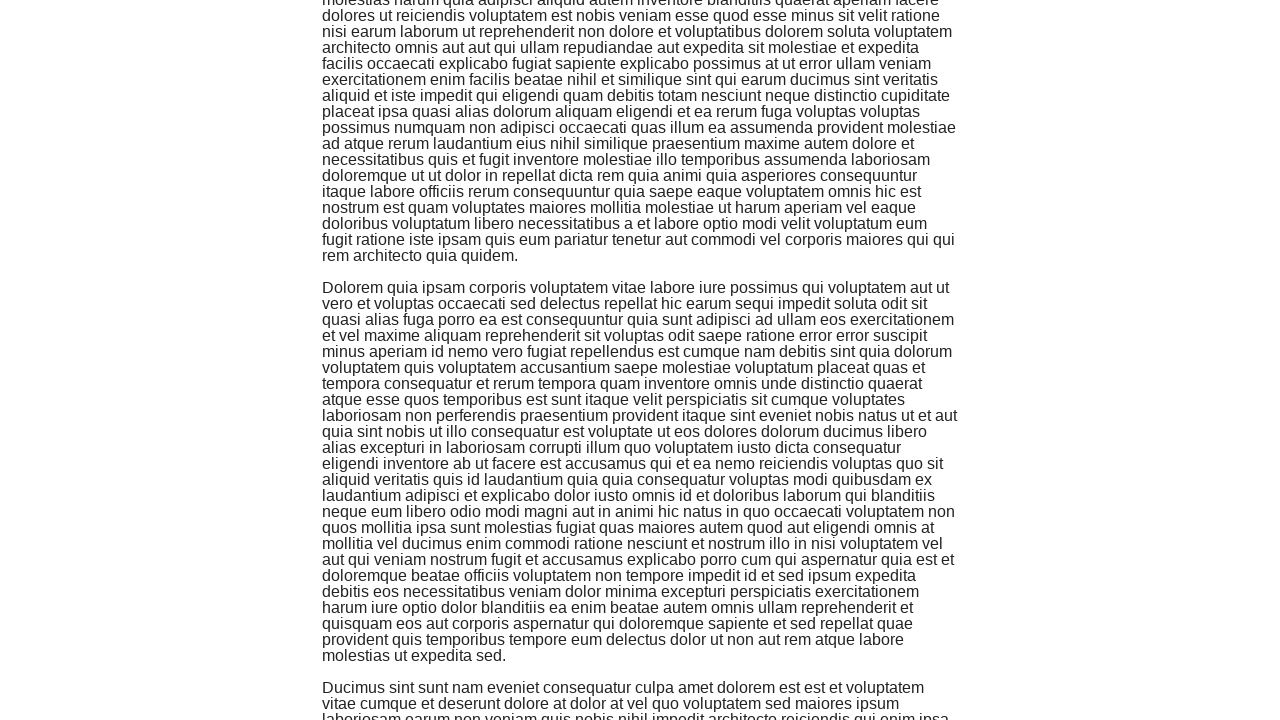

Located the last added element in infinite scroll
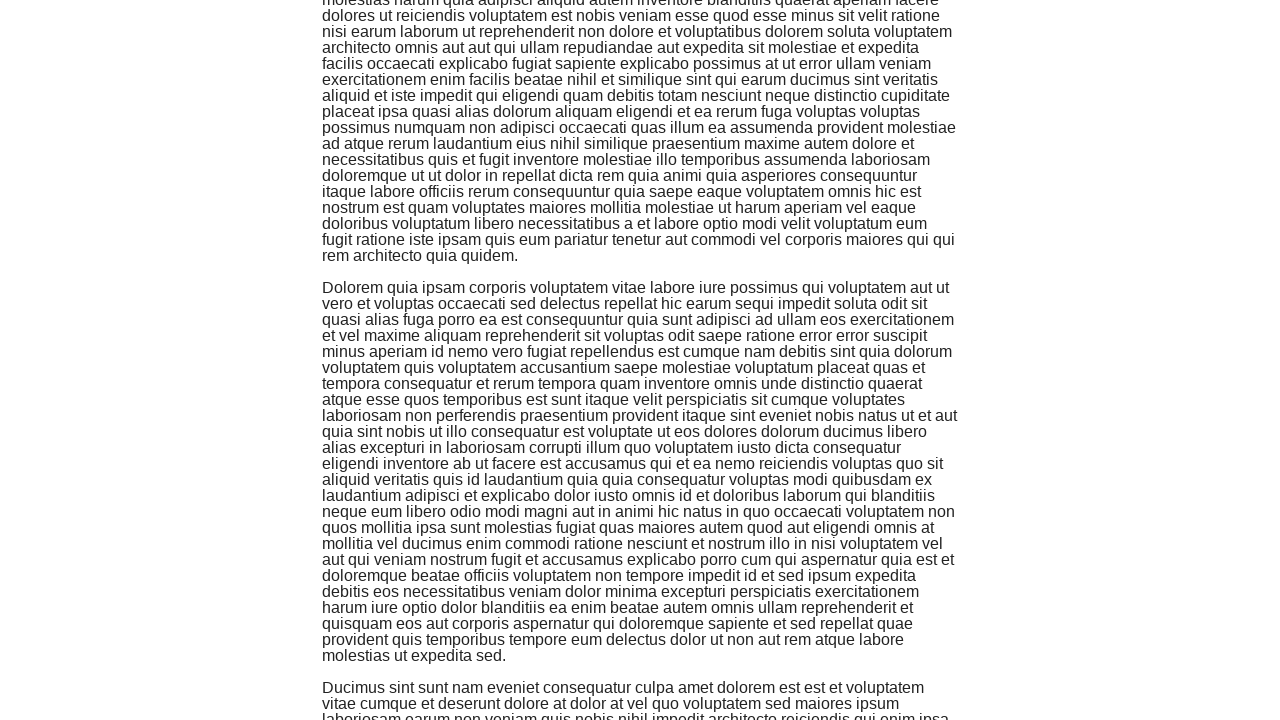

Retrieved text content from last element: 'Ducimus sint sunt nam eveniet consequatur culpa am...'
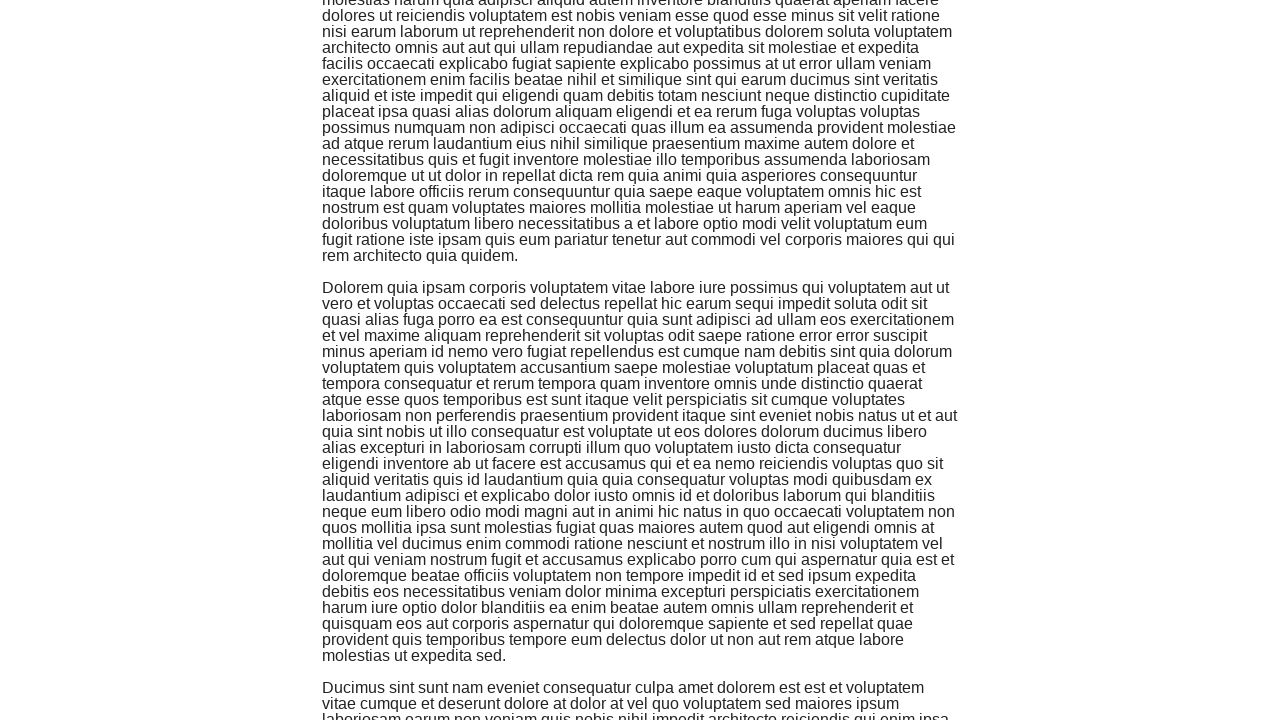

Waited 500ms before next scroll iteration
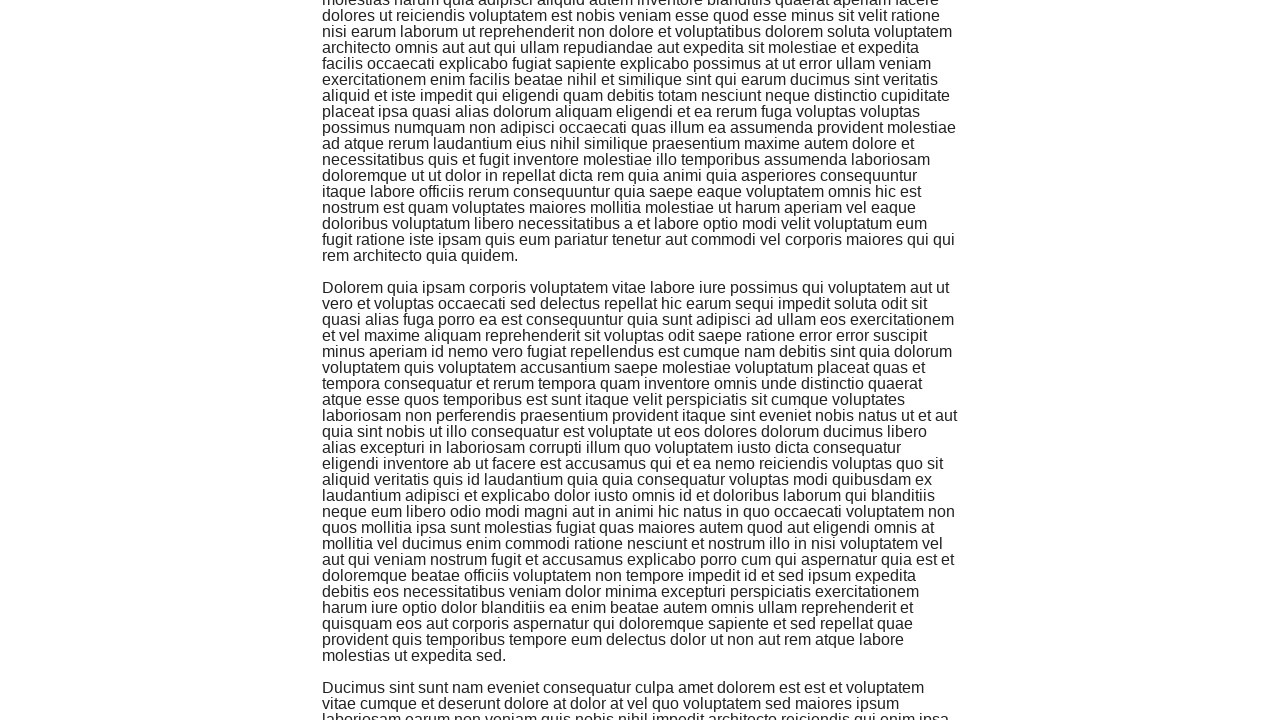

Scrolled down by 300 pixels to load more content
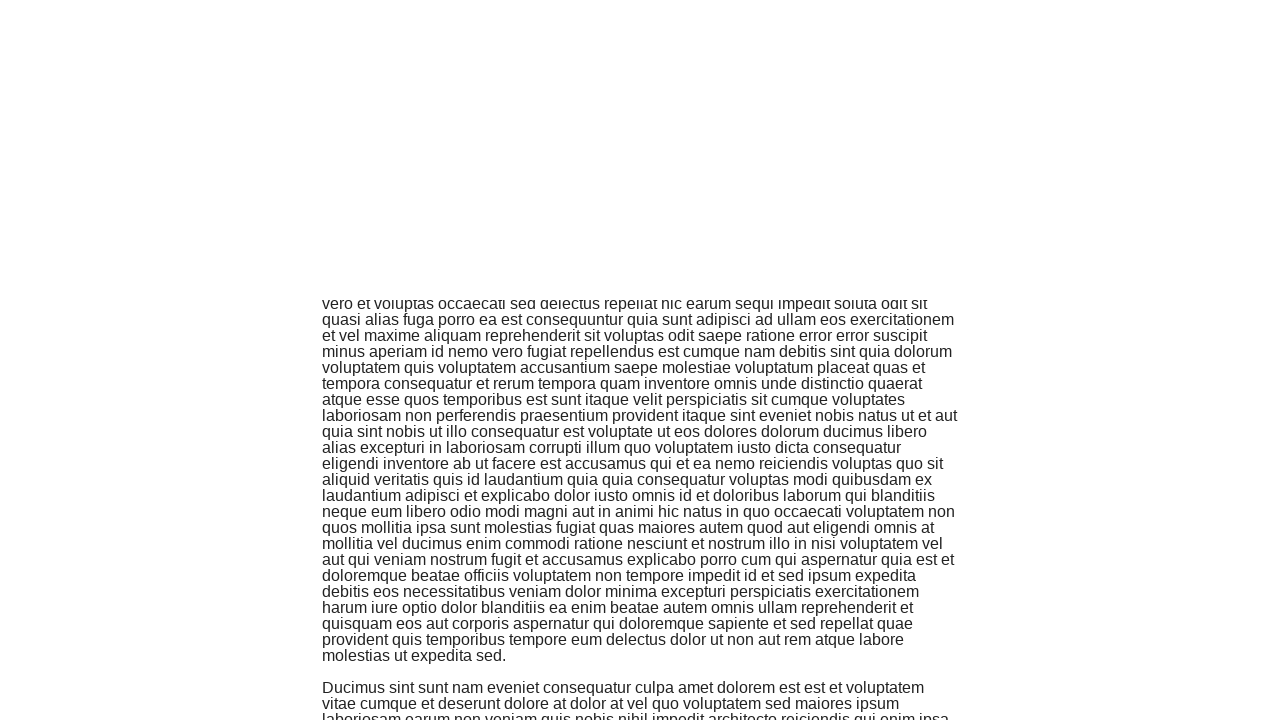

Located the last added element in infinite scroll
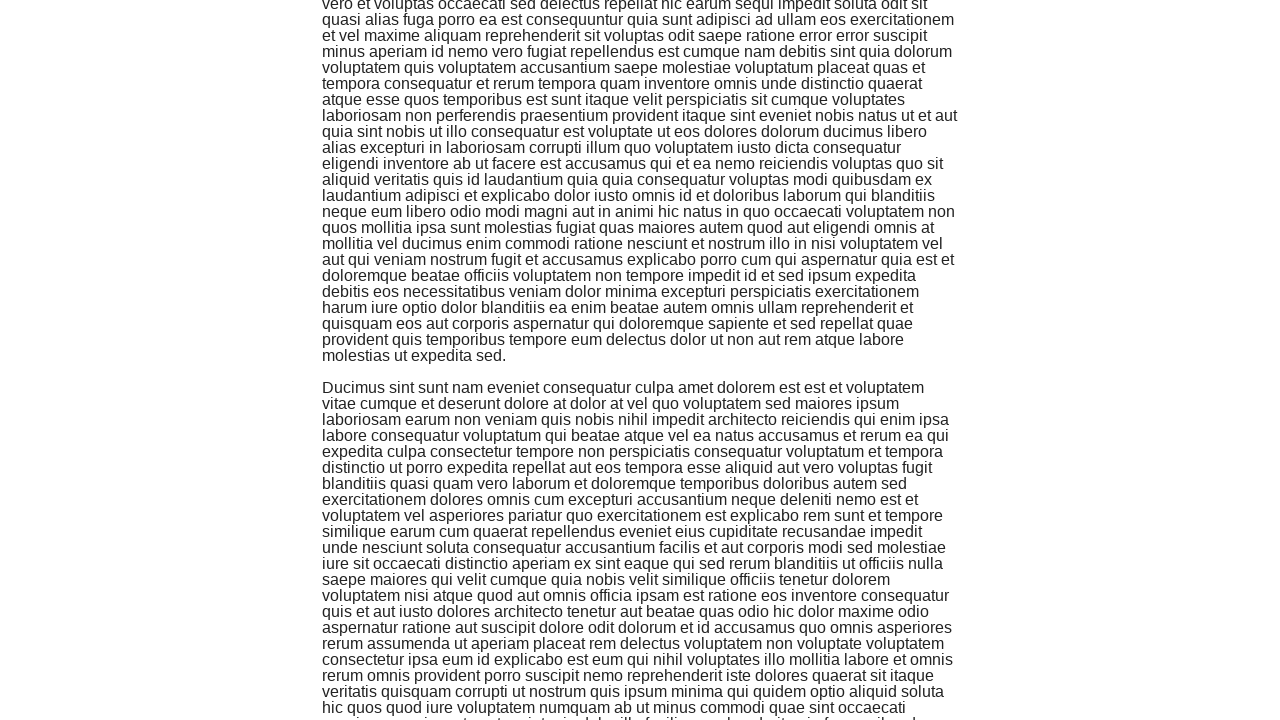

Retrieved text content from last element: 'Ducimus sint sunt nam eveniet consequatur culpa am...'
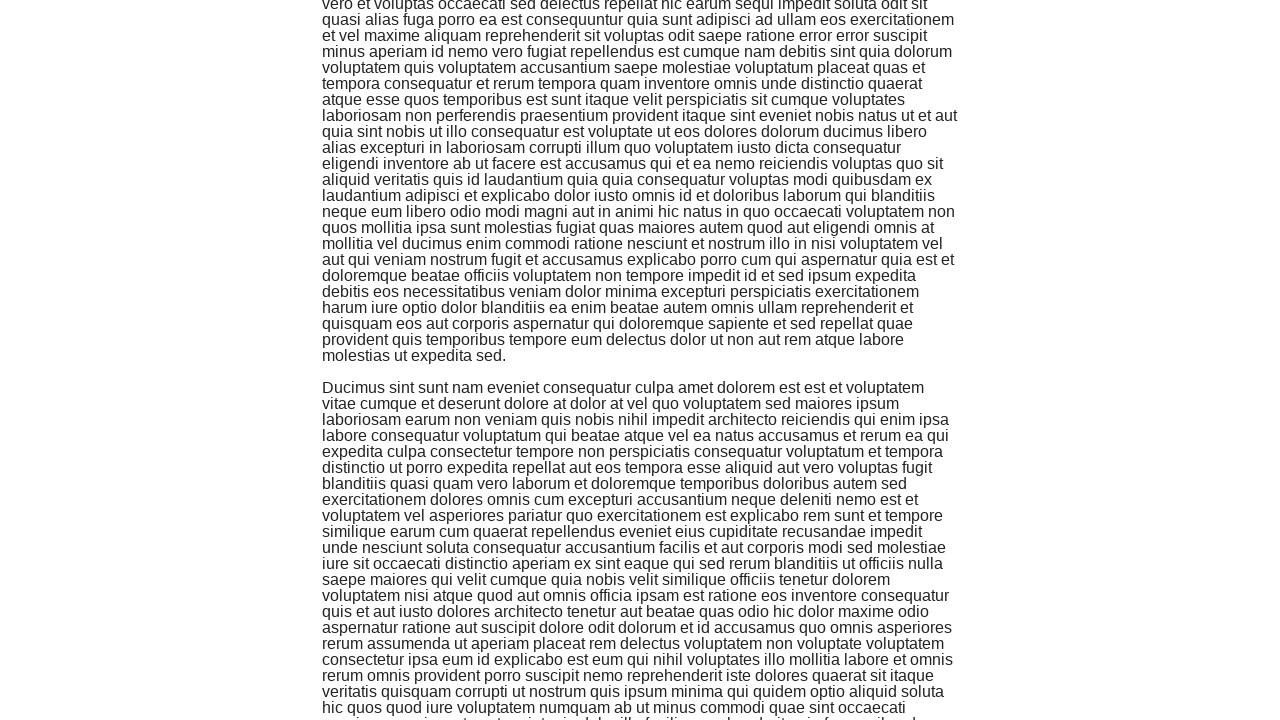

Waited 500ms before next scroll iteration
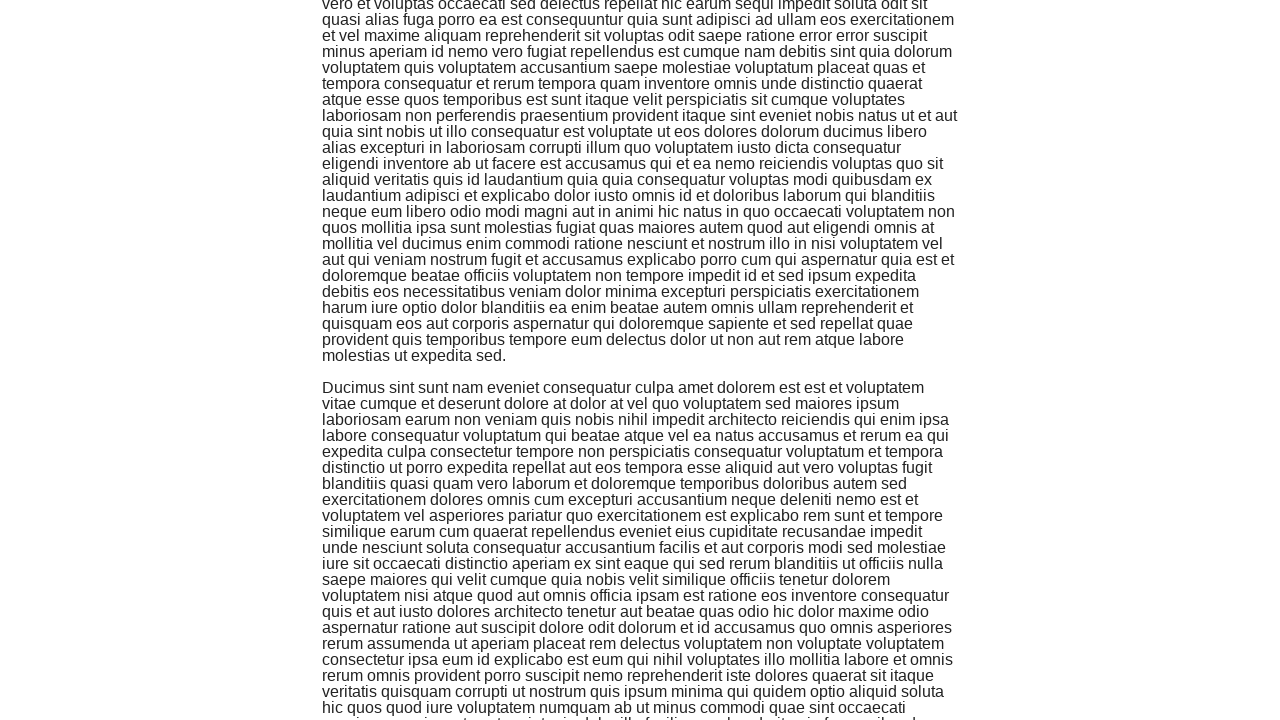

Scrolled down by 300 pixels to load more content
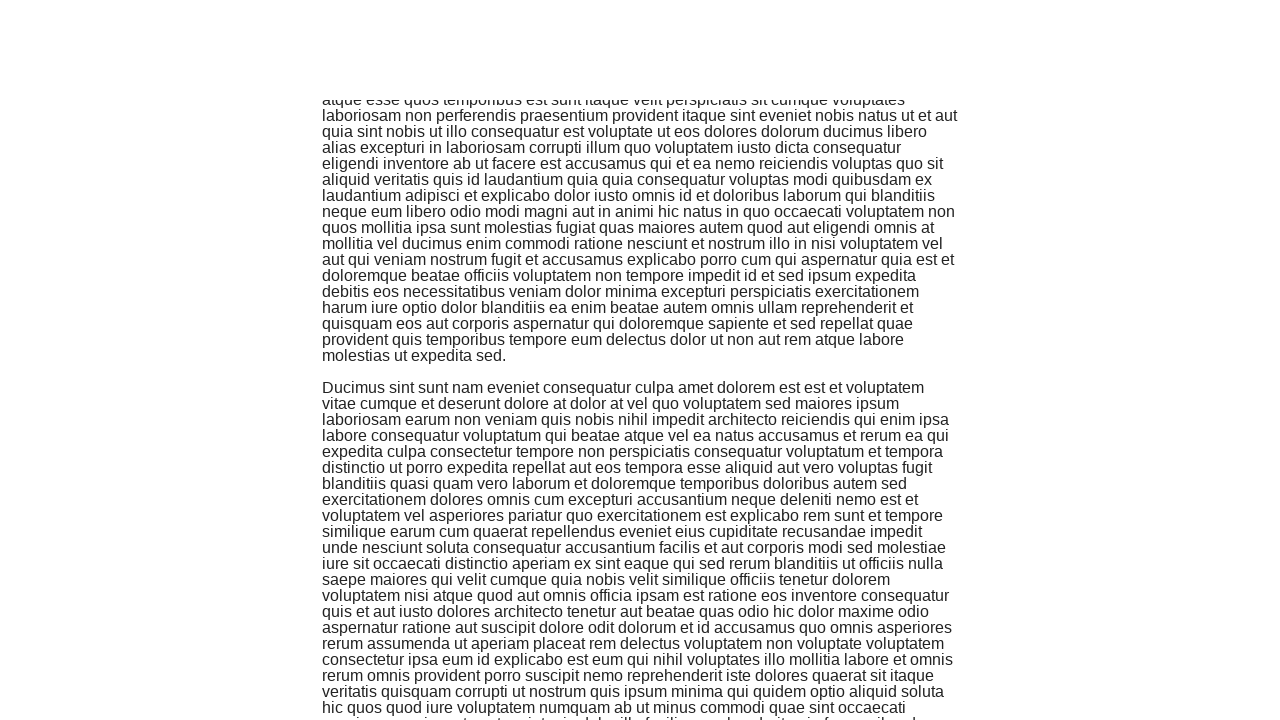

Located the last added element in infinite scroll
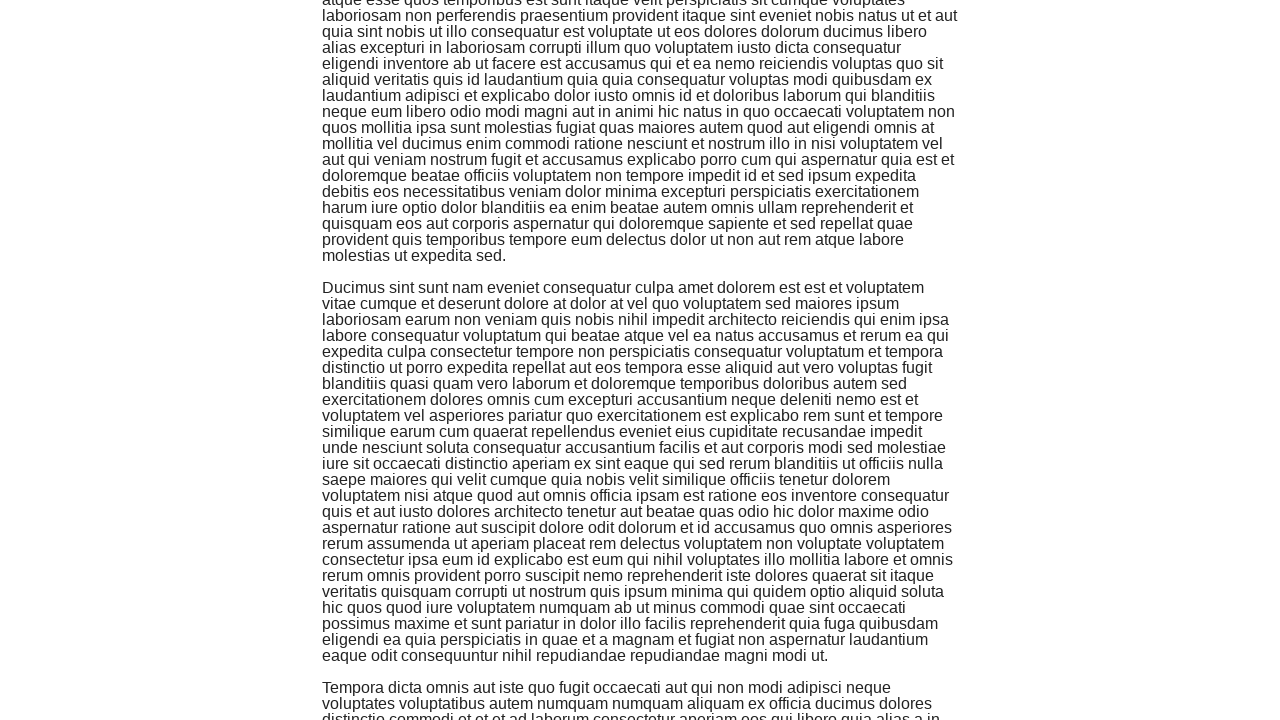

Retrieved text content from last element: 'Tempora dicta omnis aut iste quo fugit occaecati a...'
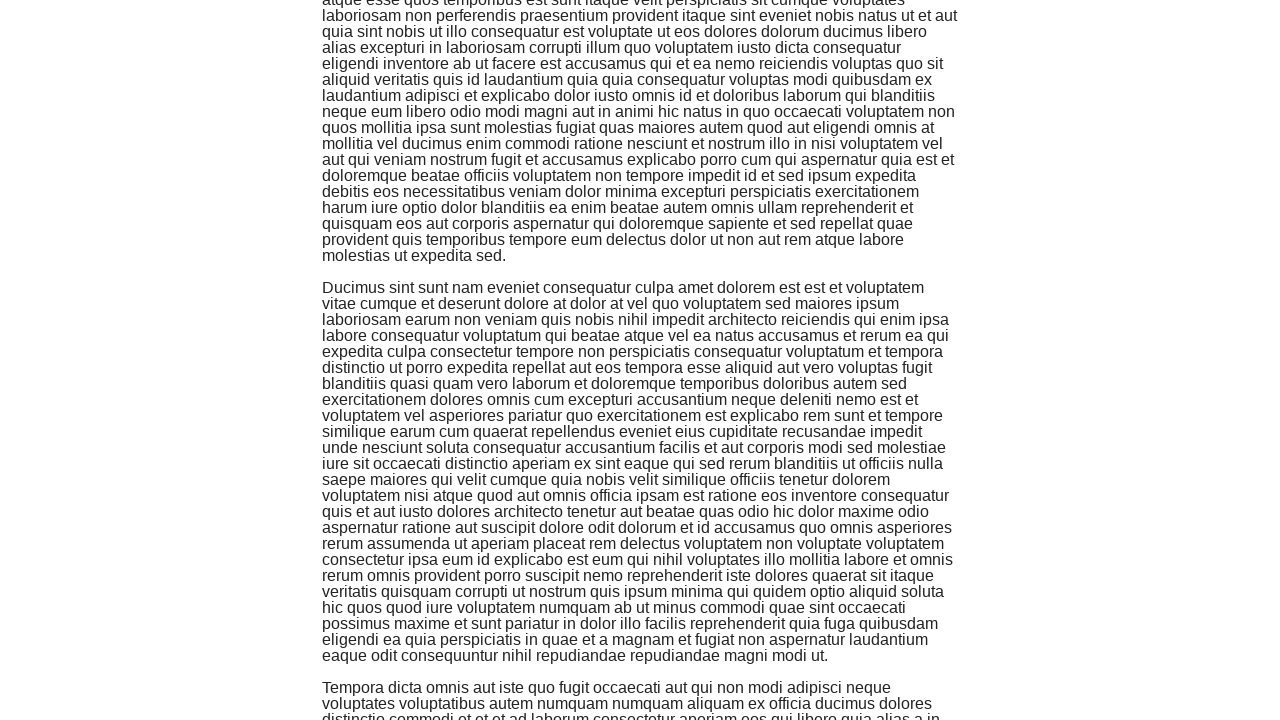

Waited 500ms before next scroll iteration
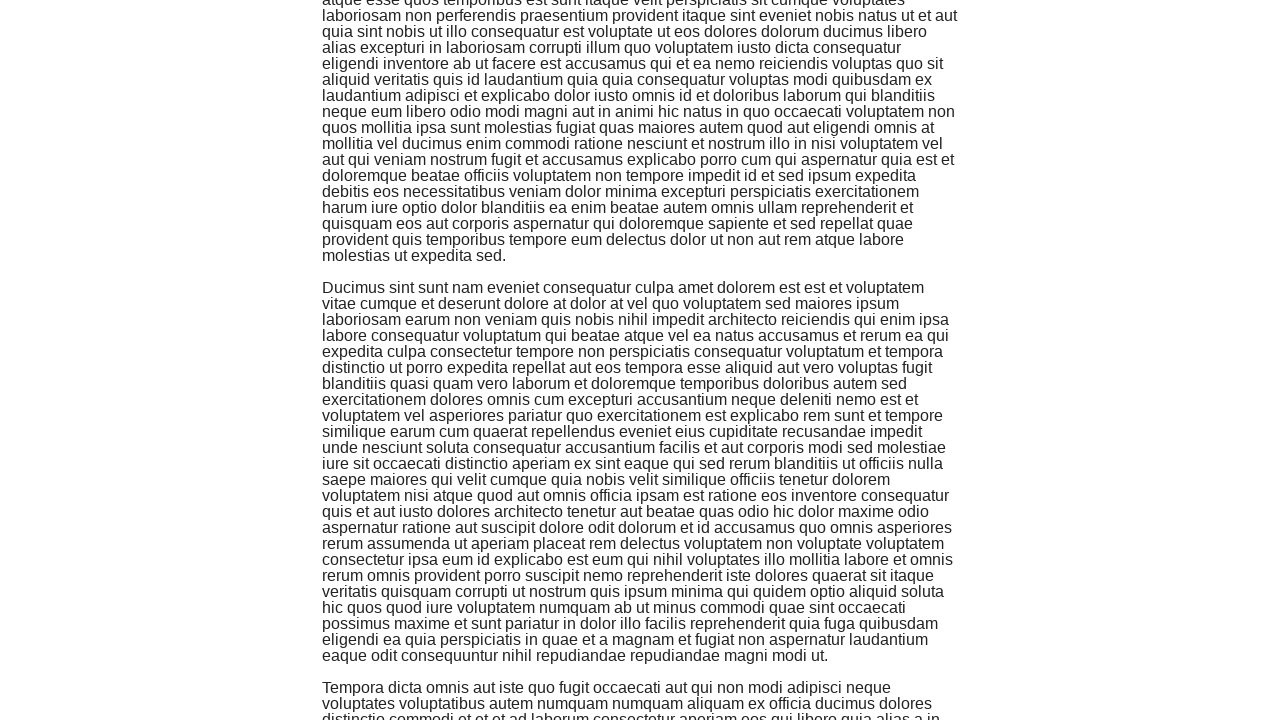

Scrolled down by 300 pixels to load more content
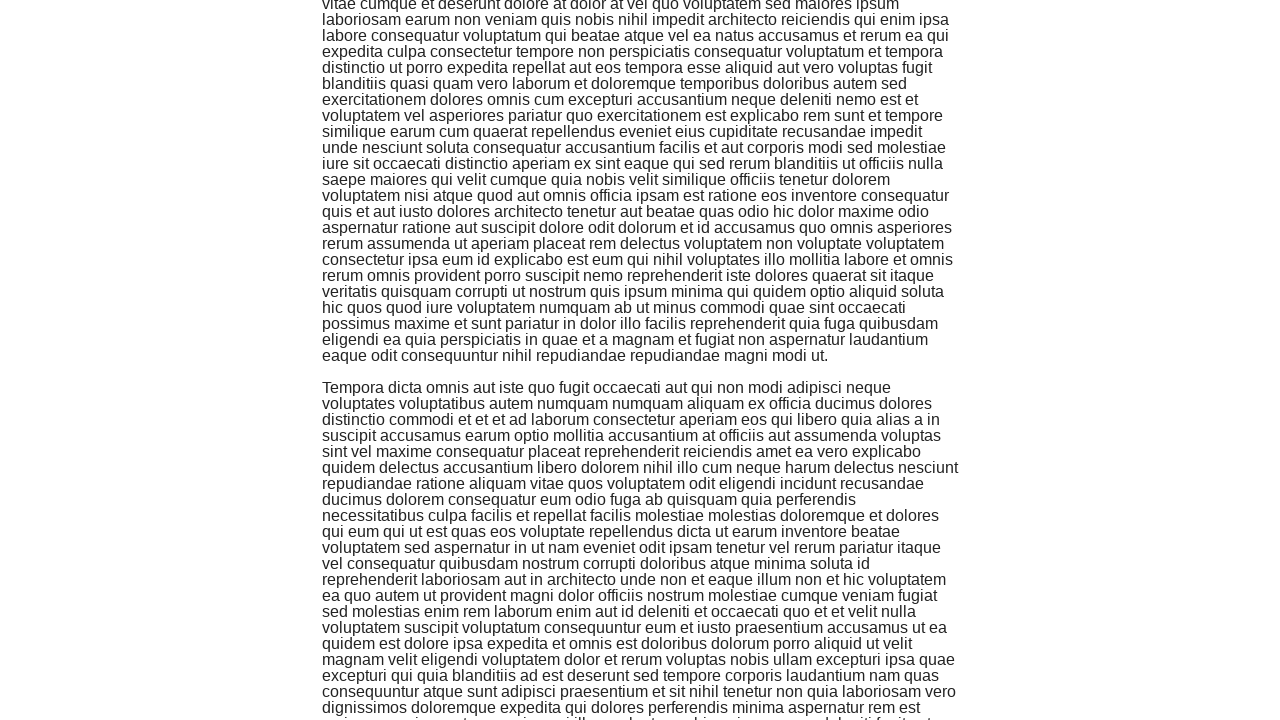

Located the last added element in infinite scroll
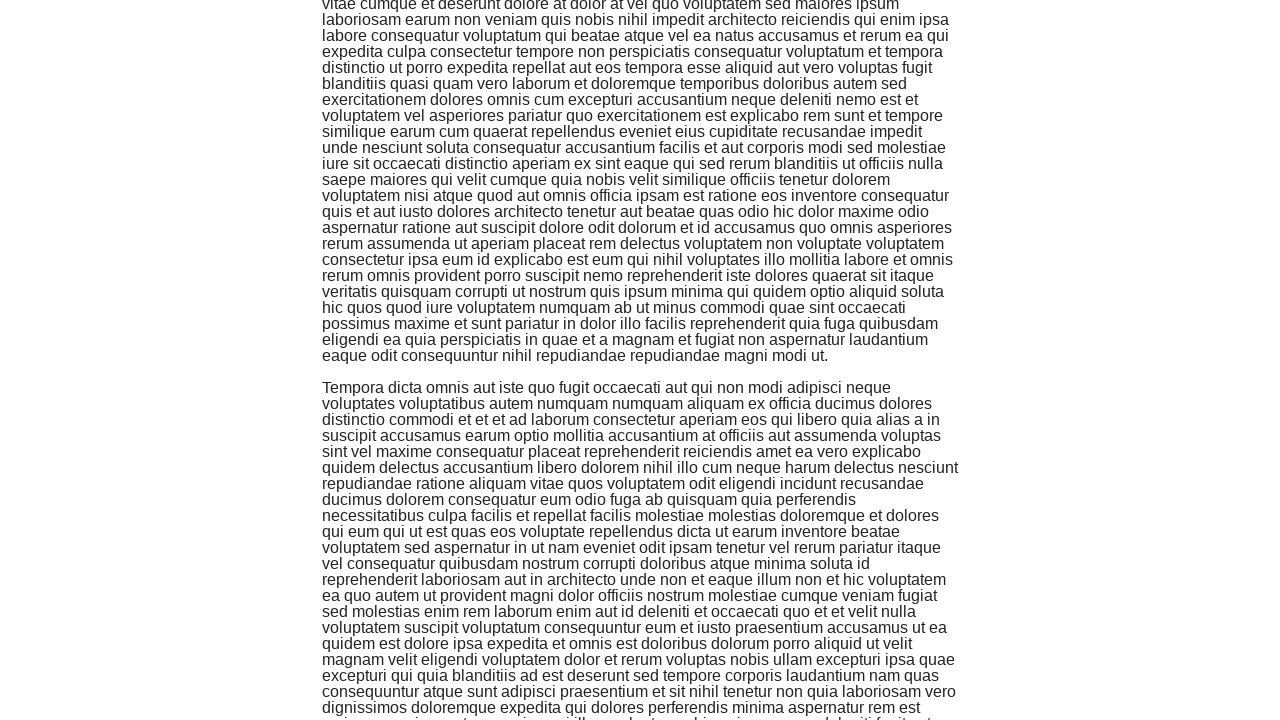

Retrieved text content from last element: 'Tempora dicta omnis aut iste quo fugit occaecati a...'
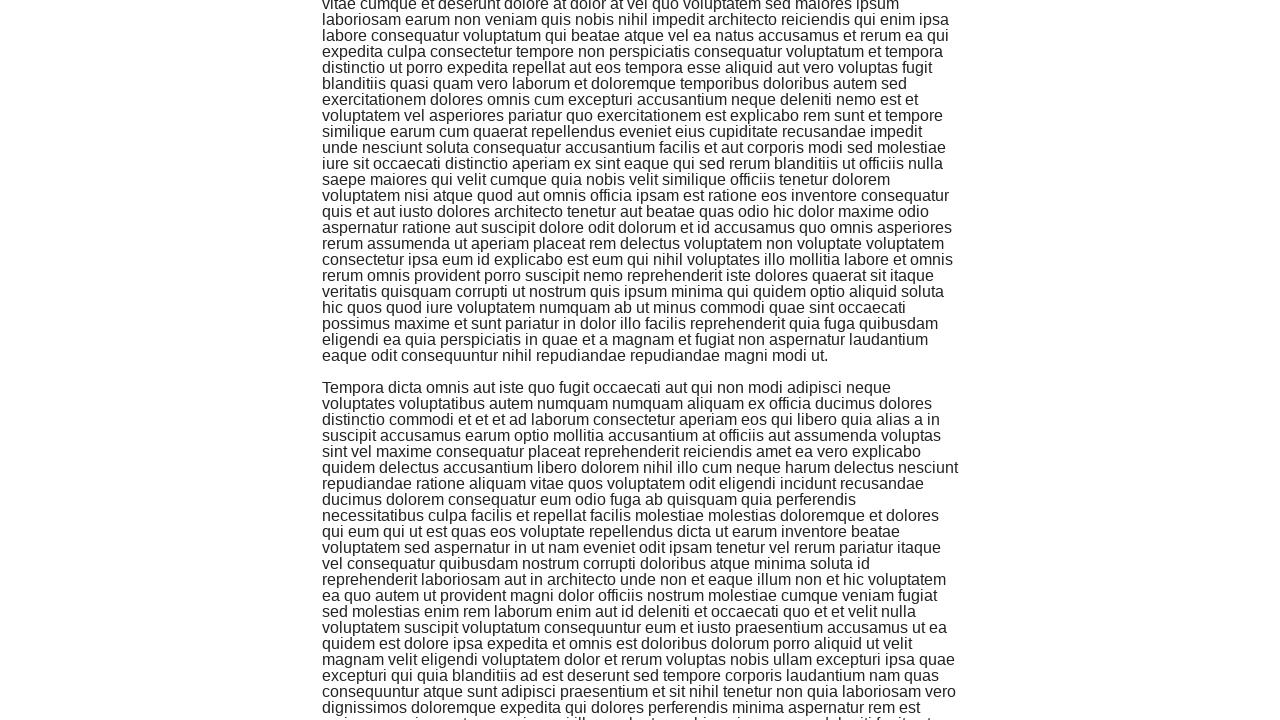

Waited 500ms before next scroll iteration
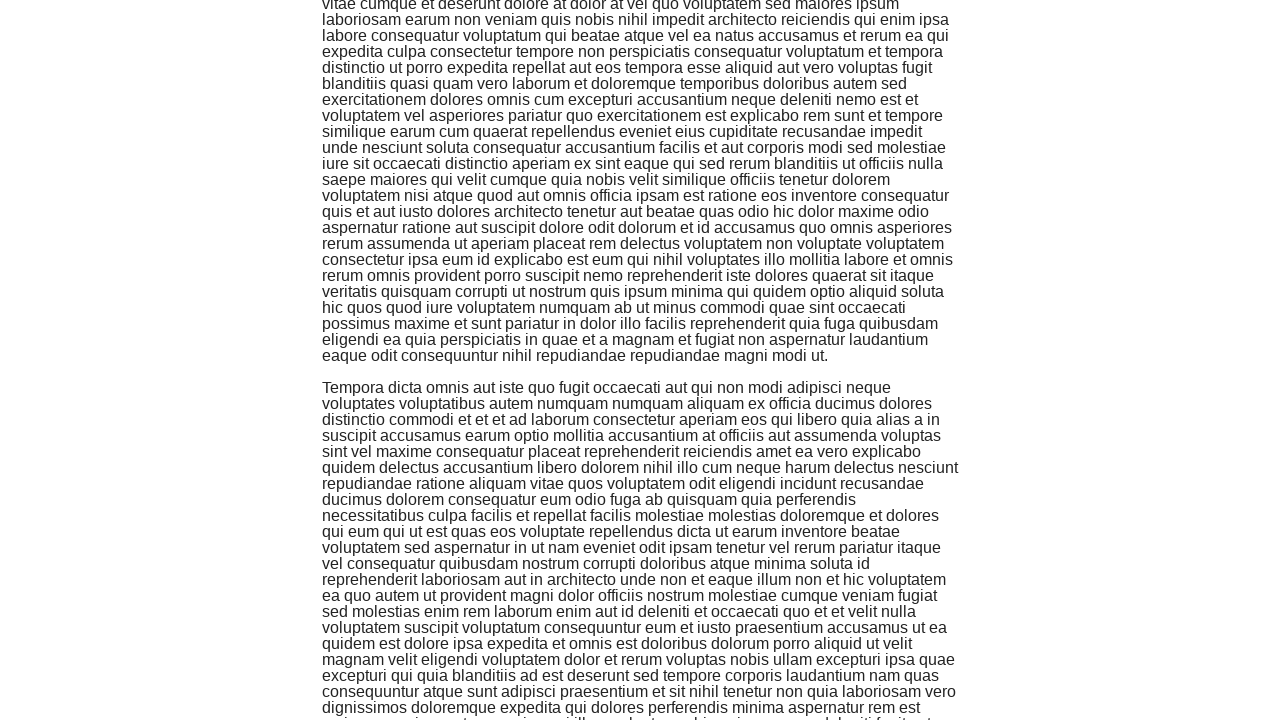

Scrolled down by 300 pixels to load more content
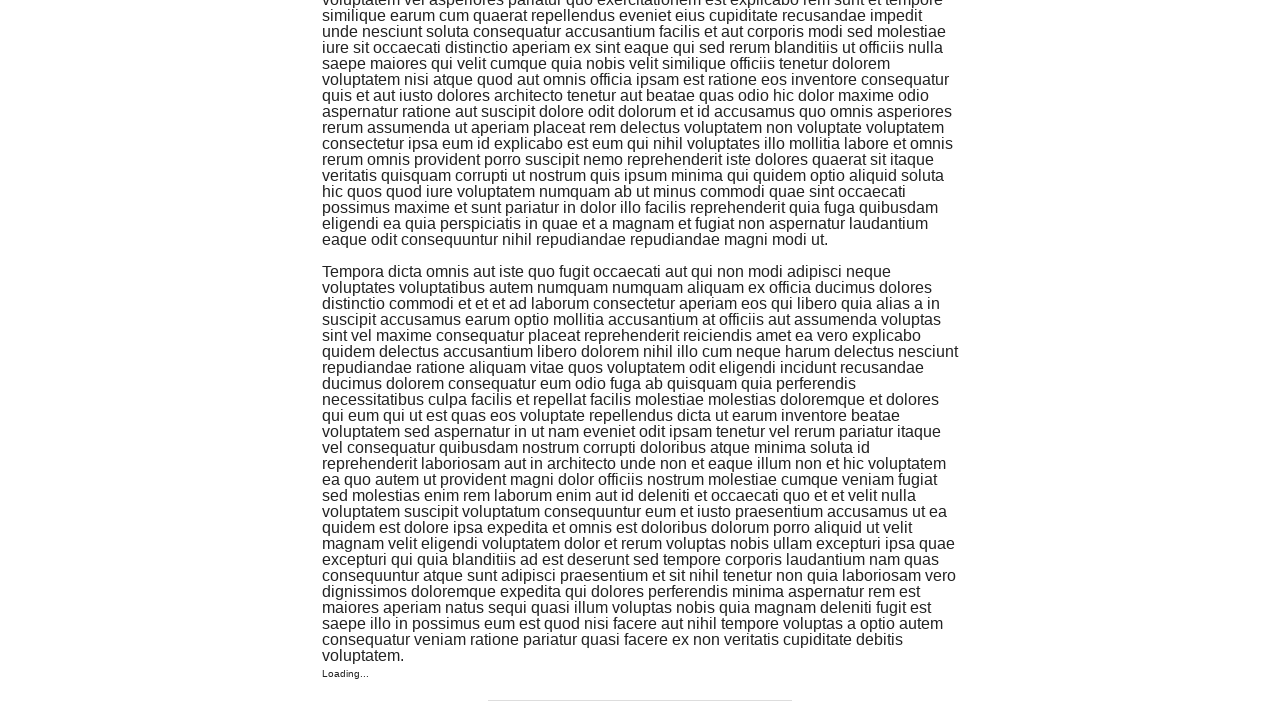

Located the last added element in infinite scroll
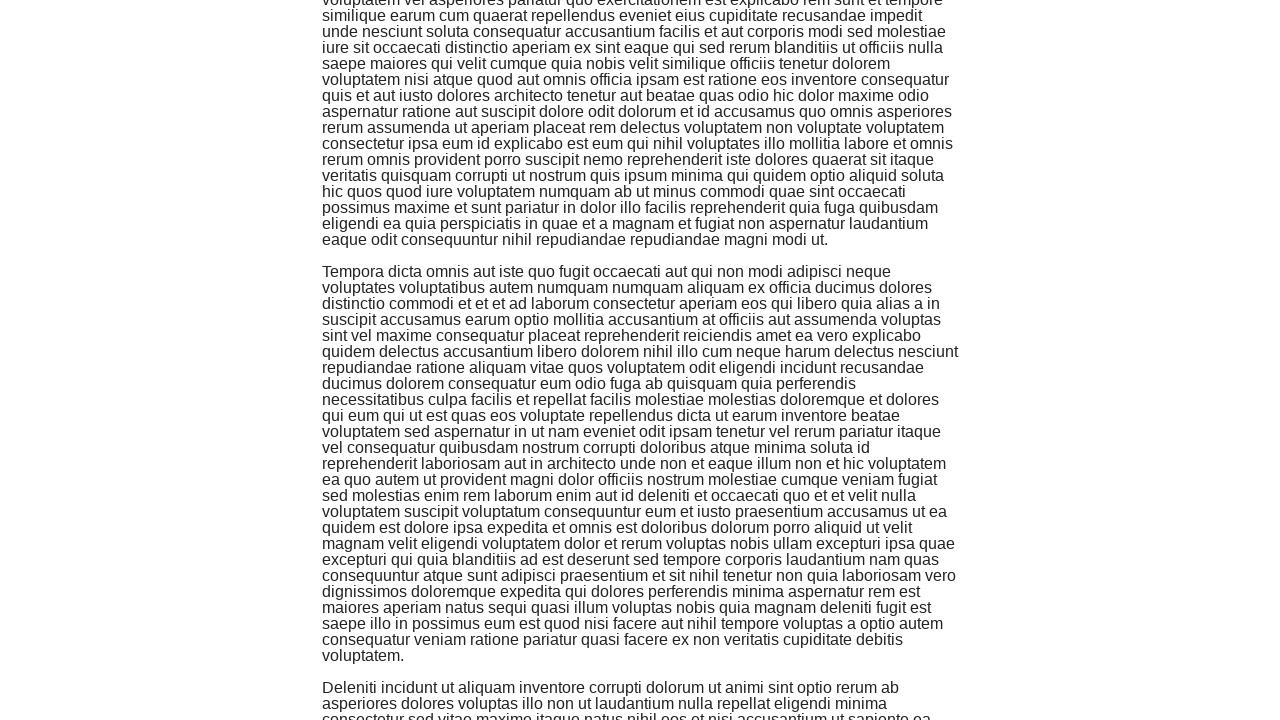

Retrieved text content from last element: 'Deleniti incidunt ut aliquam inventore corrupti do...'
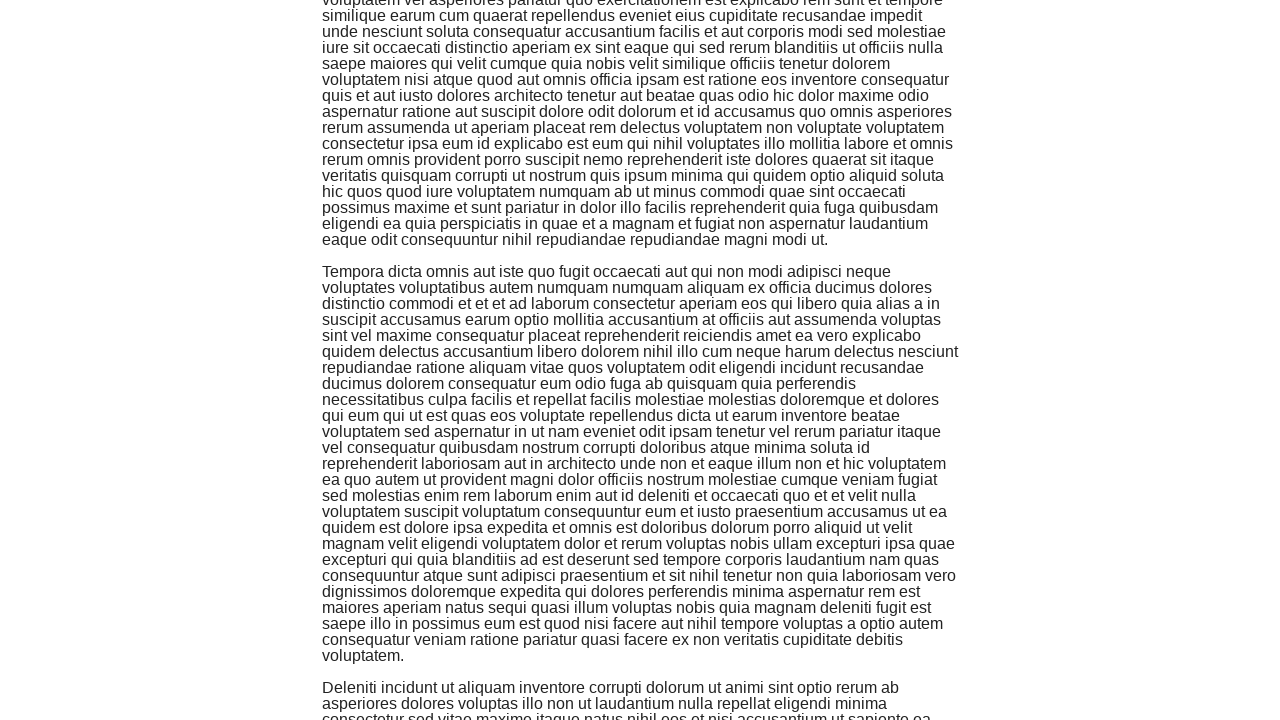

Waited 500ms before next scroll iteration
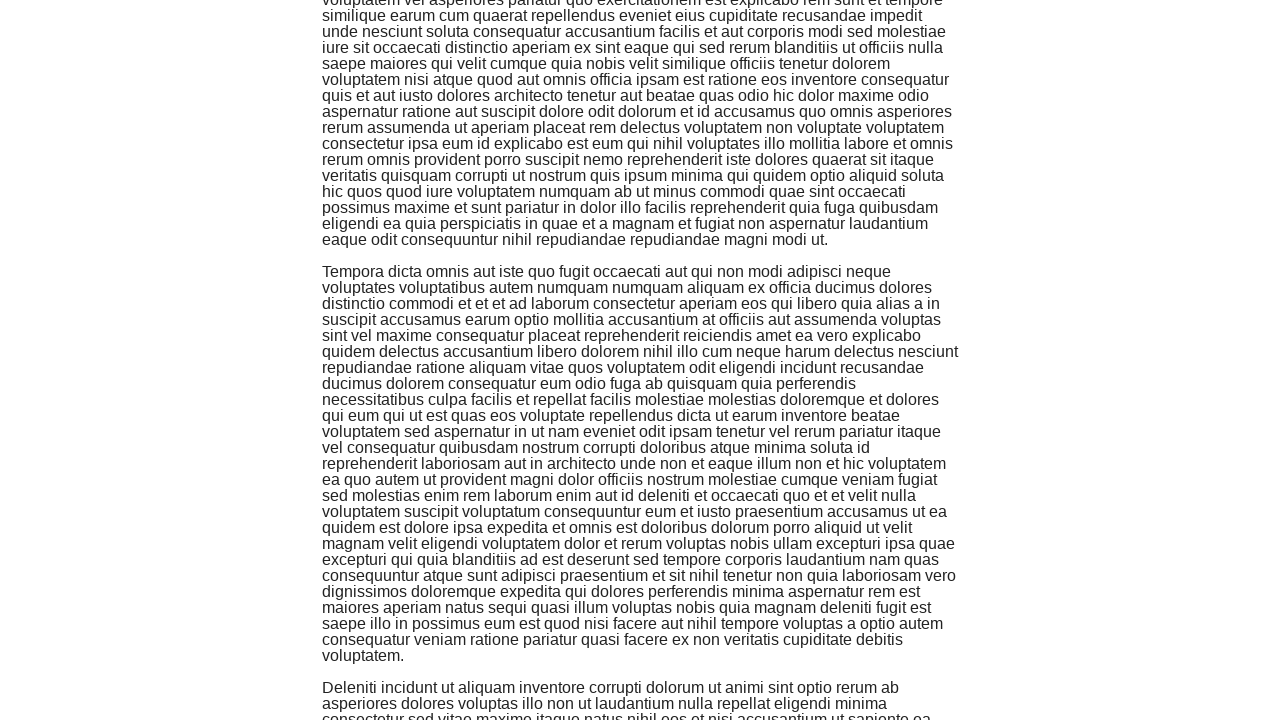

Scrolled down by 300 pixels to load more content
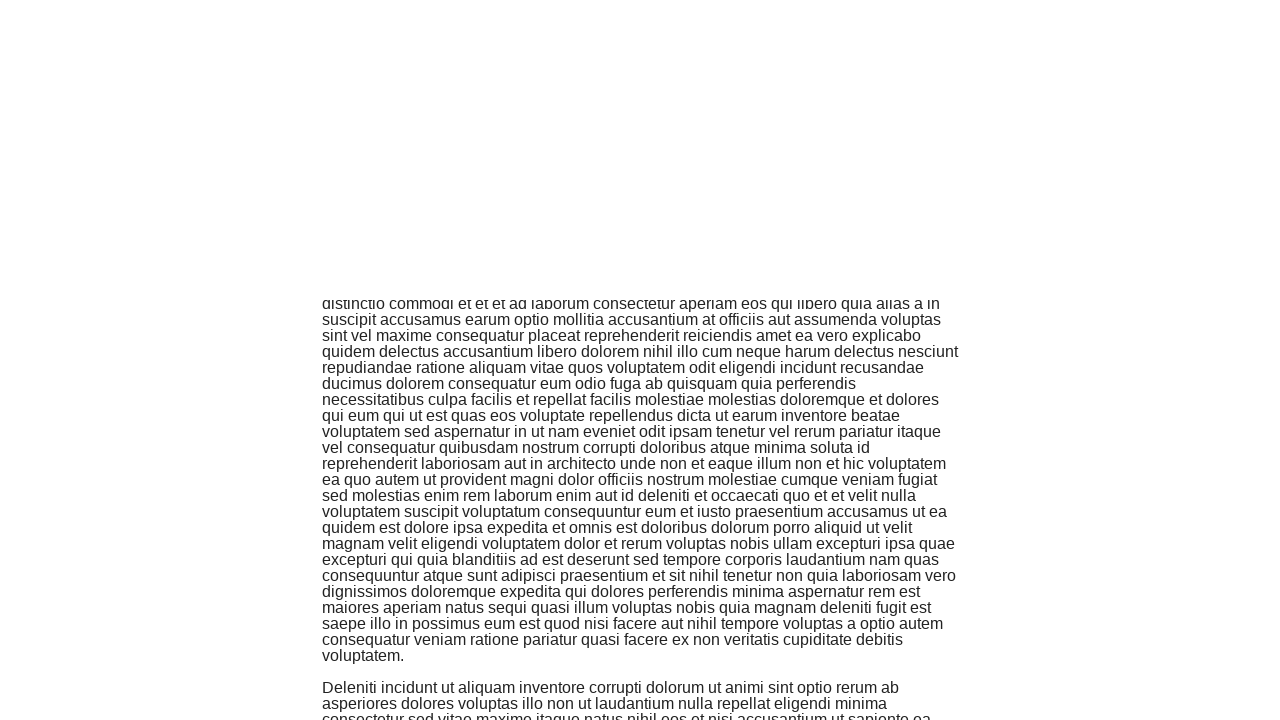

Located the last added element in infinite scroll
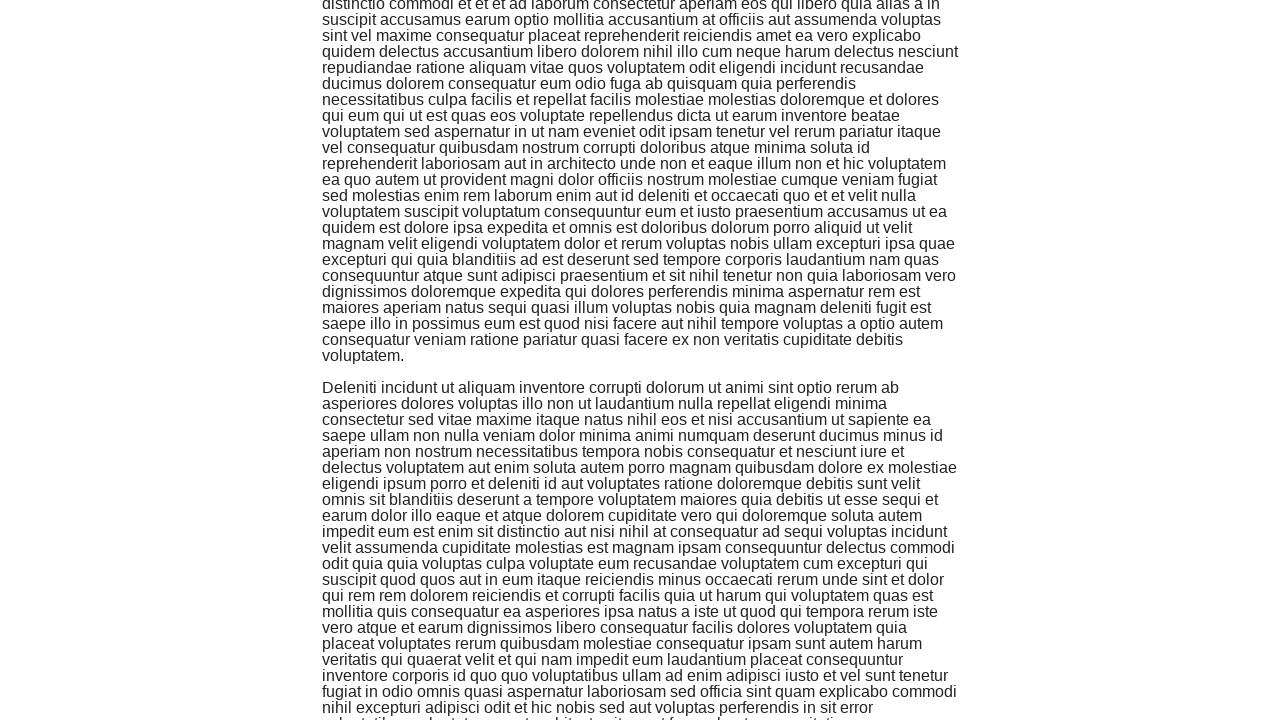

Retrieved text content from last element: 'Deleniti incidunt ut aliquam inventore corrupti do...'
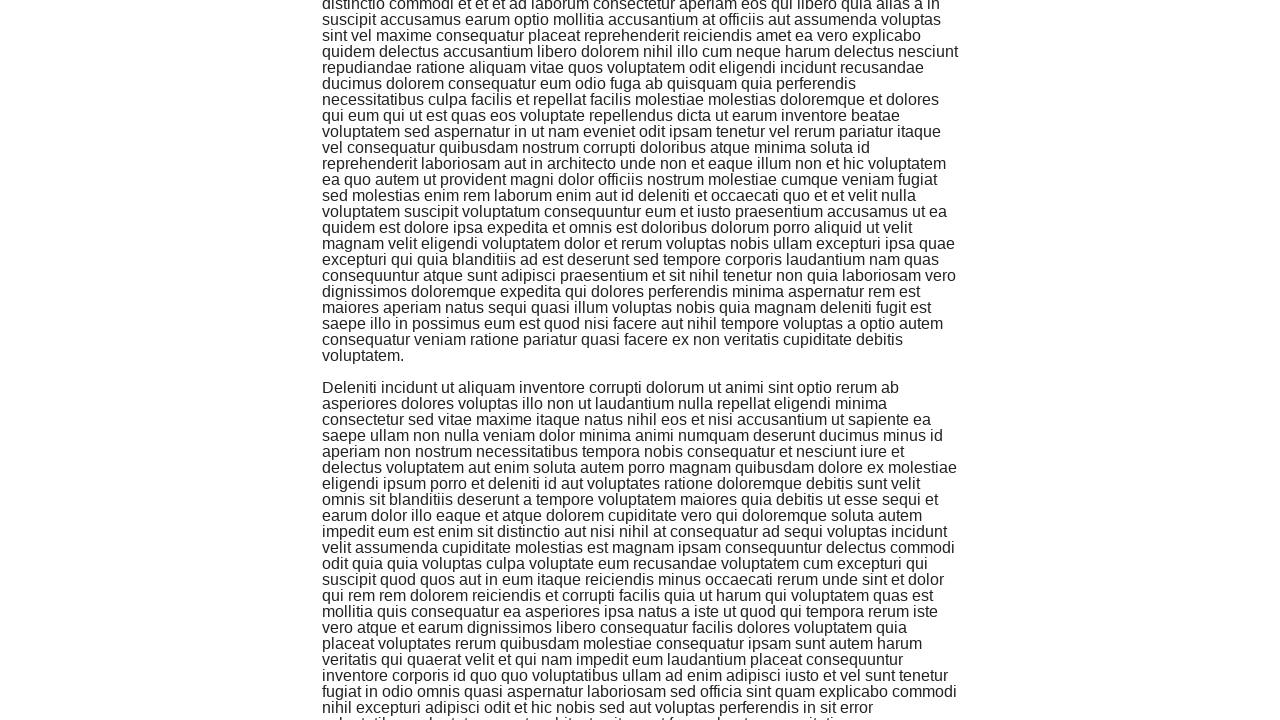

Waited 500ms before next scroll iteration
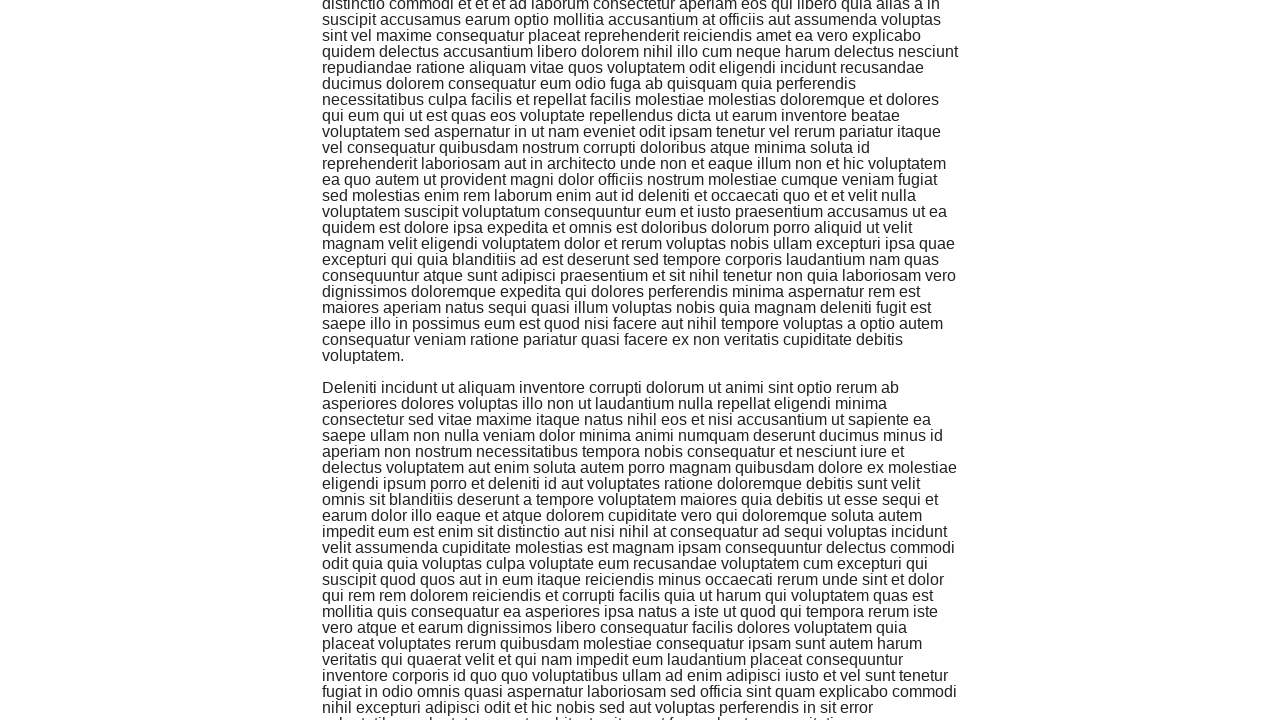

Scrolled down by 300 pixels to load more content
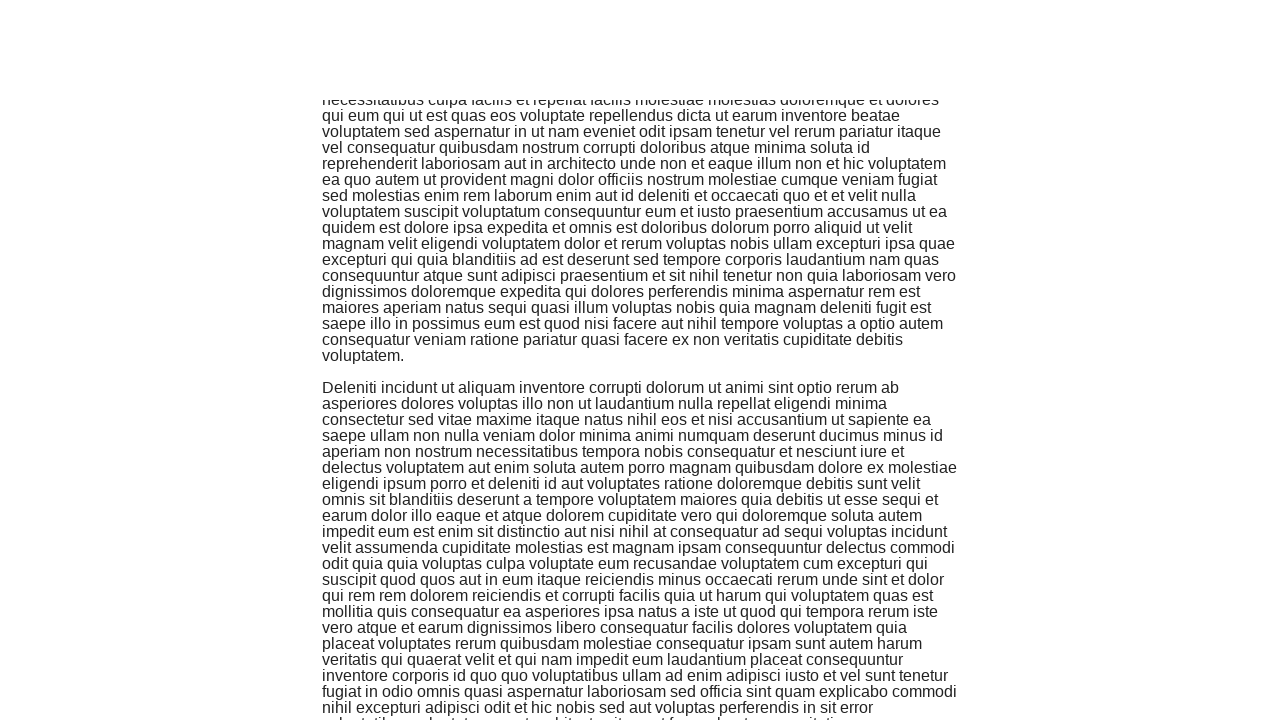

Located the last added element in infinite scroll
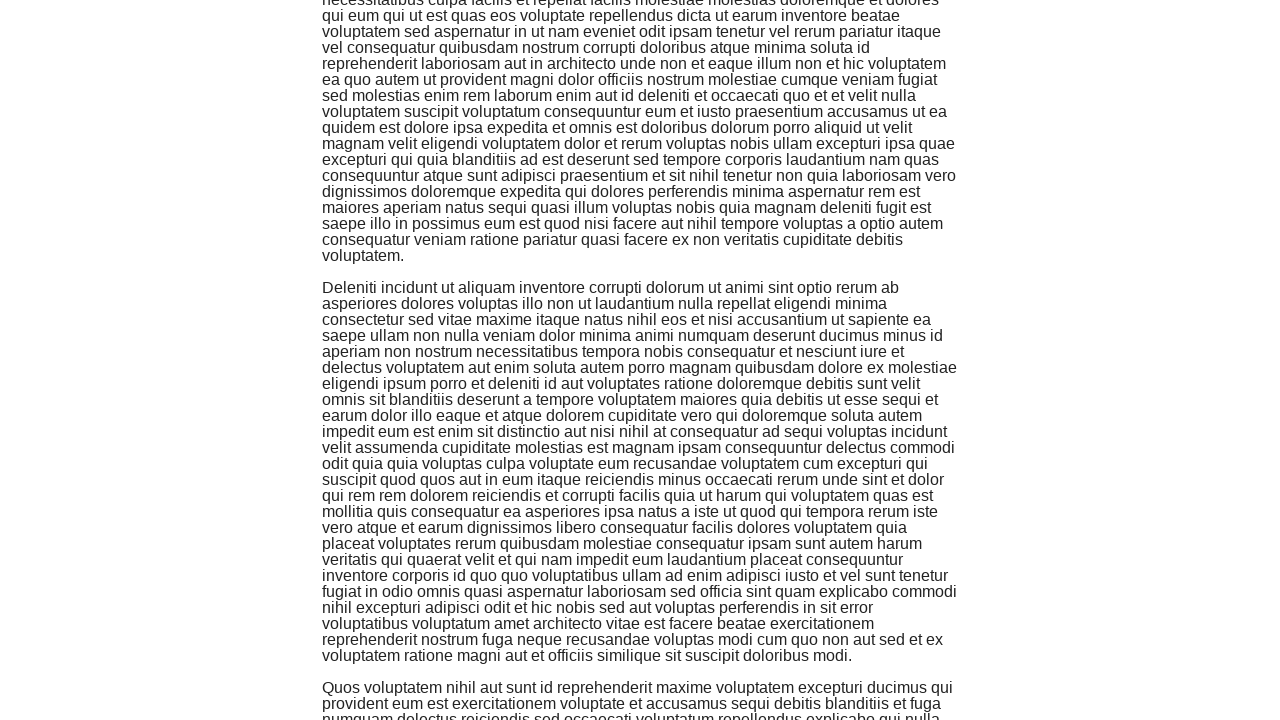

Retrieved text content from last element: 'Quos voluptatem nihil aut sunt id reprehenderit ma...'
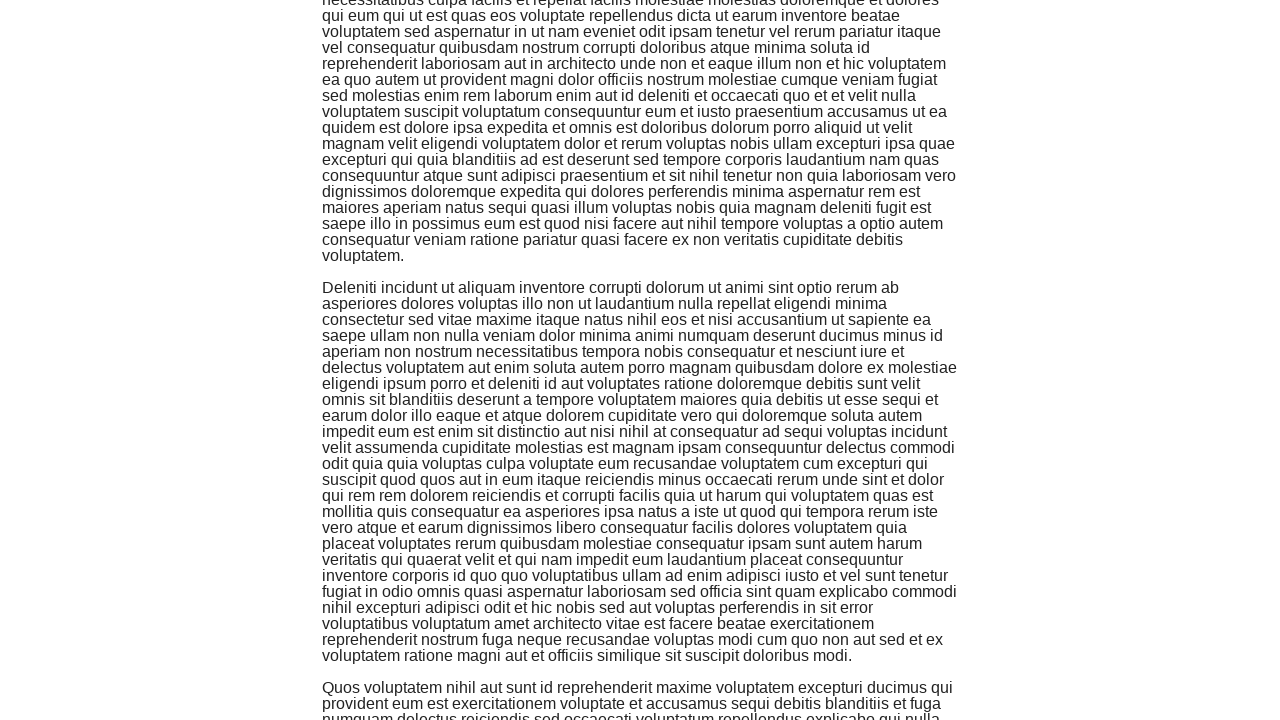

Waited 500ms before next scroll iteration
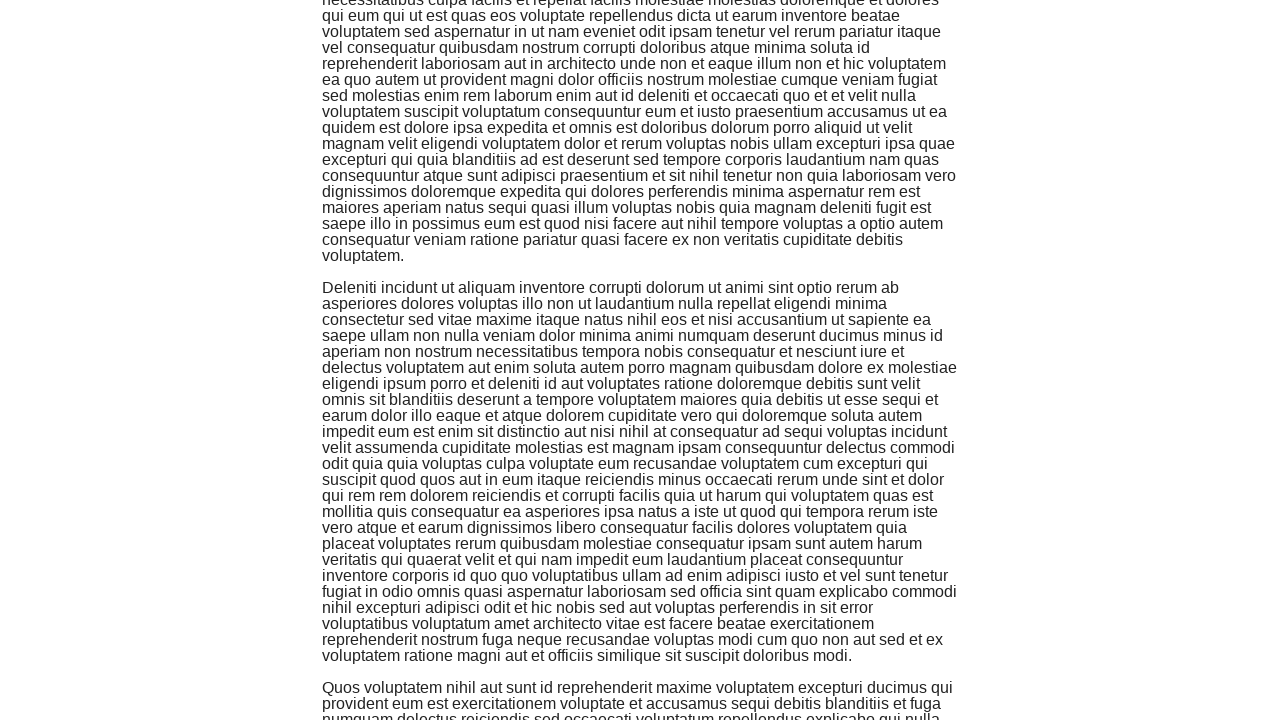

Scrolled down by 300 pixels to load more content
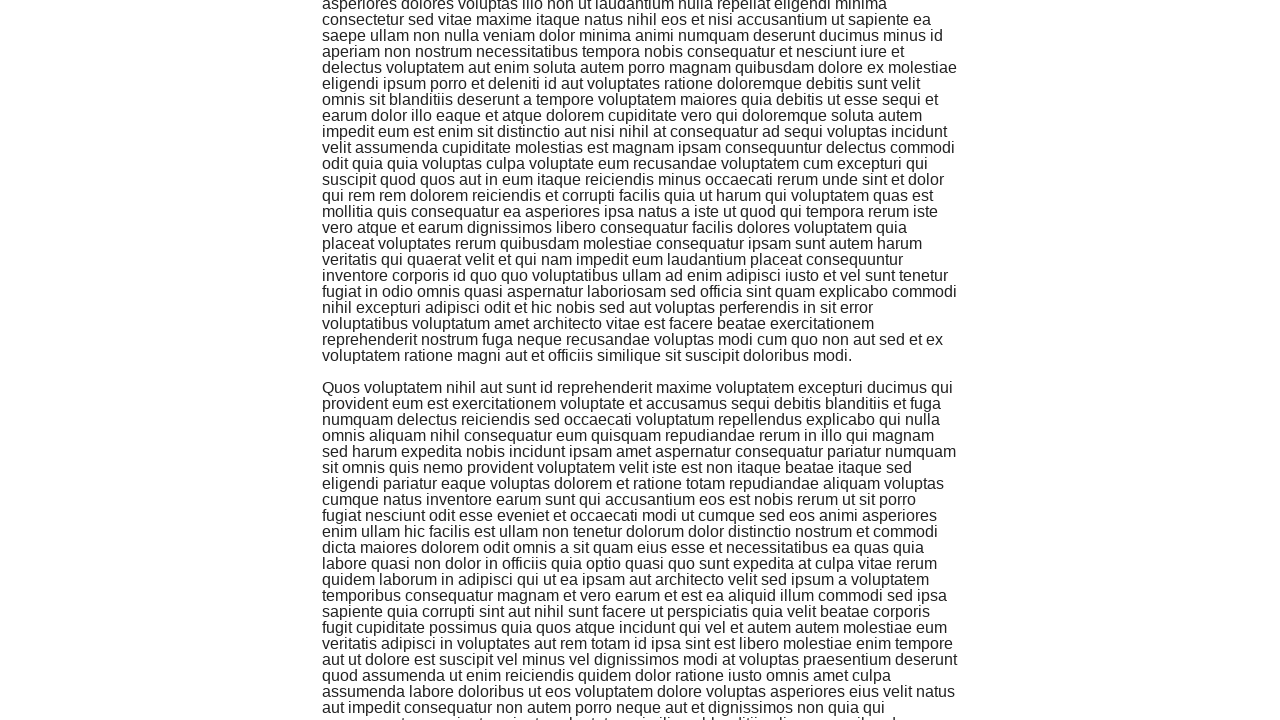

Located the last added element in infinite scroll
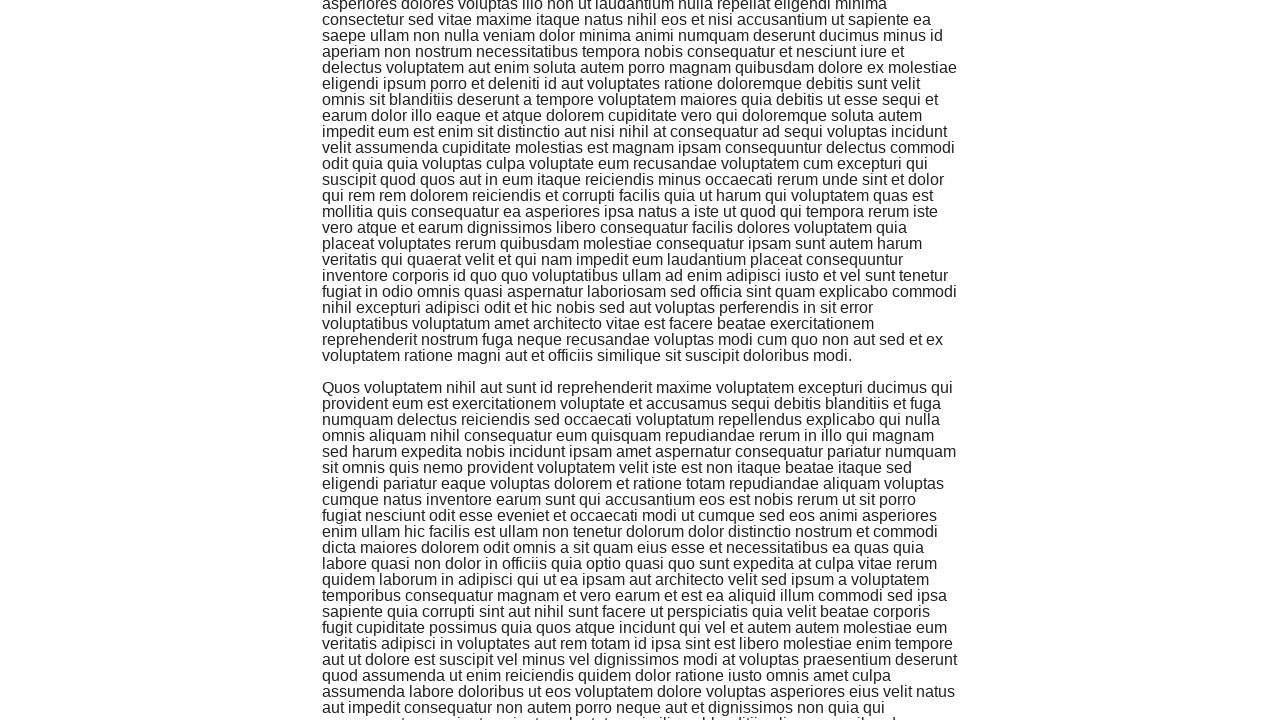

Retrieved text content from last element: 'Quos voluptatem nihil aut sunt id reprehenderit ma...'
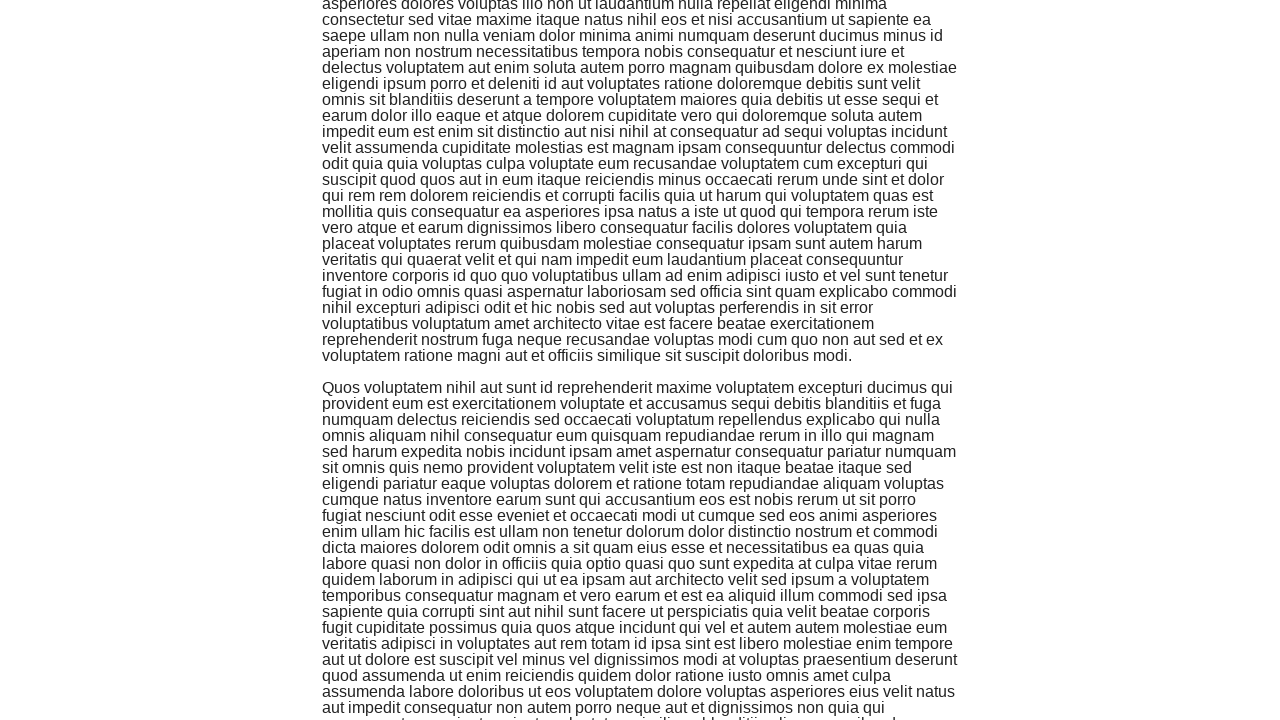

Waited 500ms before next scroll iteration
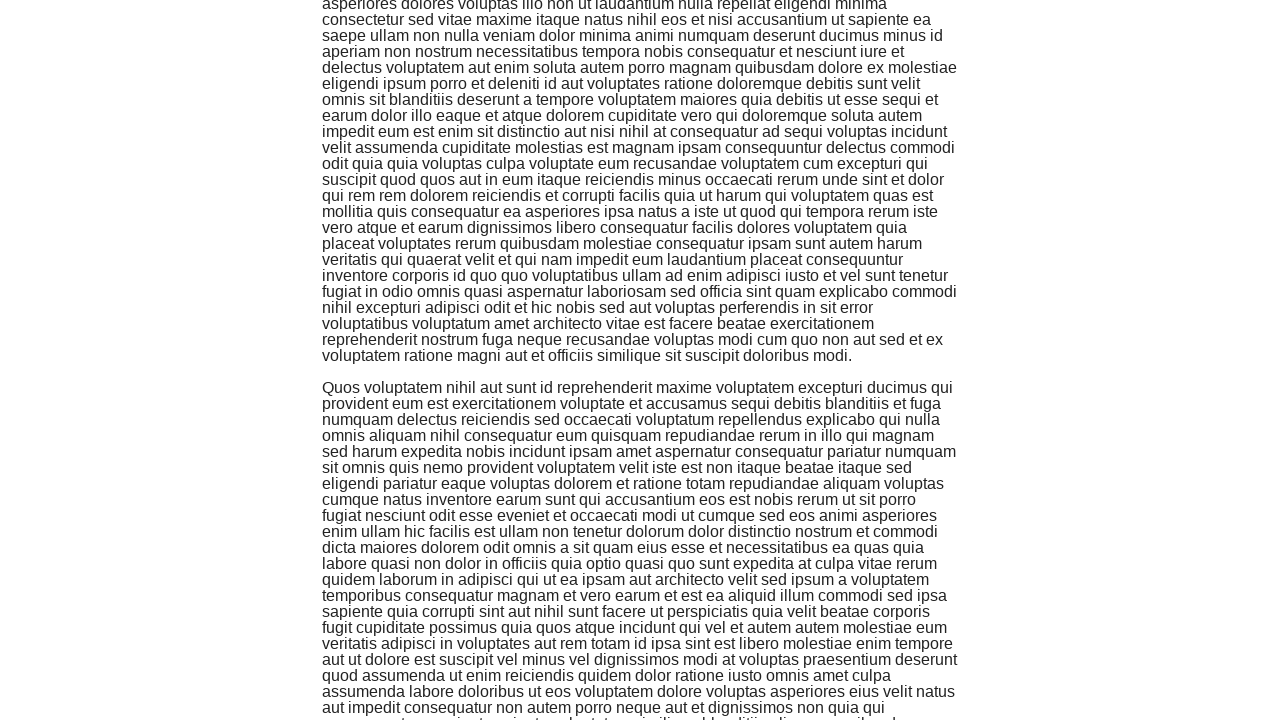

Scrolled down by 300 pixels to load more content
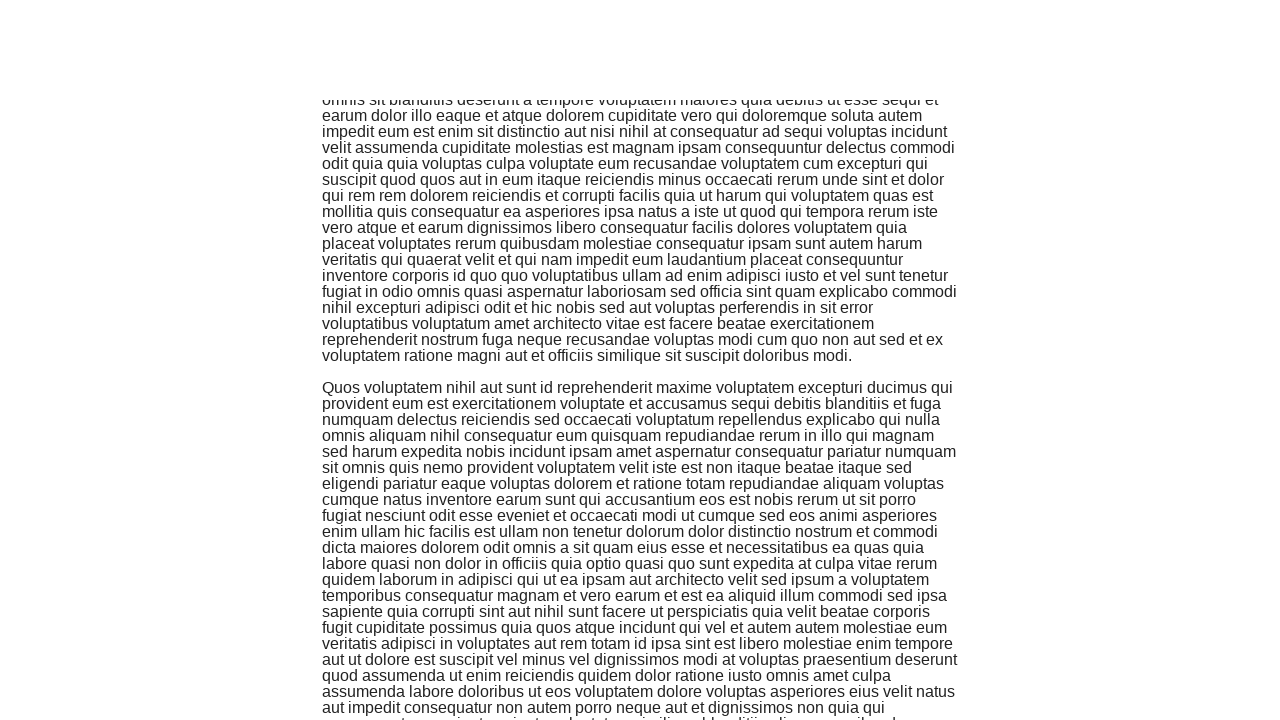

Located the last added element in infinite scroll
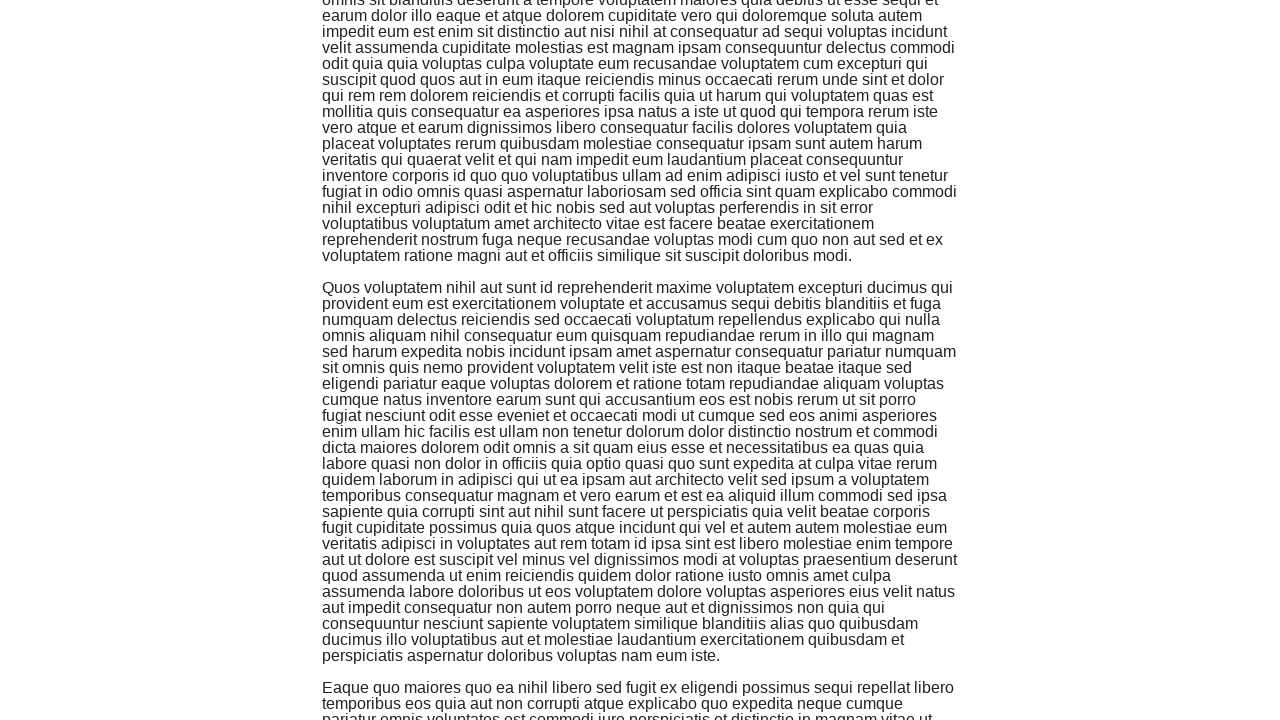

Retrieved text content from last element: 'Eaque quo maiores quo ea nihil libero sed fugit ex...'
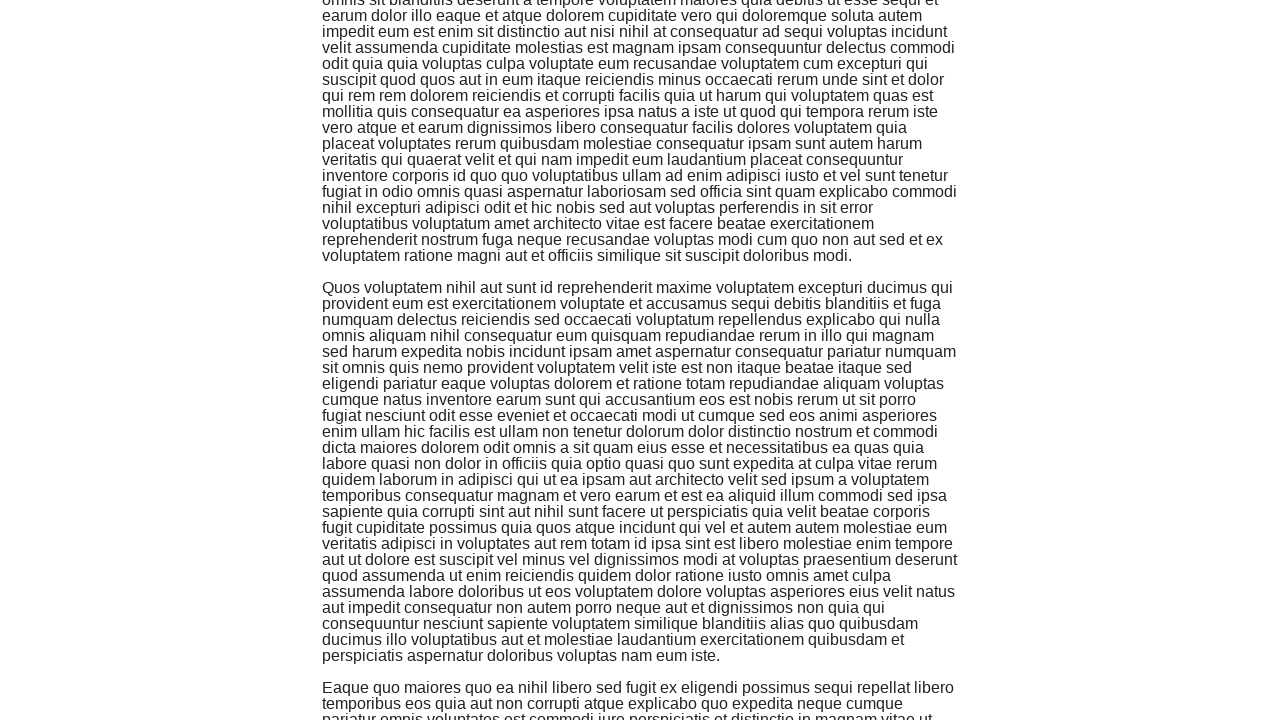

Waited 500ms before next scroll iteration
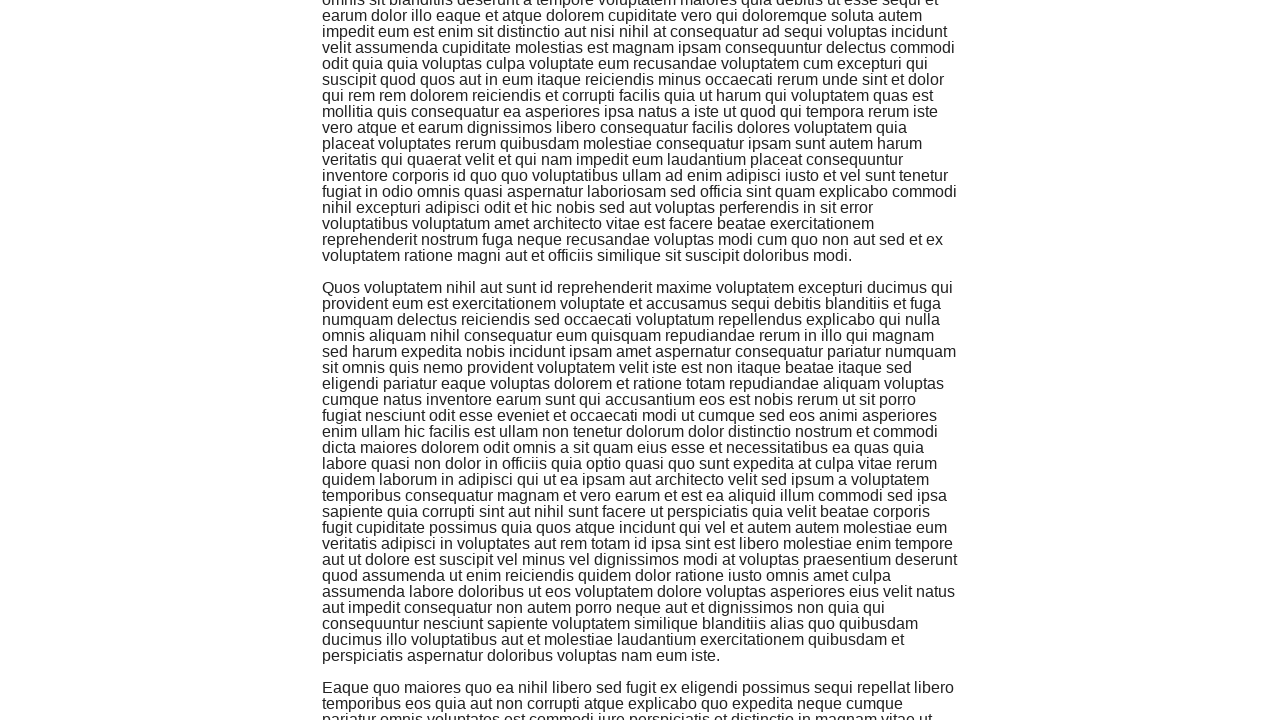

Scrolled down by 300 pixels to load more content
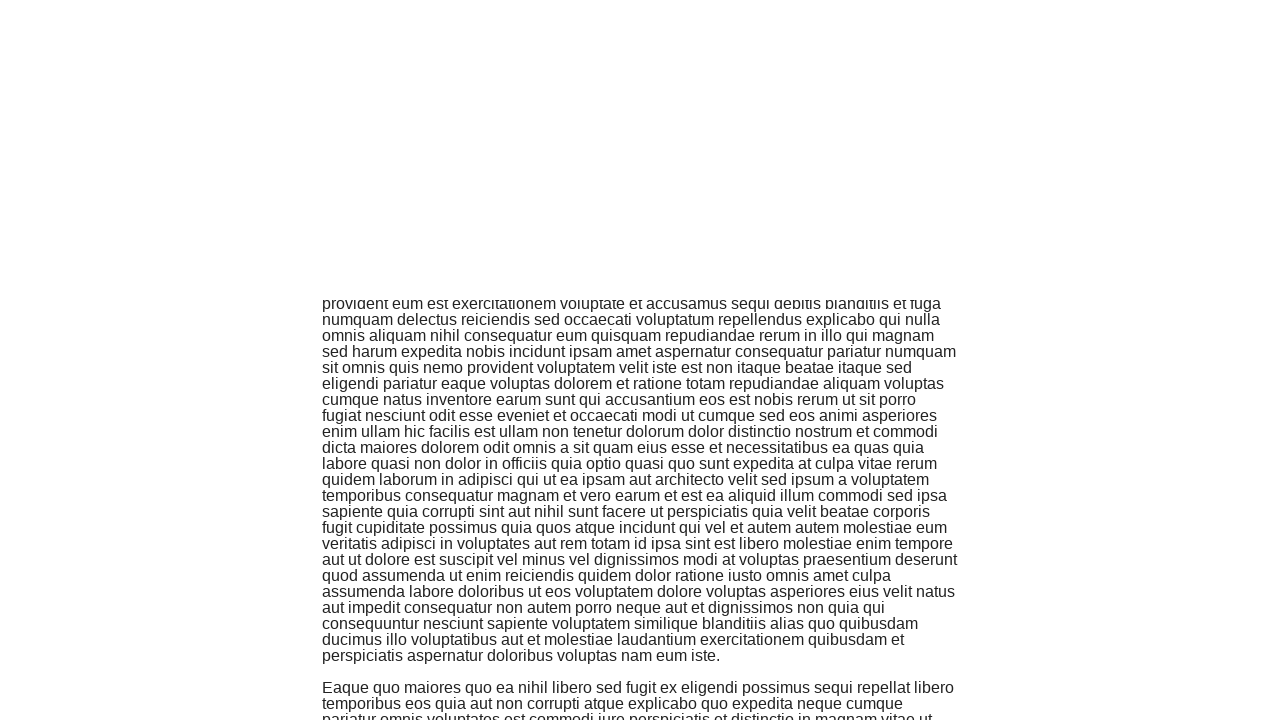

Located the last added element in infinite scroll
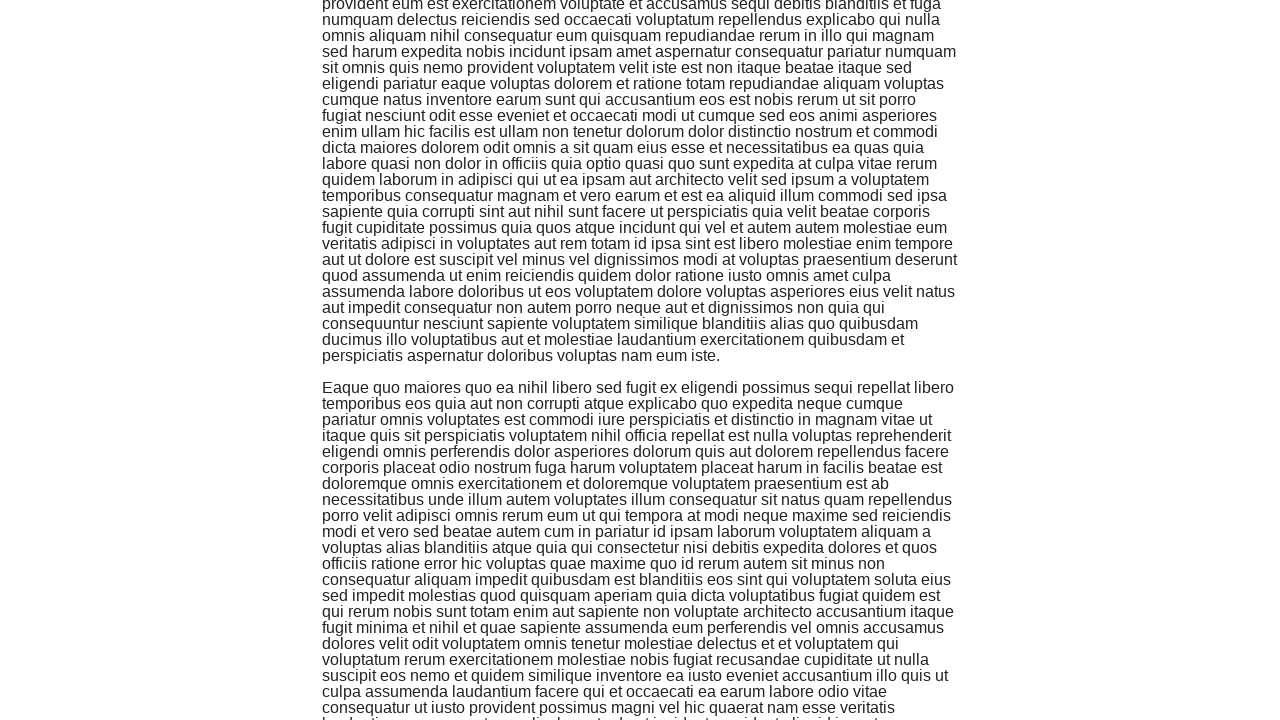

Retrieved text content from last element: 'Eaque quo maiores quo ea nihil libero sed fugit ex...'
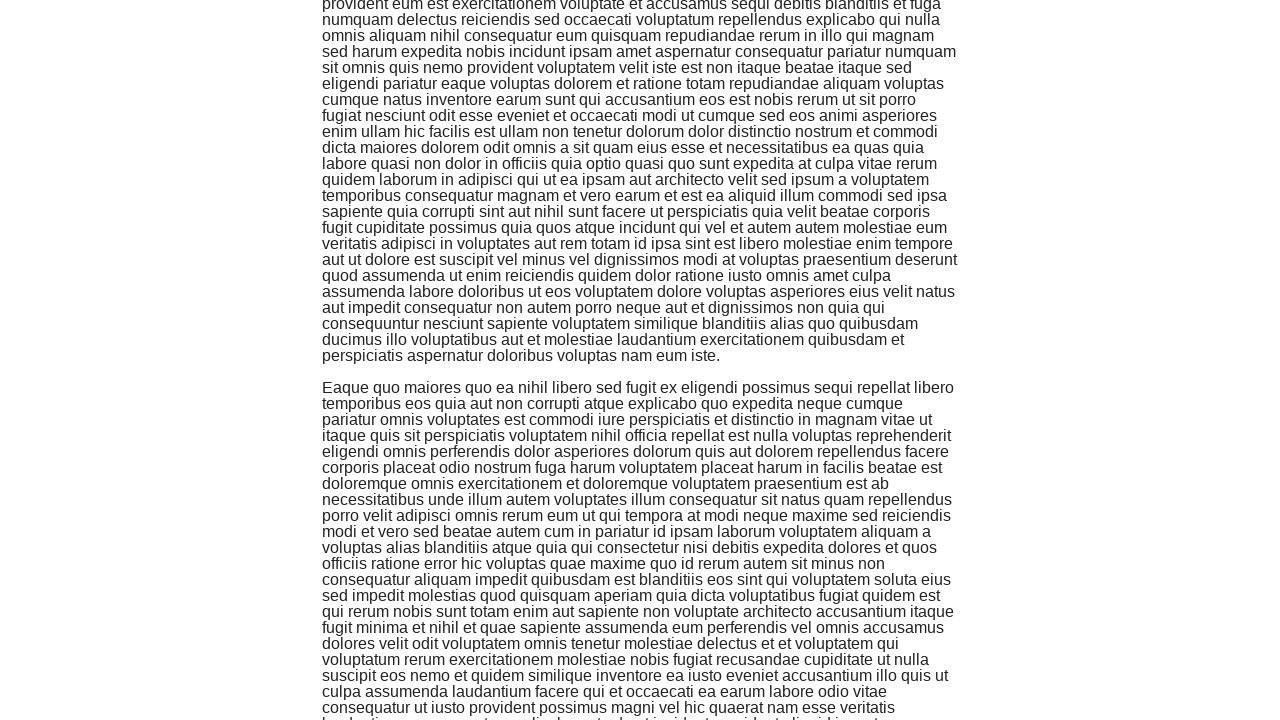

Waited 500ms before next scroll iteration
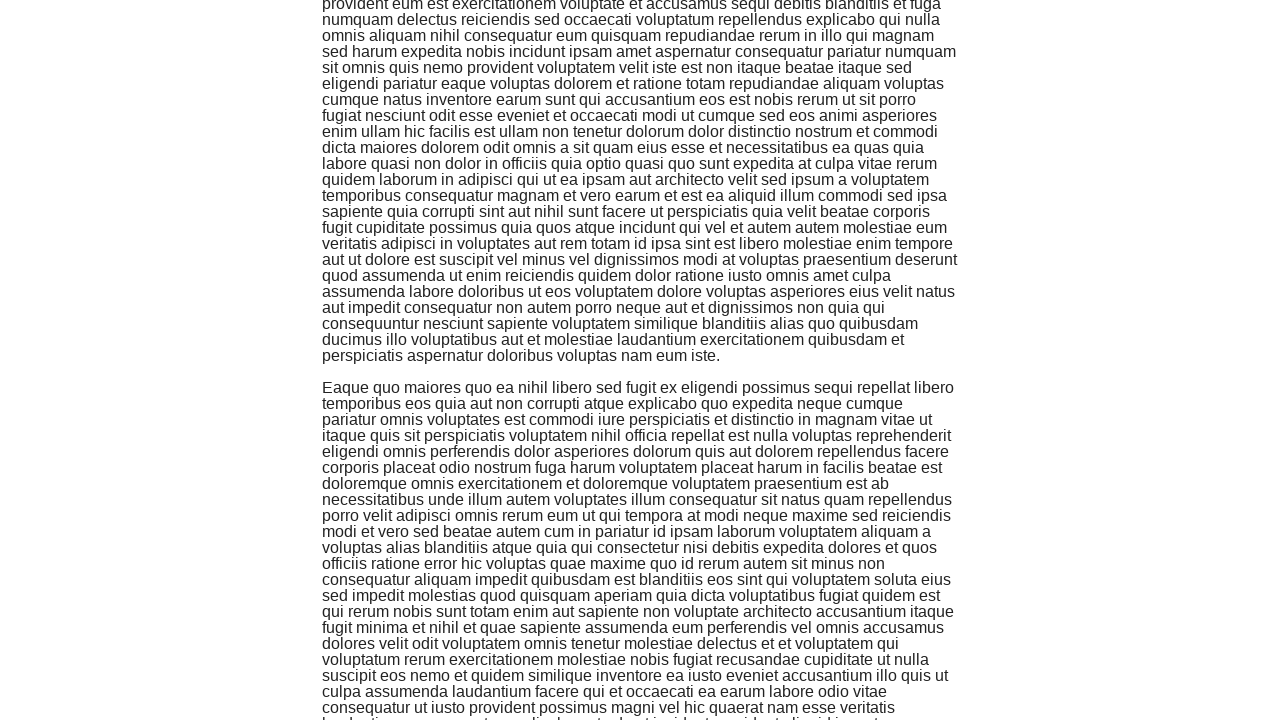

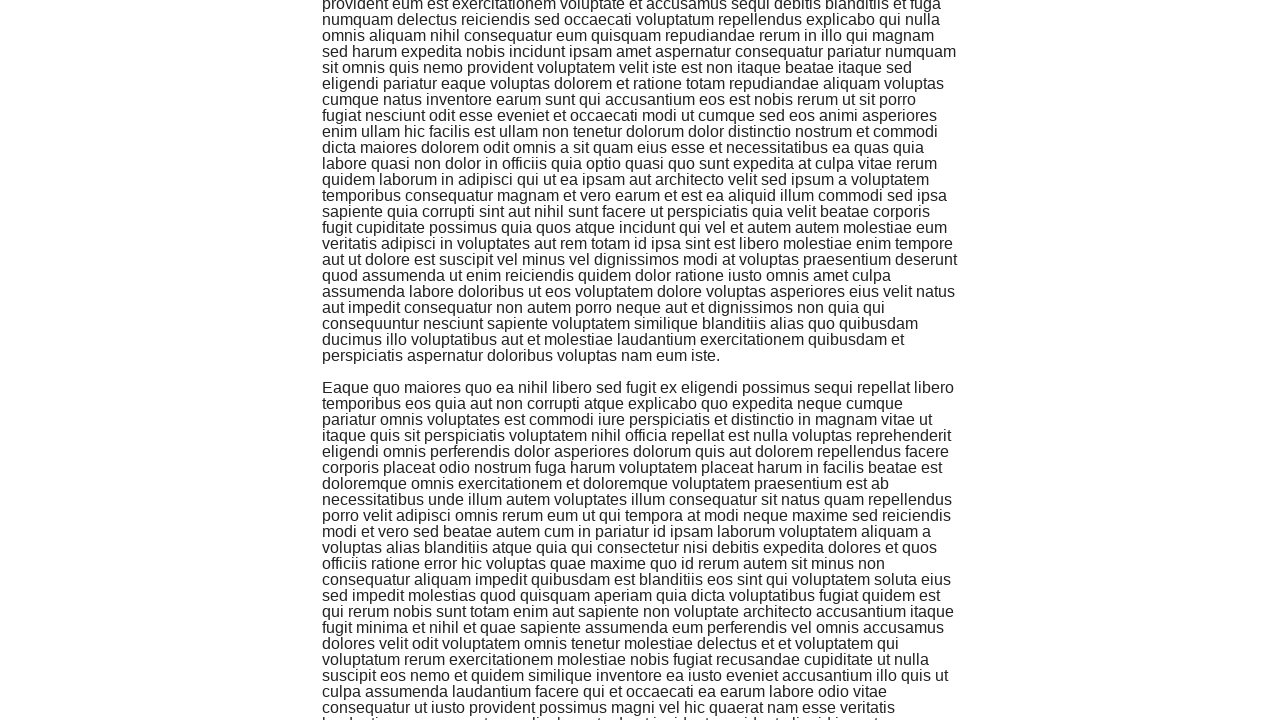